Automates the RPA Challenge by clicking start, then filling and submitting dynamic forms multiple times with different data sets

Starting URL: http://rpachallenge.com/

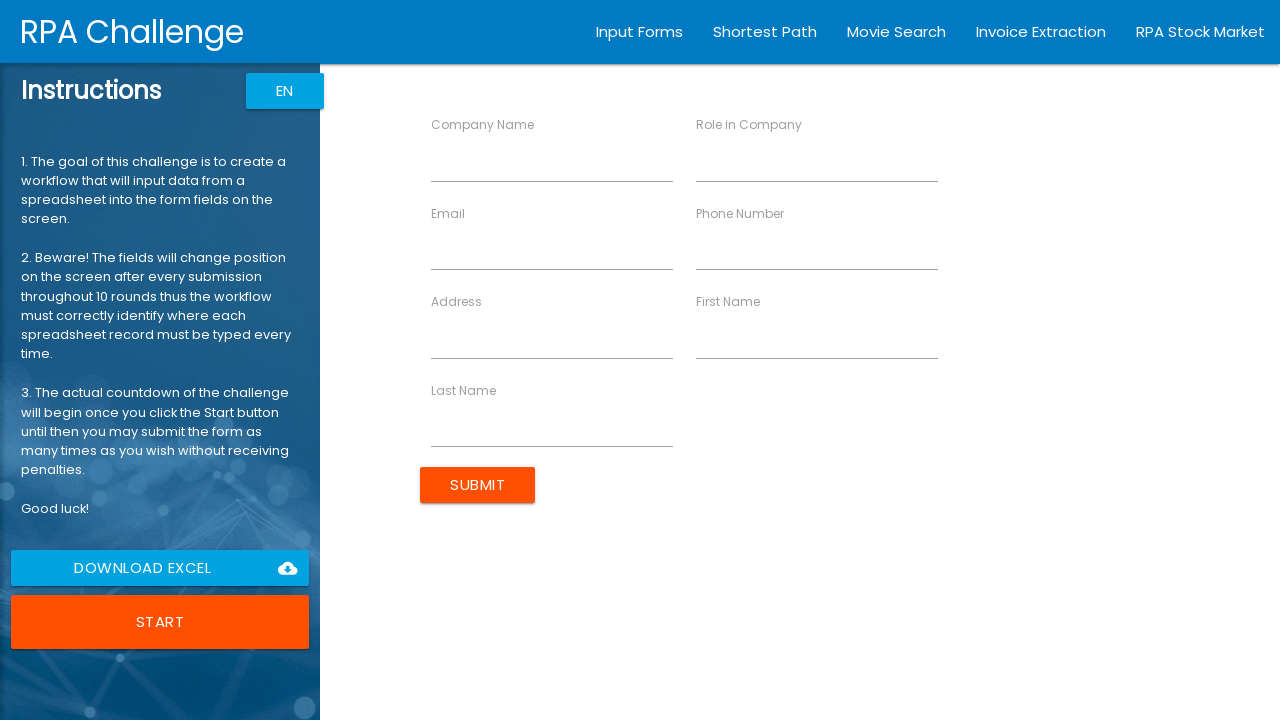

Clicked the start button to begin the RPA Challenge at (160, 622) on button.waves-effect.col.s12.m12.l12.btn-large.uiColorButton
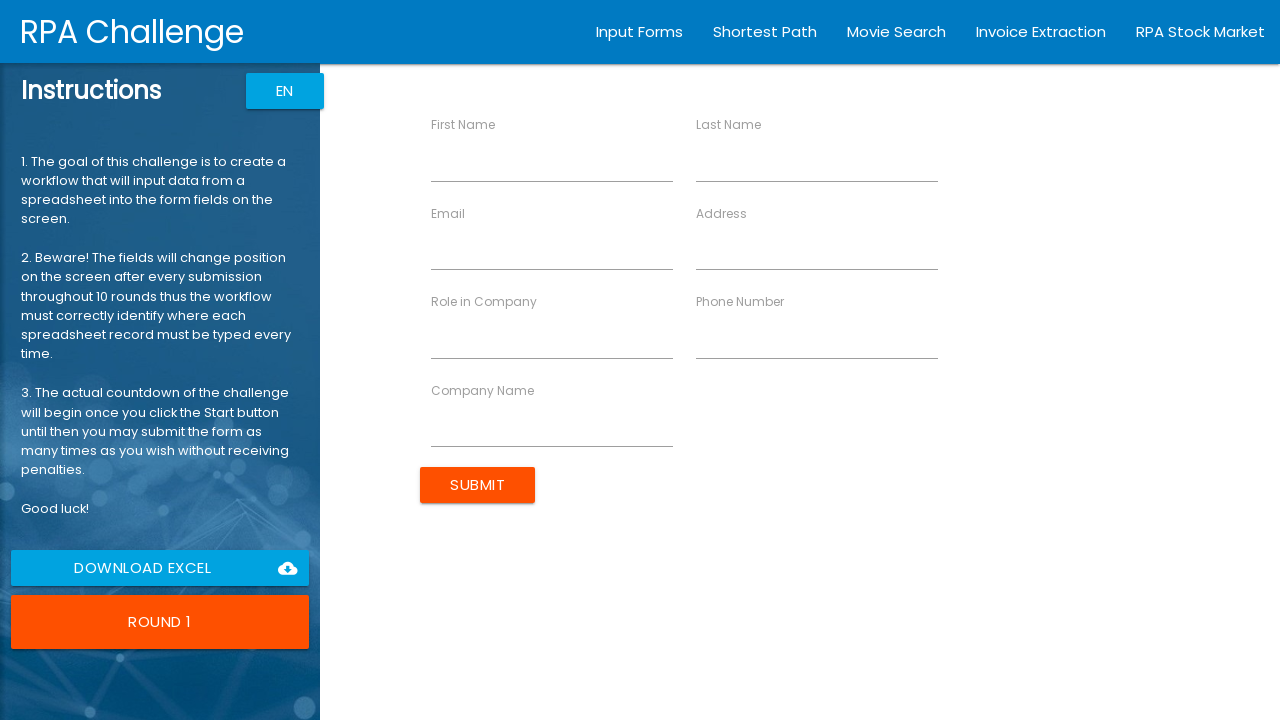

Filled email field with john.smith@techcorp.com on //input[@ng-reflect-name='labelEmail']
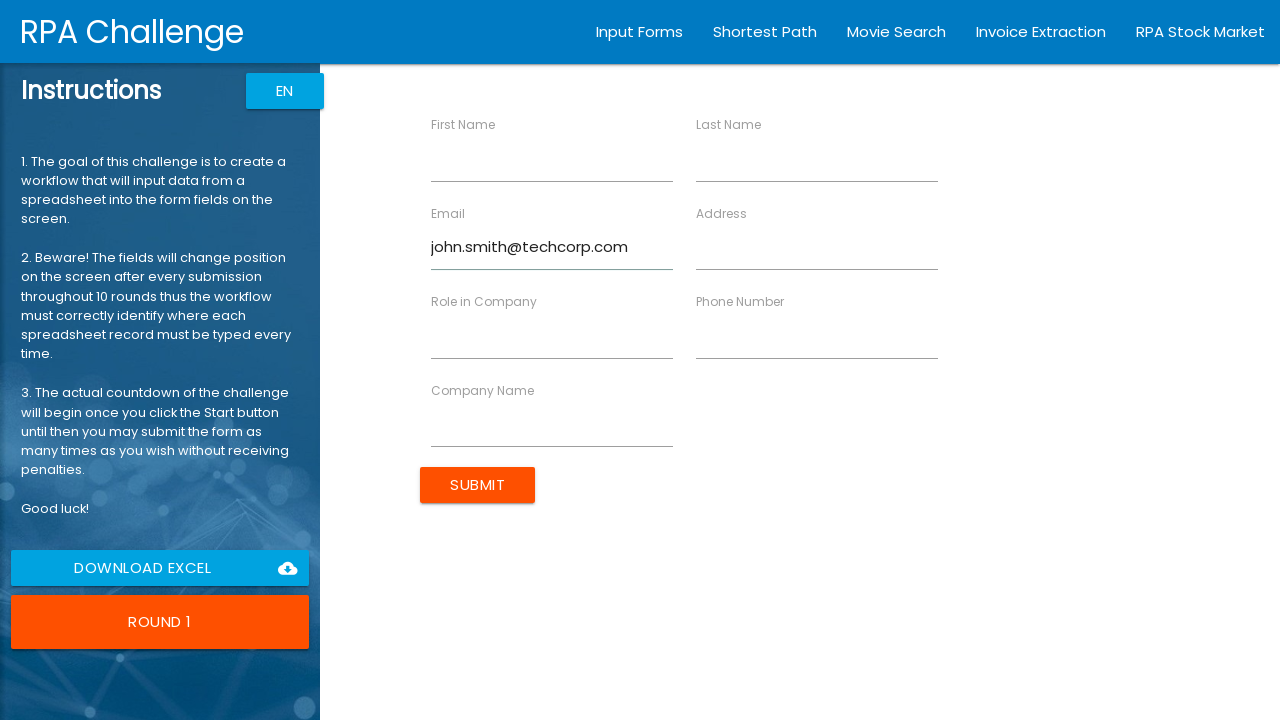

Filled company name field with TechCorp on //input[@ng-reflect-name='labelCompanyName']
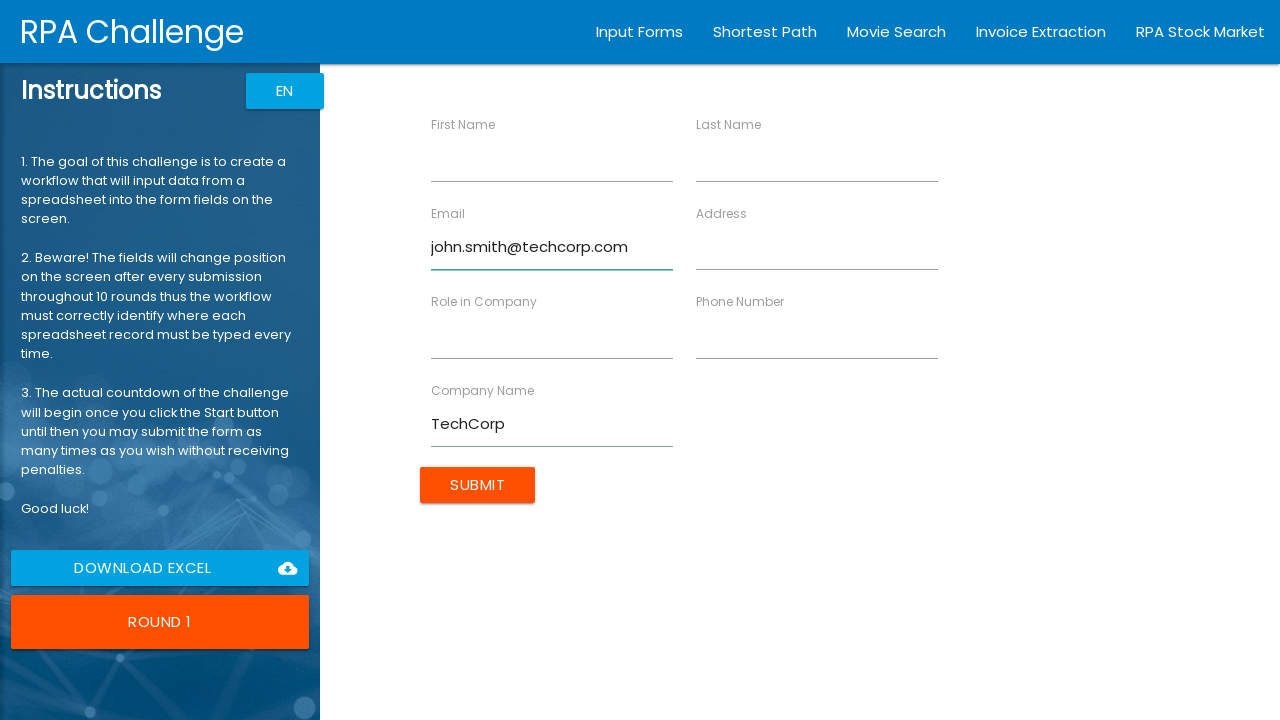

Filled first name field with John on //input[@ng-reflect-name='labelFirstName']
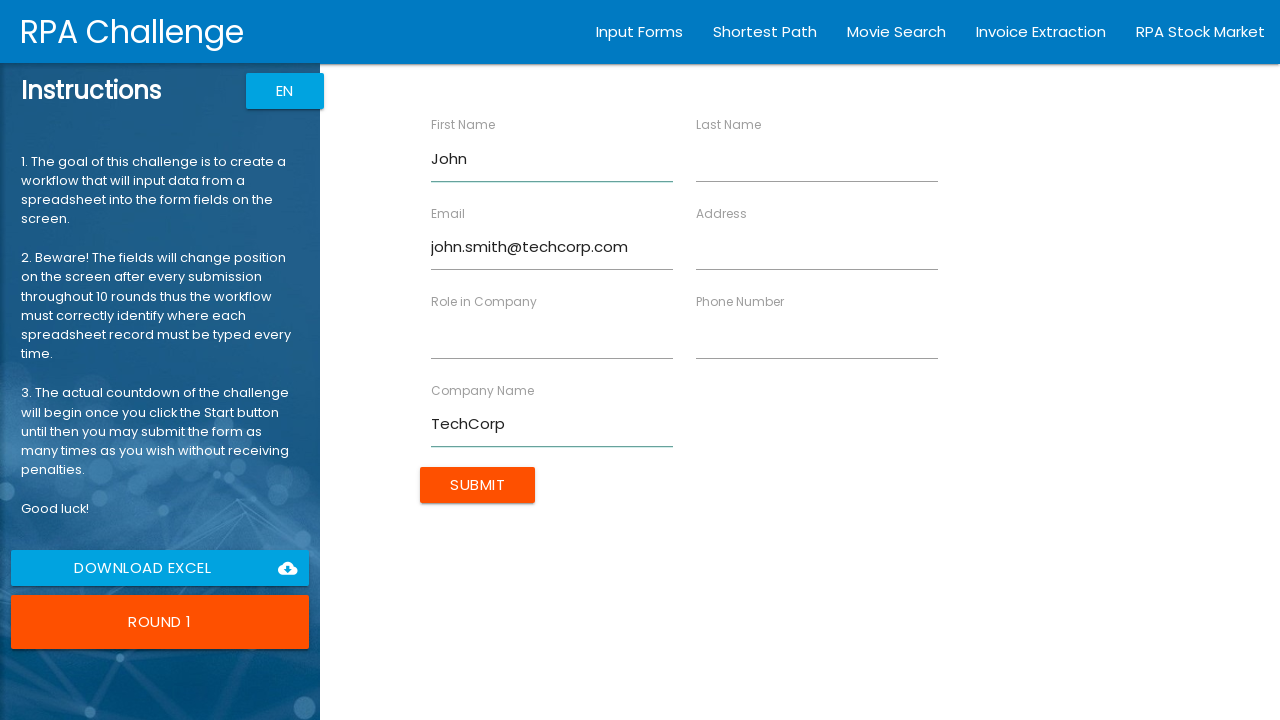

Filled phone number field with 555-0101 on //input[@ng-reflect-name='labelPhone']
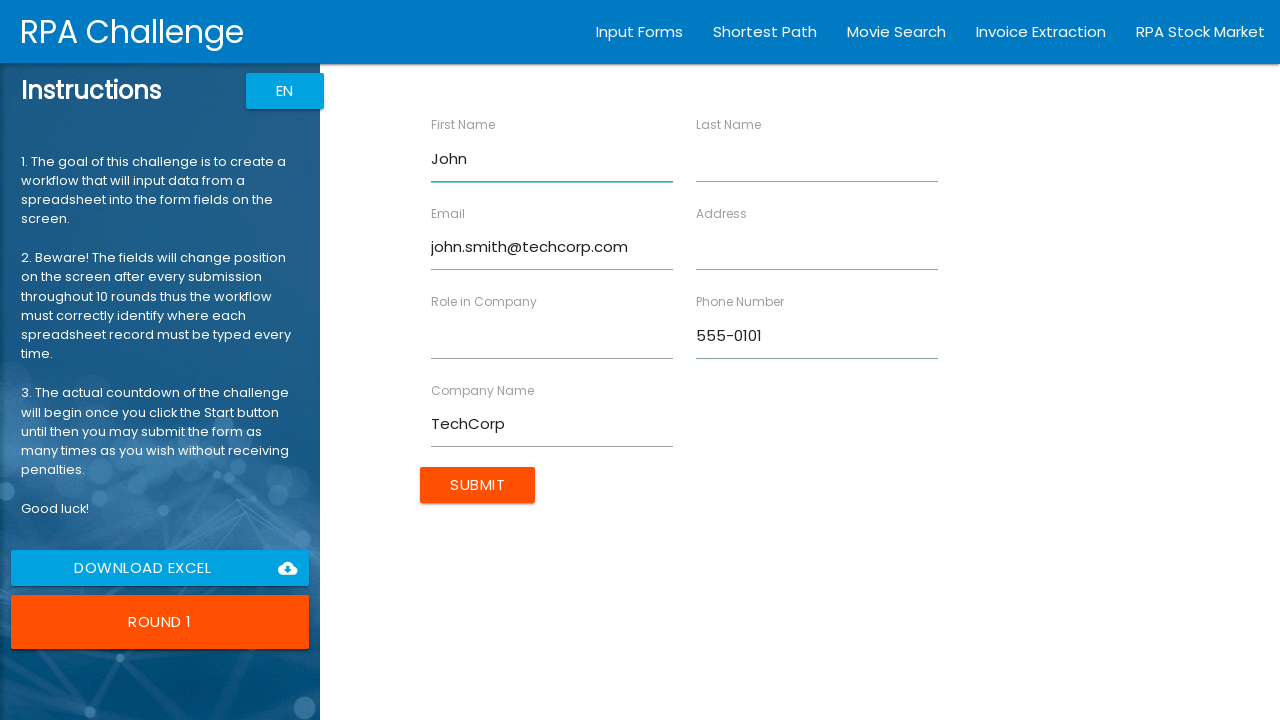

Filled address field with 123 Main St, Boston, MA on //input[@ng-reflect-name='labelAddress']
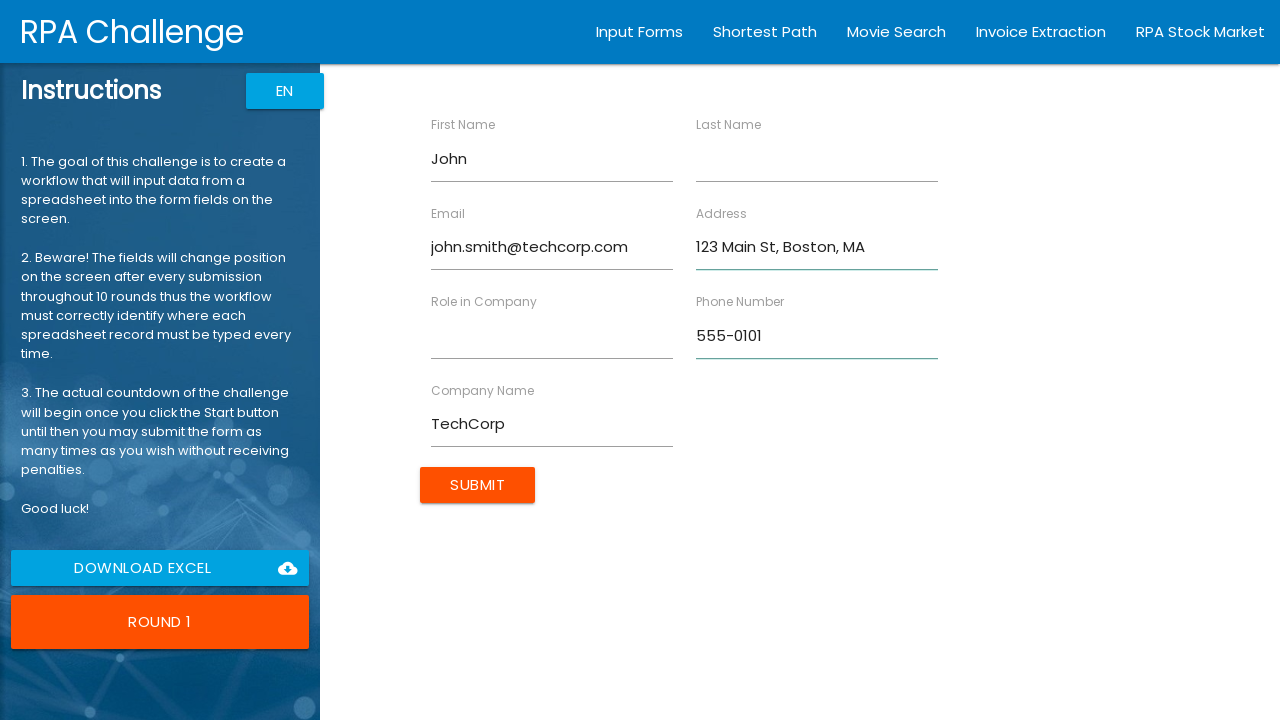

Filled role field with Software Engineer on //input[@ng-reflect-name='labelRole']
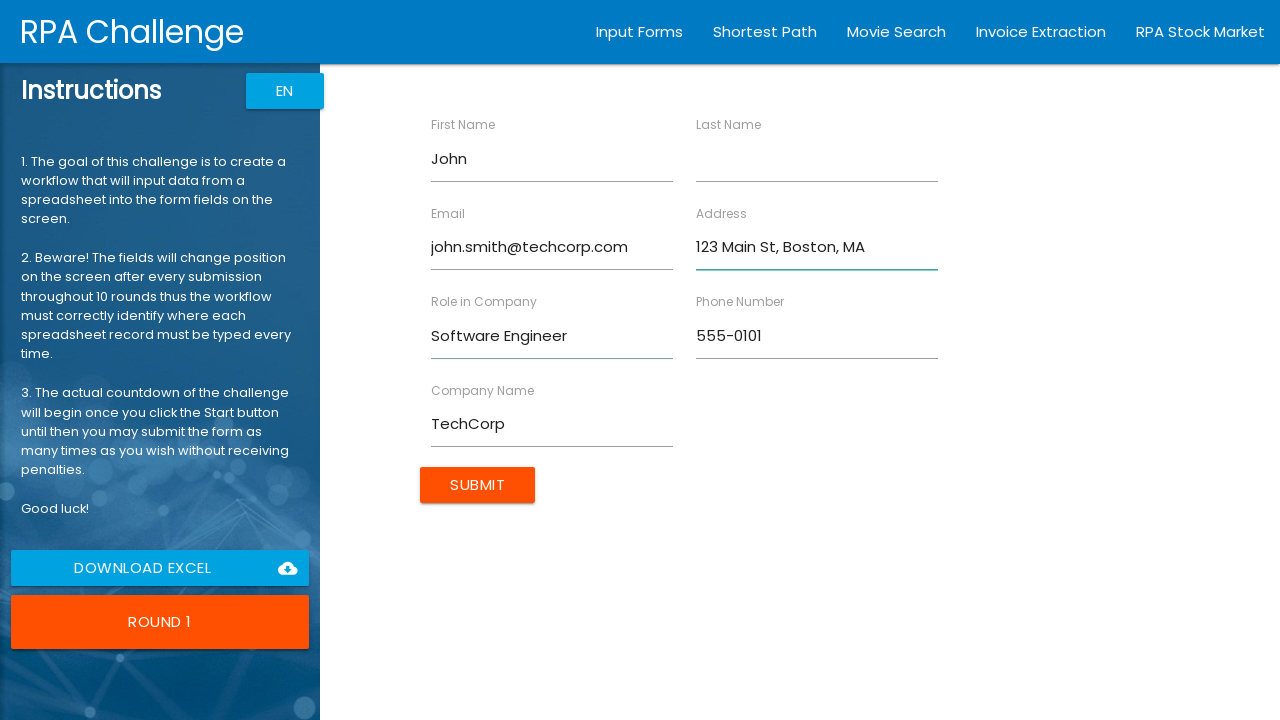

Filled last name field with Smith on //input[@ng-reflect-name='labelLastName']
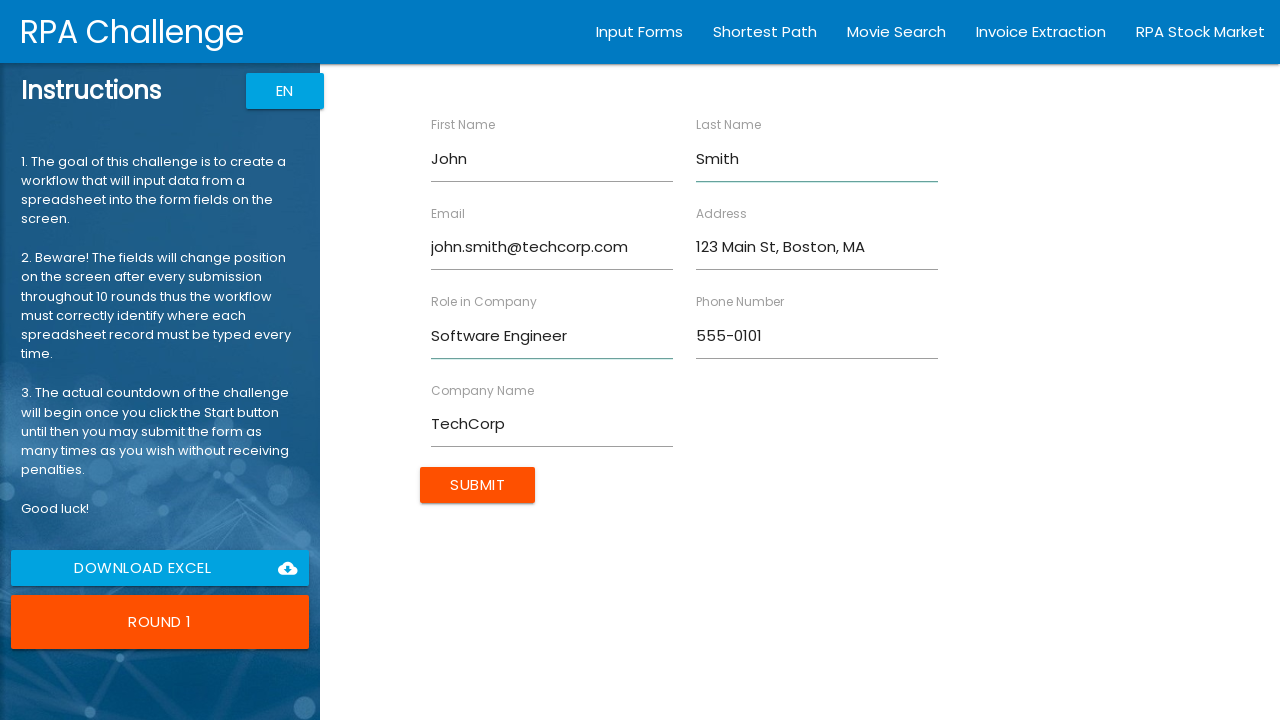

Clicked submit button to submit form for John Smith at (478, 485) on xpath=//input[@value='Submit']
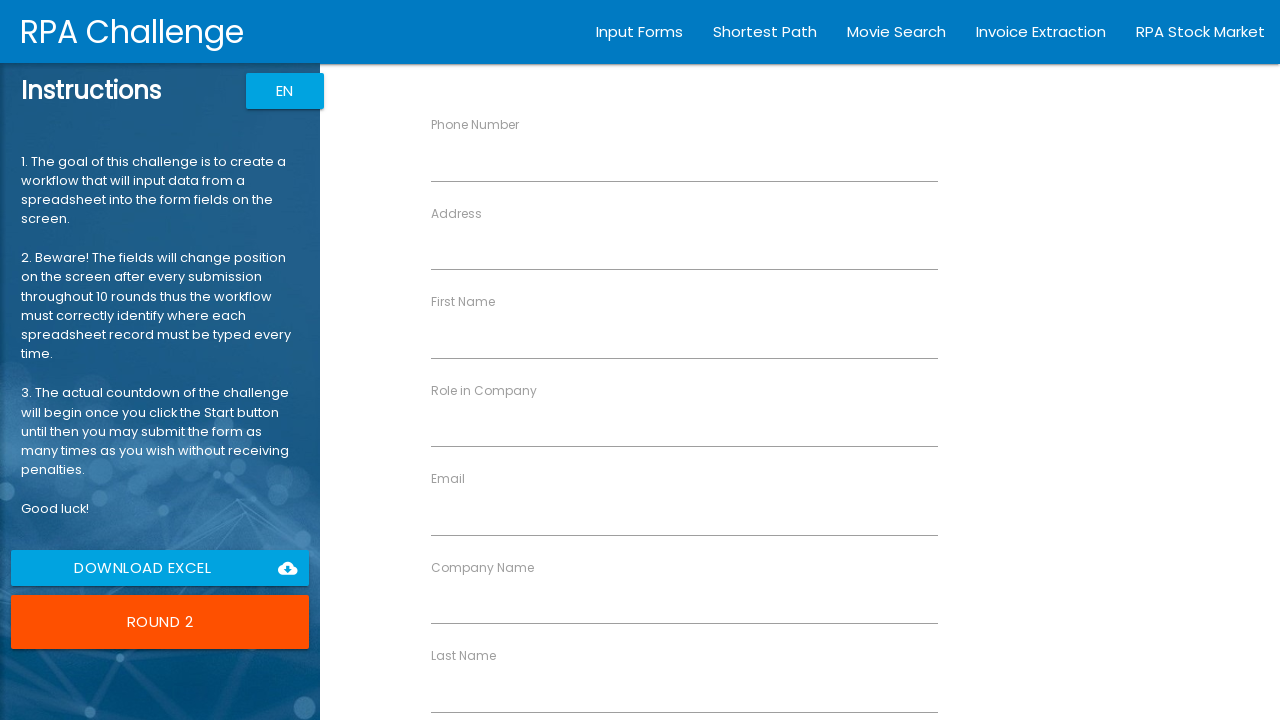

Filled email field with sarah.jones@innovate.com on //input[@ng-reflect-name='labelEmail']
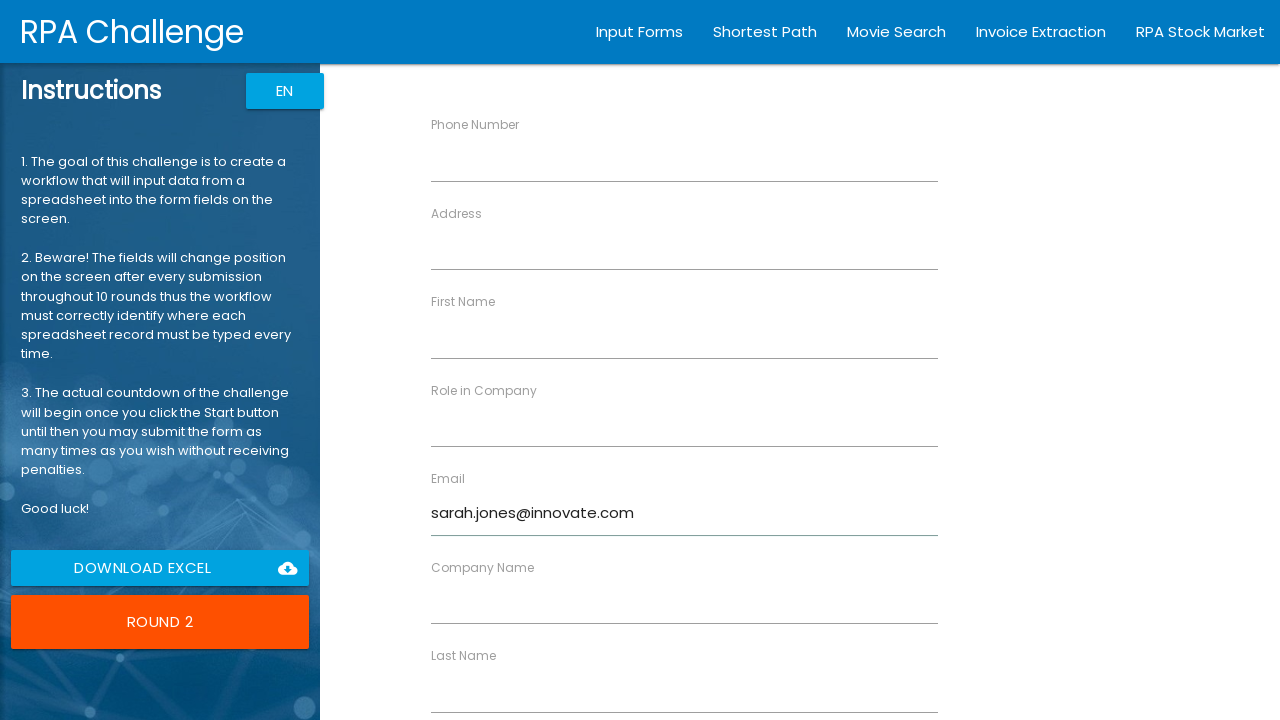

Filled company name field with Innovate Inc on //input[@ng-reflect-name='labelCompanyName']
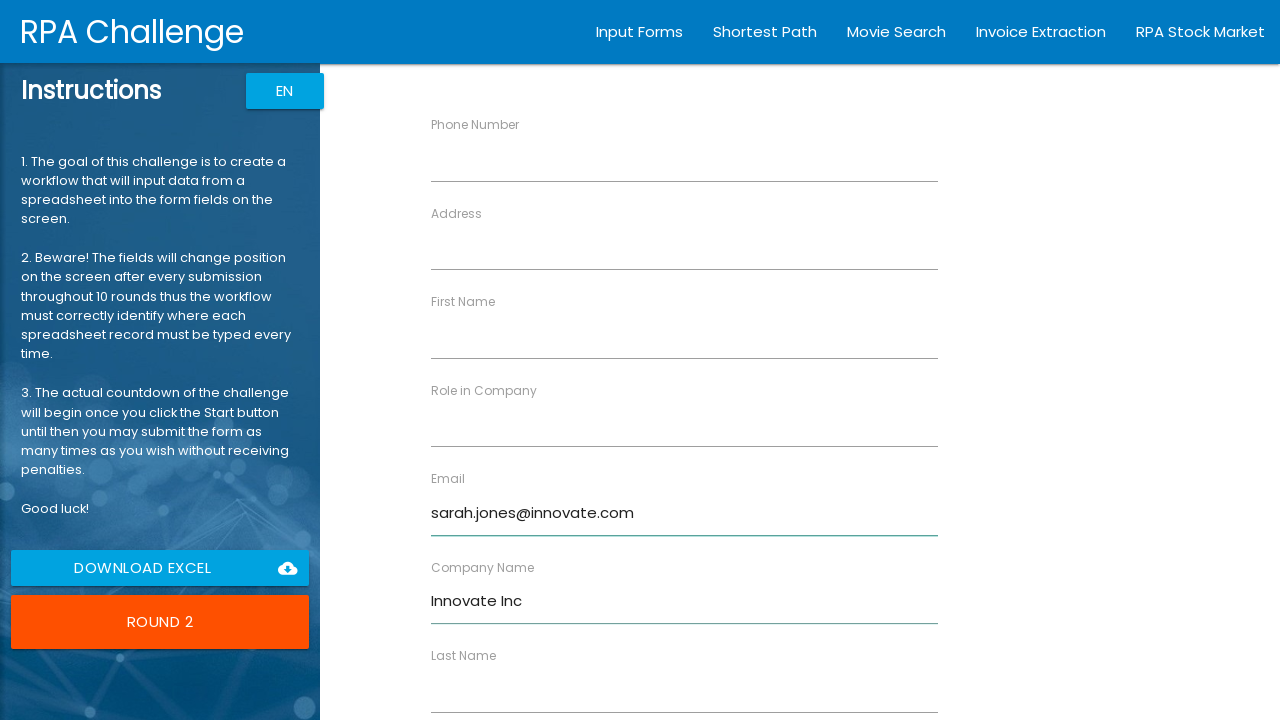

Filled first name field with Sarah on //input[@ng-reflect-name='labelFirstName']
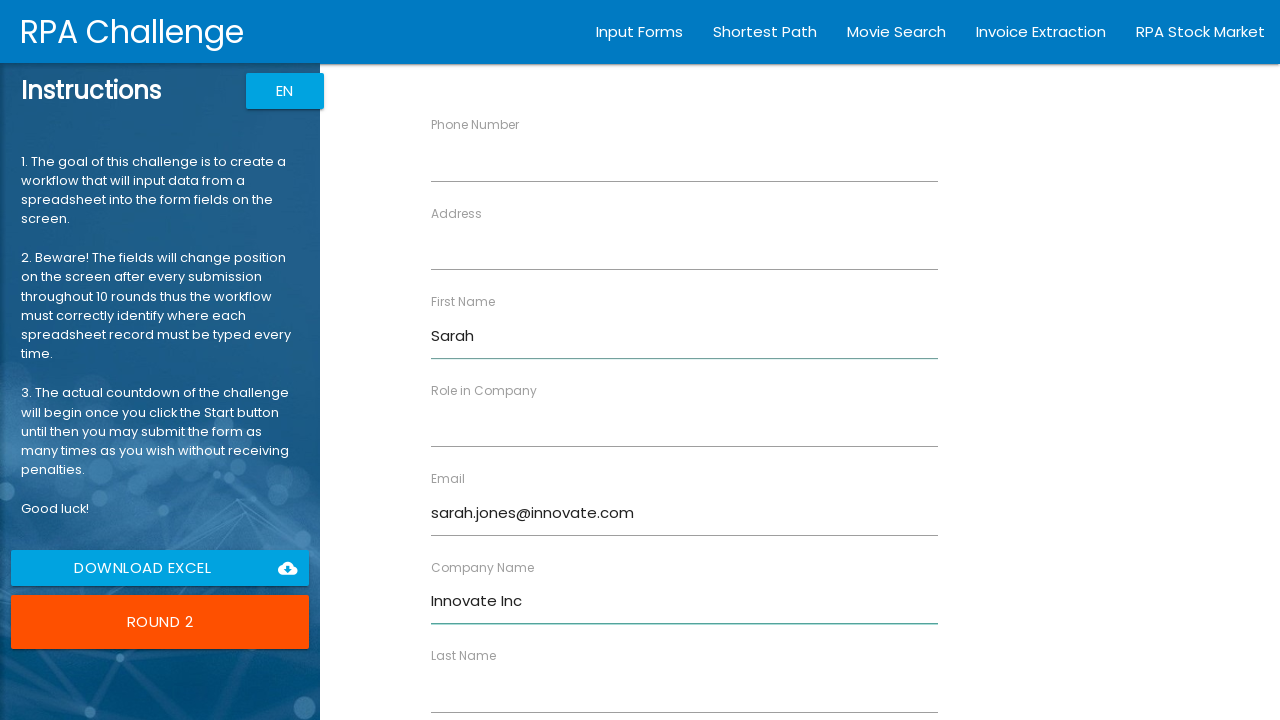

Filled phone number field with 555-0102 on //input[@ng-reflect-name='labelPhone']
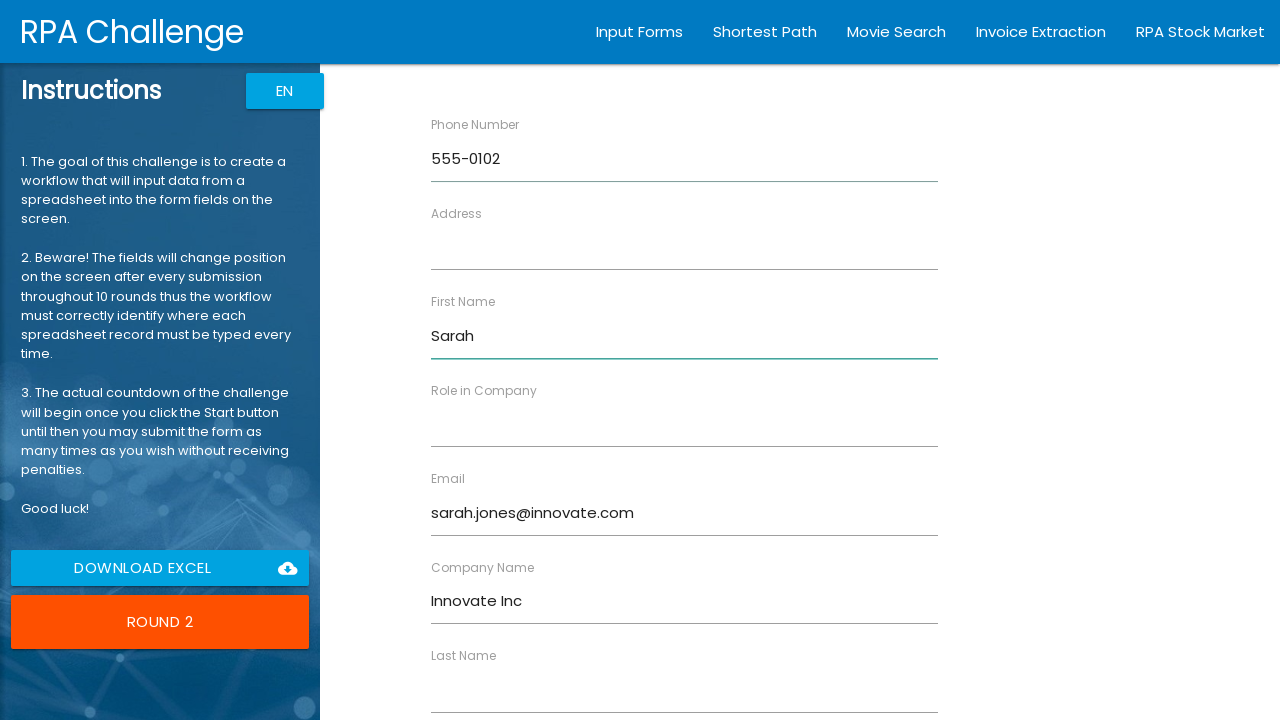

Filled address field with 456 Oak Ave, New York, NY on //input[@ng-reflect-name='labelAddress']
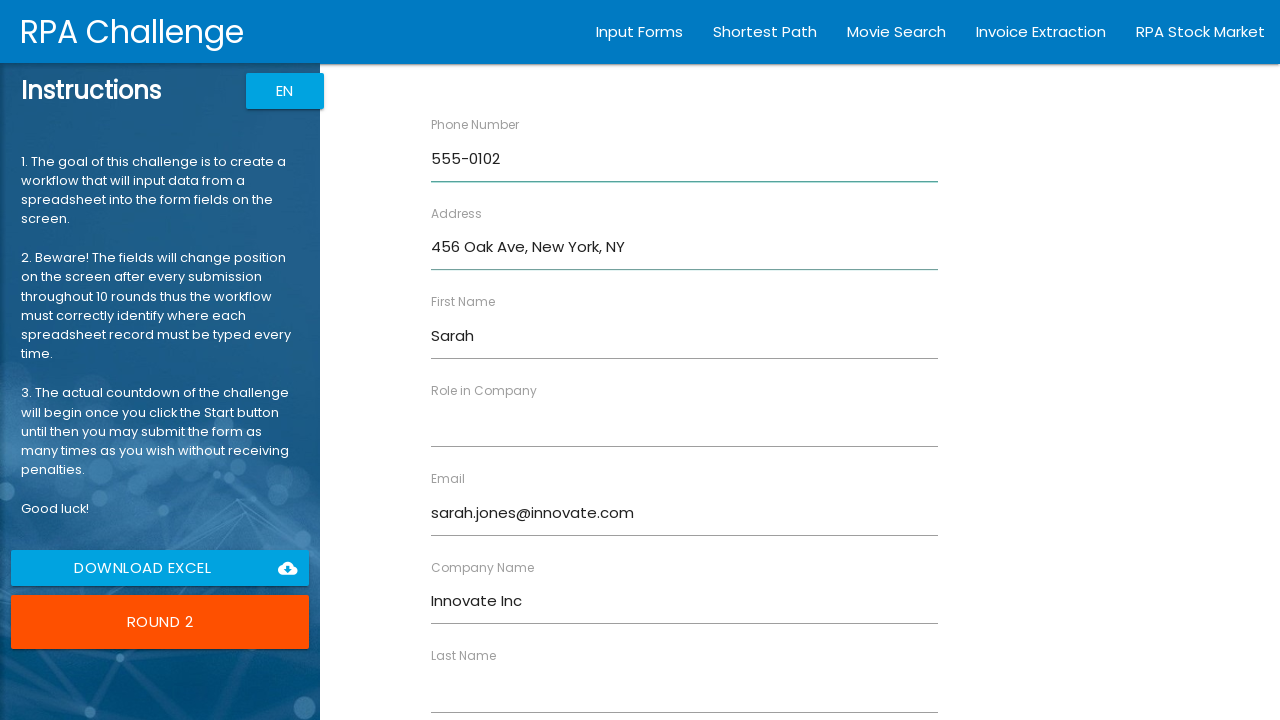

Filled role field with Product Manager on //input[@ng-reflect-name='labelRole']
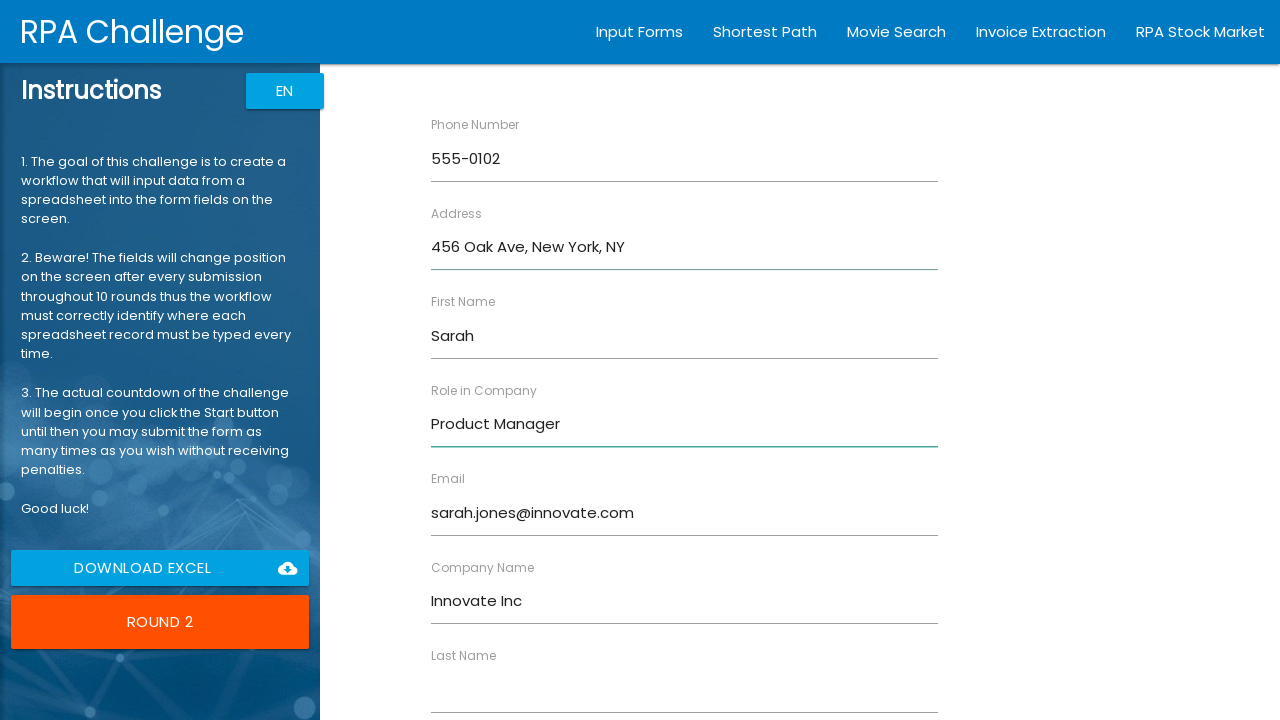

Filled last name field with Jones on //input[@ng-reflect-name='labelLastName']
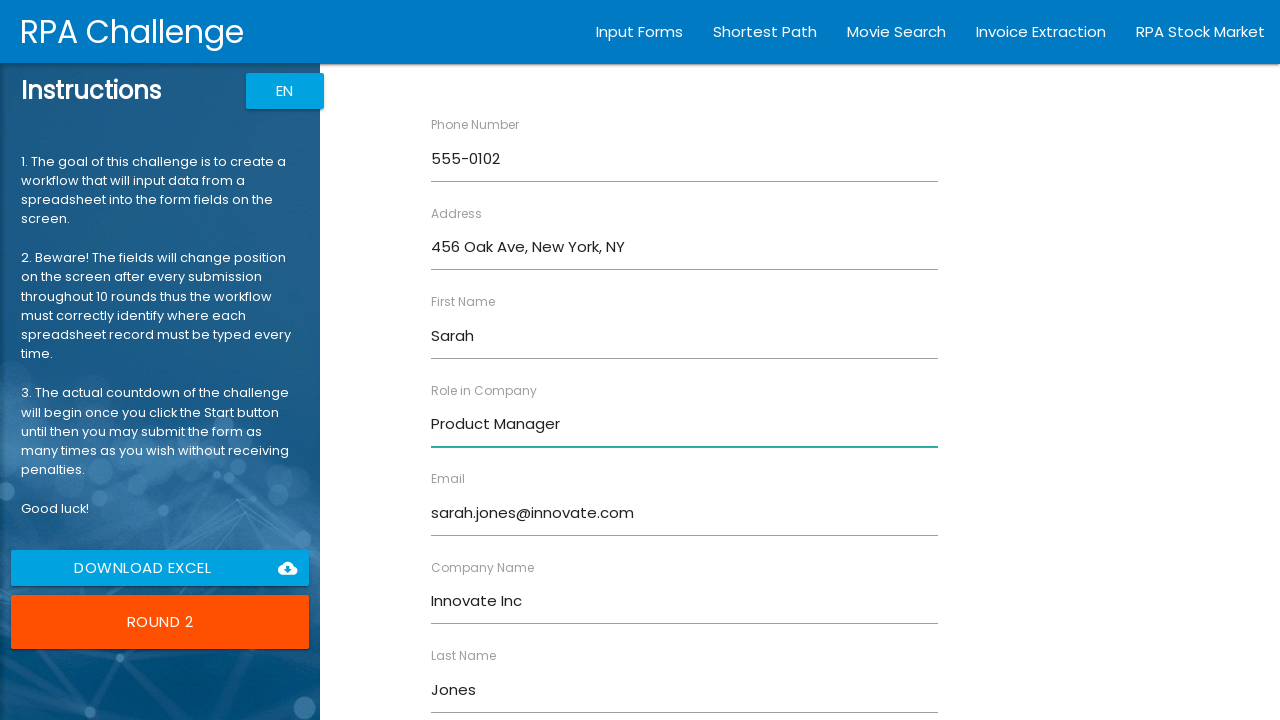

Clicked submit button to submit form for Sarah Jones at (478, 688) on xpath=//input[@value='Submit']
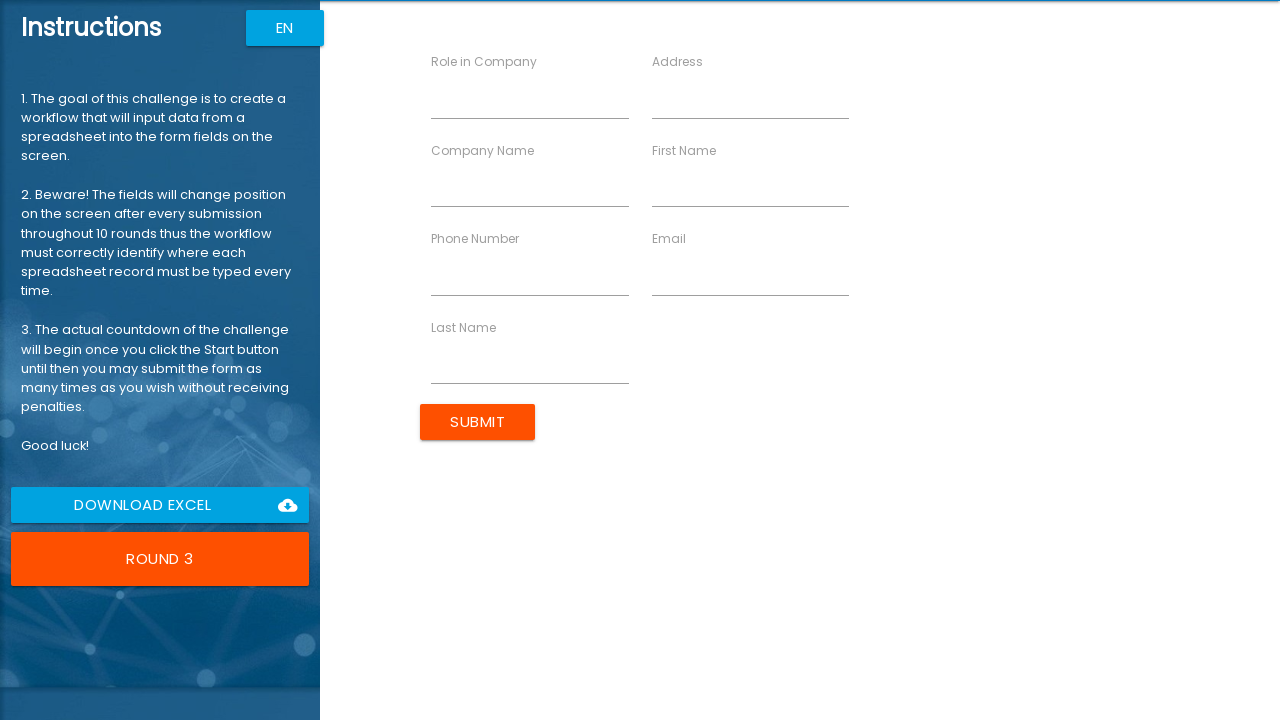

Filled email field with mike.wilson@datatech.com on //input[@ng-reflect-name='labelEmail']
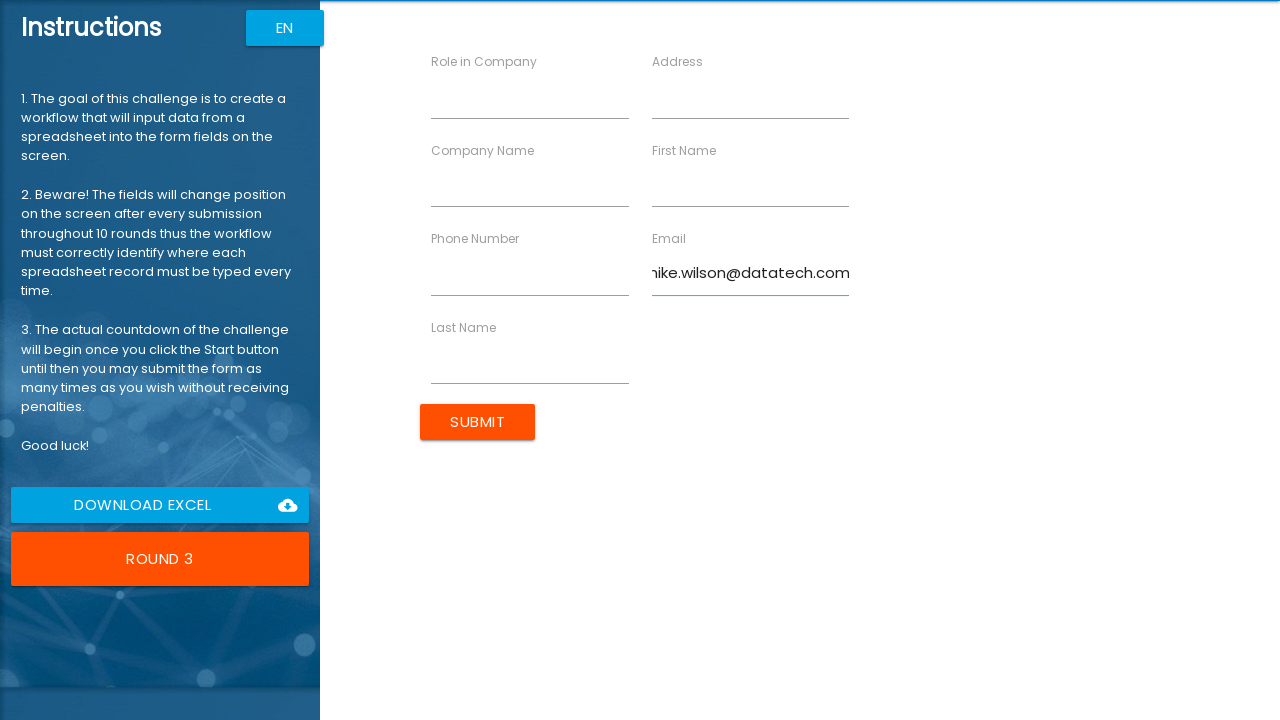

Filled company name field with DataTech on //input[@ng-reflect-name='labelCompanyName']
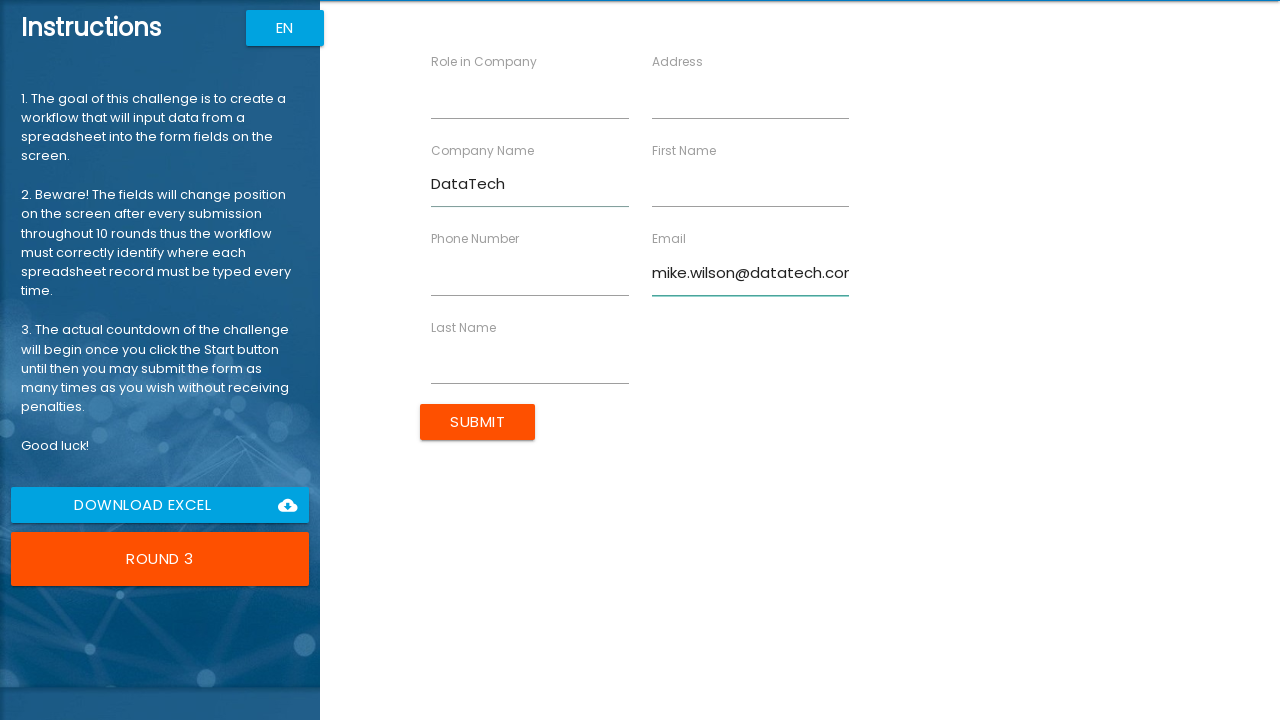

Filled first name field with Mike on //input[@ng-reflect-name='labelFirstName']
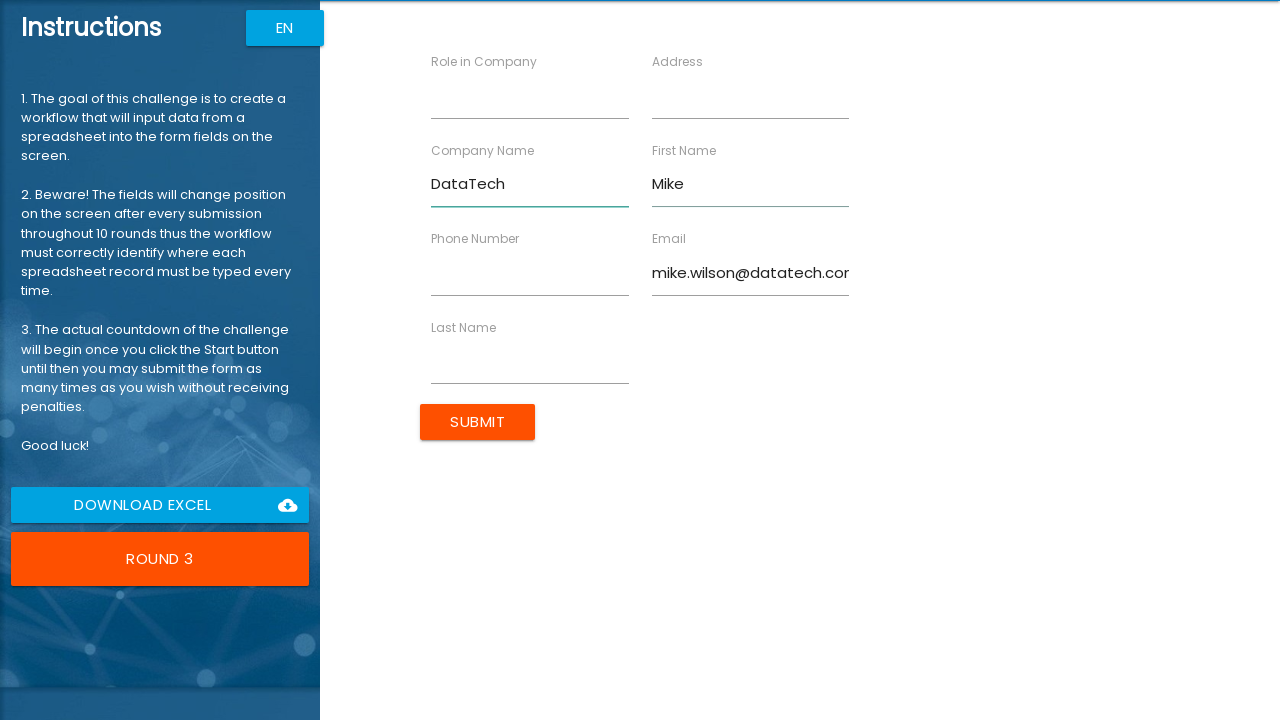

Filled phone number field with 555-0103 on //input[@ng-reflect-name='labelPhone']
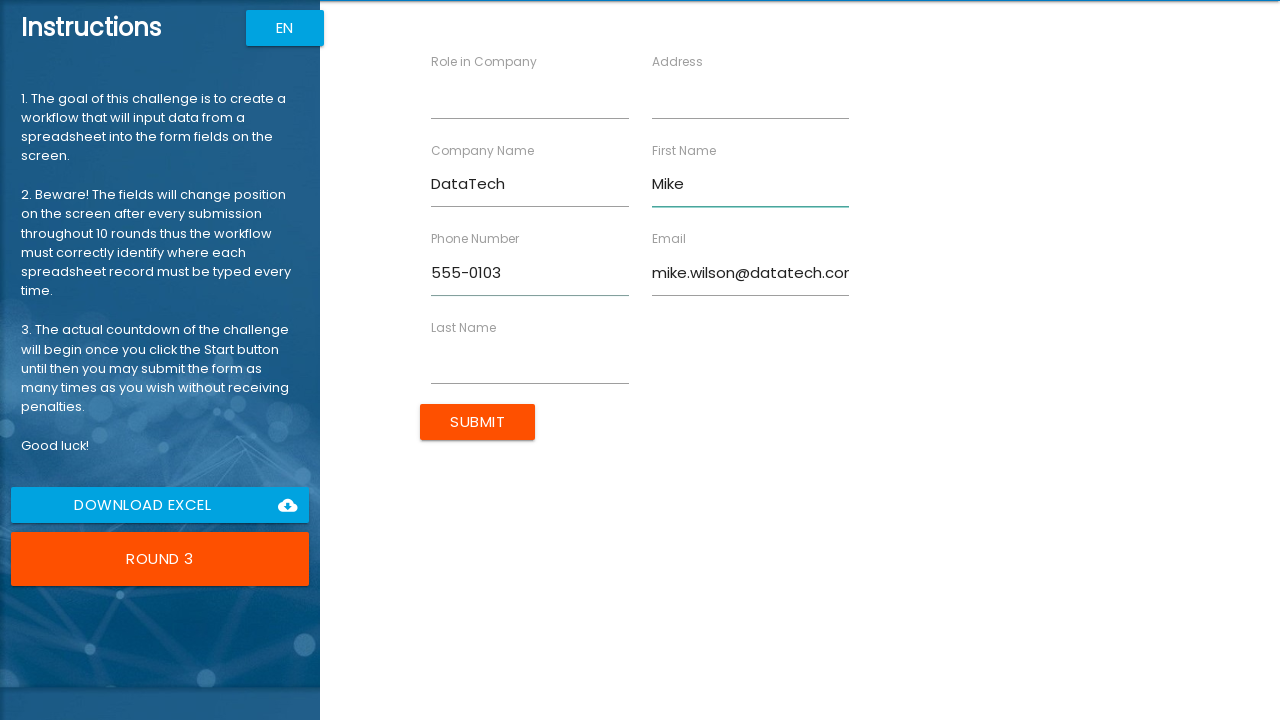

Filled address field with 789 Pine Rd, Chicago, IL on //input[@ng-reflect-name='labelAddress']
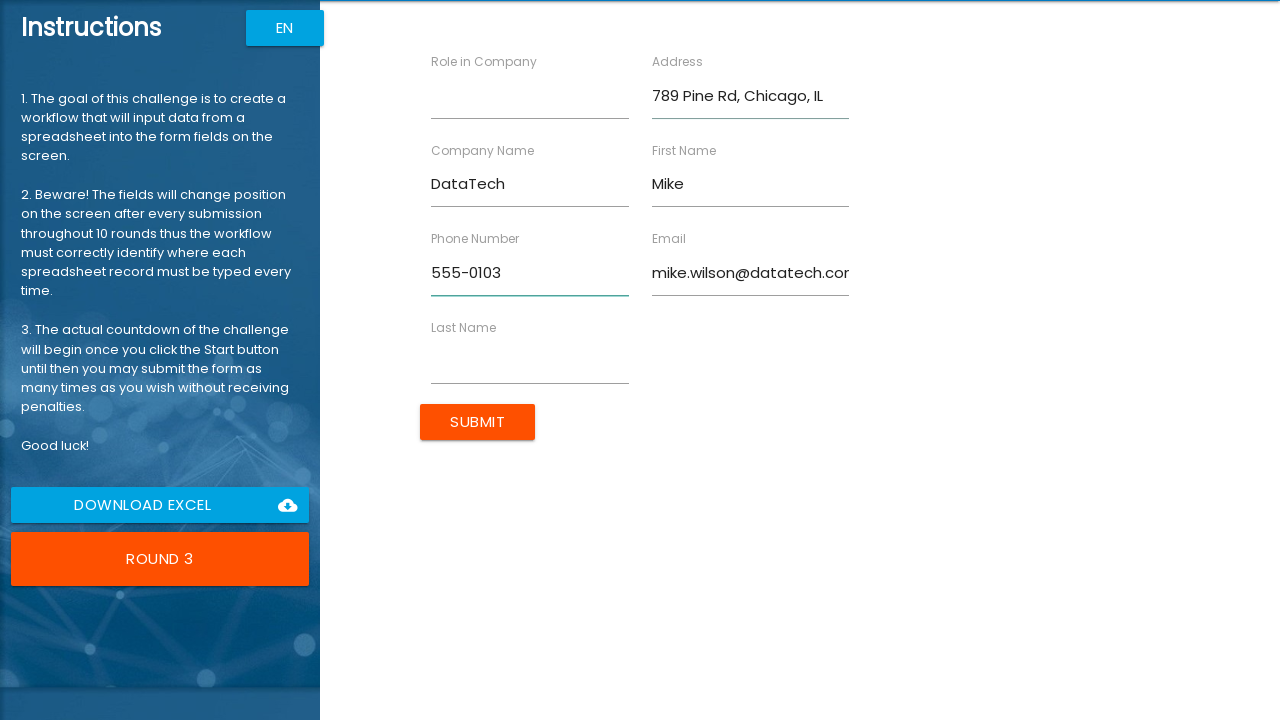

Filled role field with Data Analyst on //input[@ng-reflect-name='labelRole']
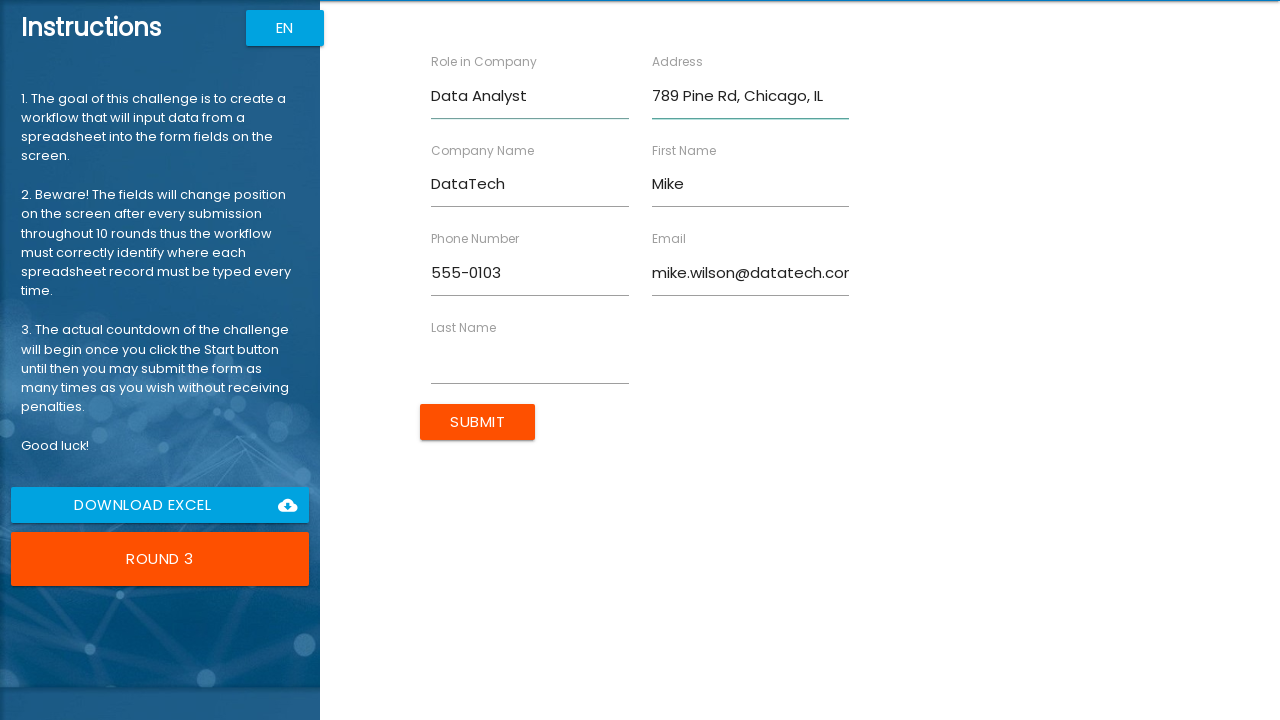

Filled last name field with Wilson on //input[@ng-reflect-name='labelLastName']
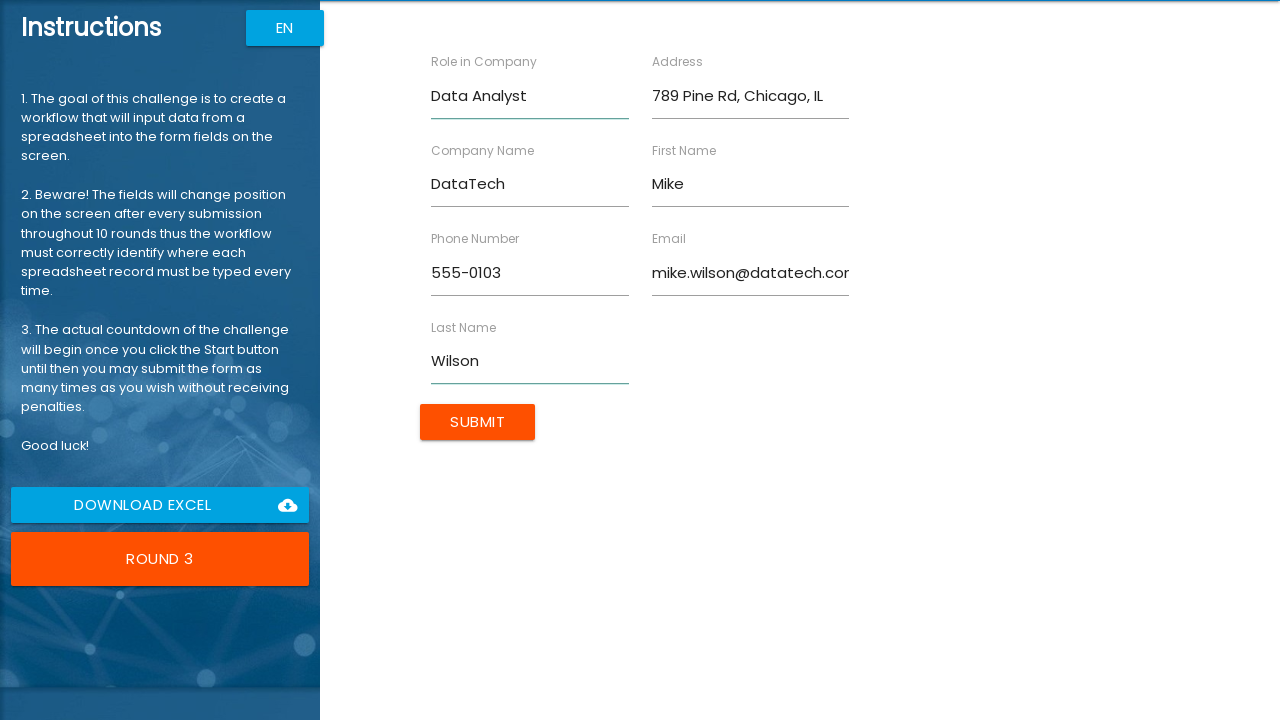

Clicked submit button to submit form for Mike Wilson at (478, 422) on xpath=//input[@value='Submit']
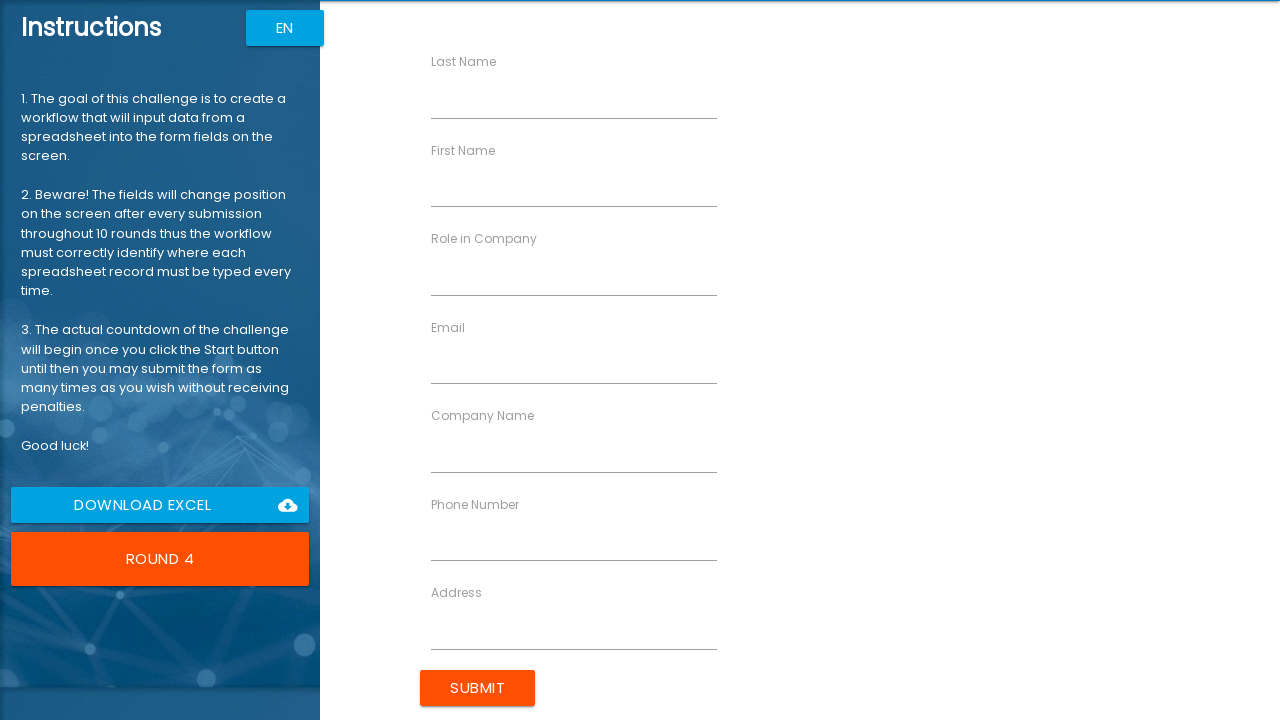

Filled email field with emily.brown@marketpro.com on //input[@ng-reflect-name='labelEmail']
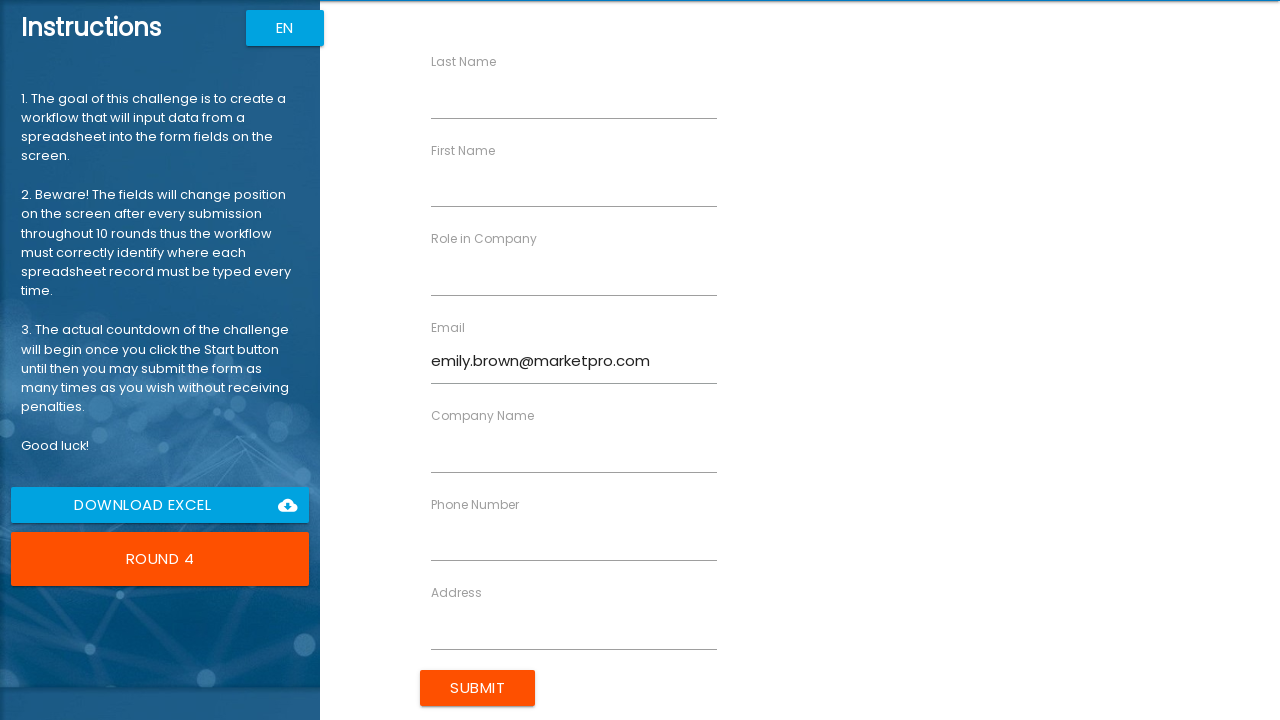

Filled company name field with MarketPro on //input[@ng-reflect-name='labelCompanyName']
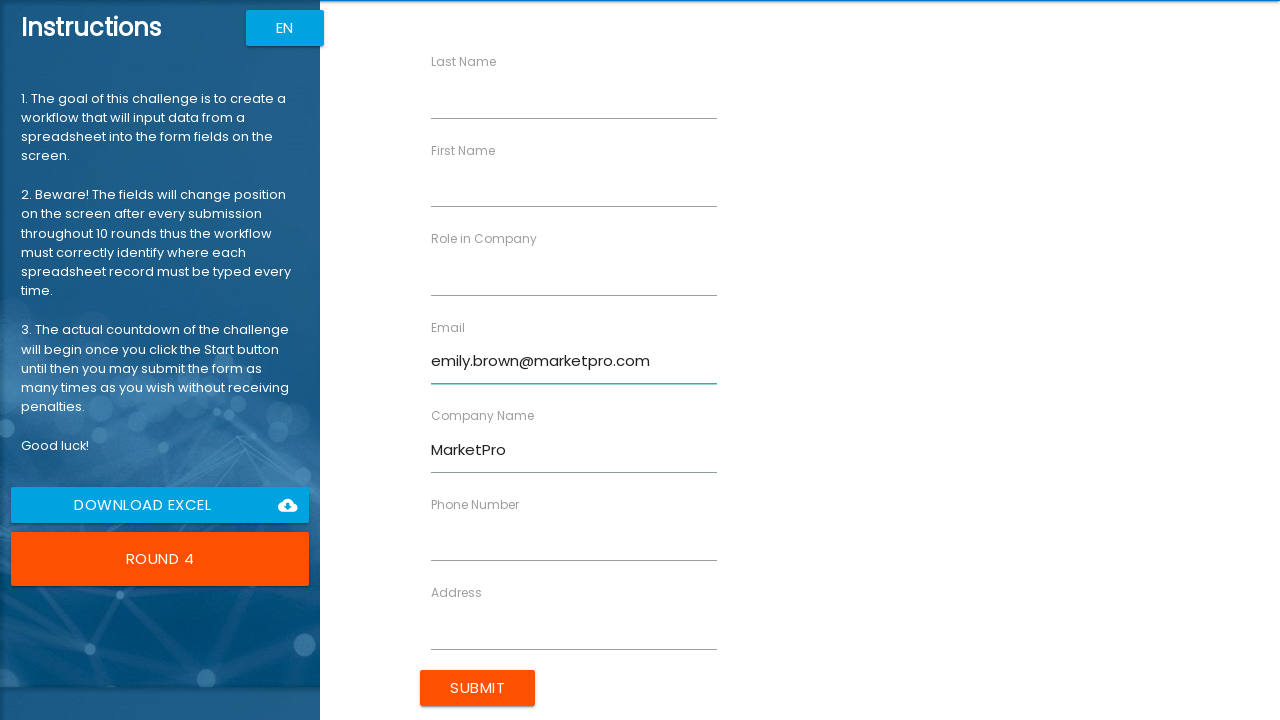

Filled first name field with Emily on //input[@ng-reflect-name='labelFirstName']
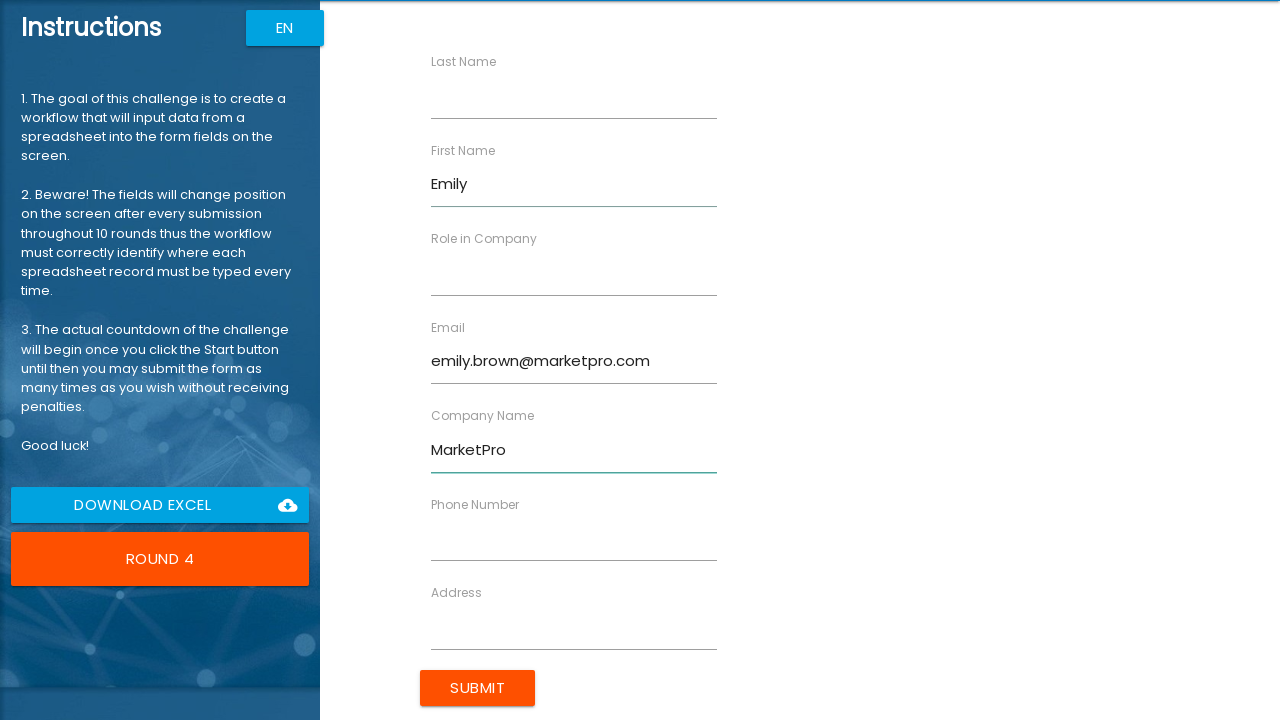

Filled phone number field with 555-0104 on //input[@ng-reflect-name='labelPhone']
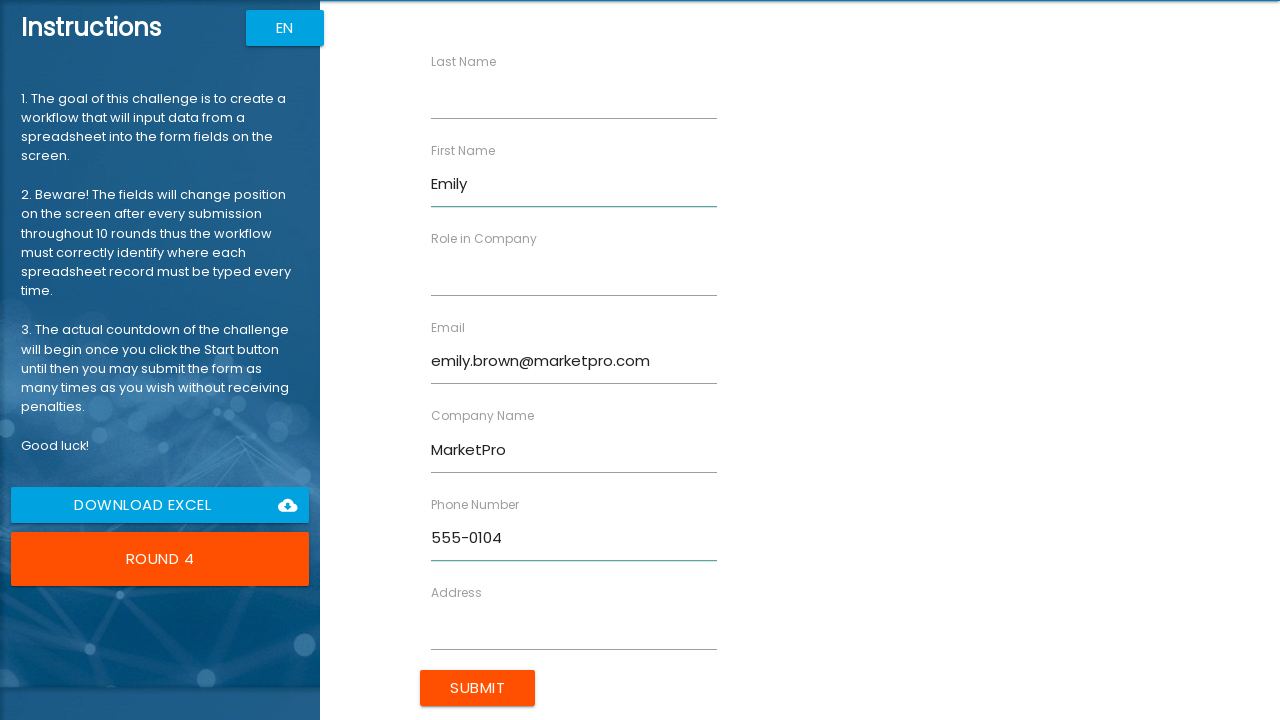

Filled address field with 321 Elm St, Austin, TX on //input[@ng-reflect-name='labelAddress']
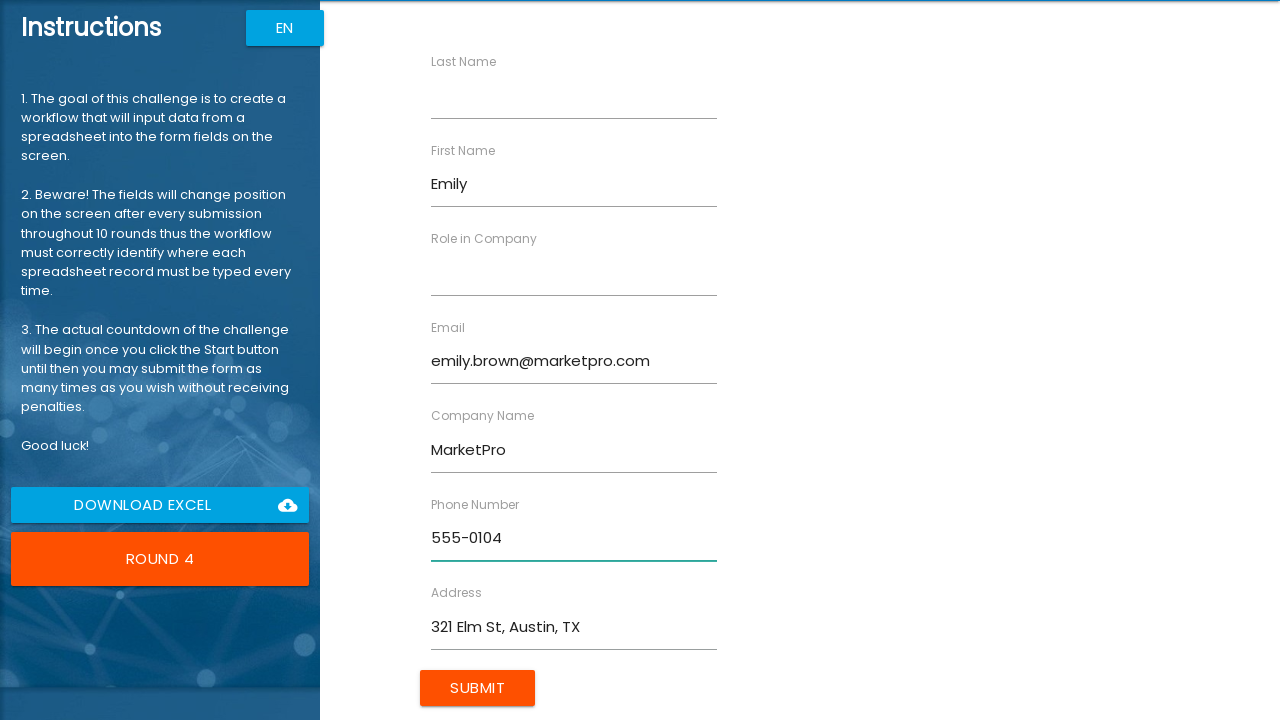

Filled role field with Marketing Director on //input[@ng-reflect-name='labelRole']
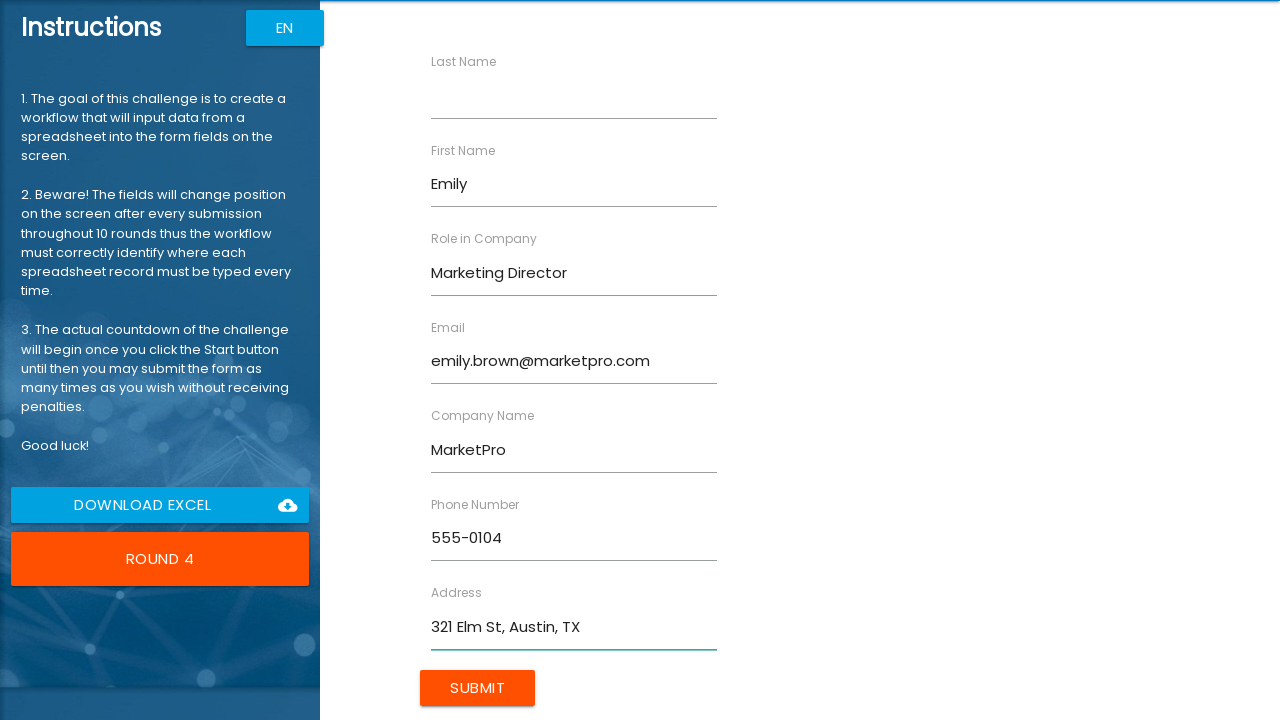

Filled last name field with Brown on //input[@ng-reflect-name='labelLastName']
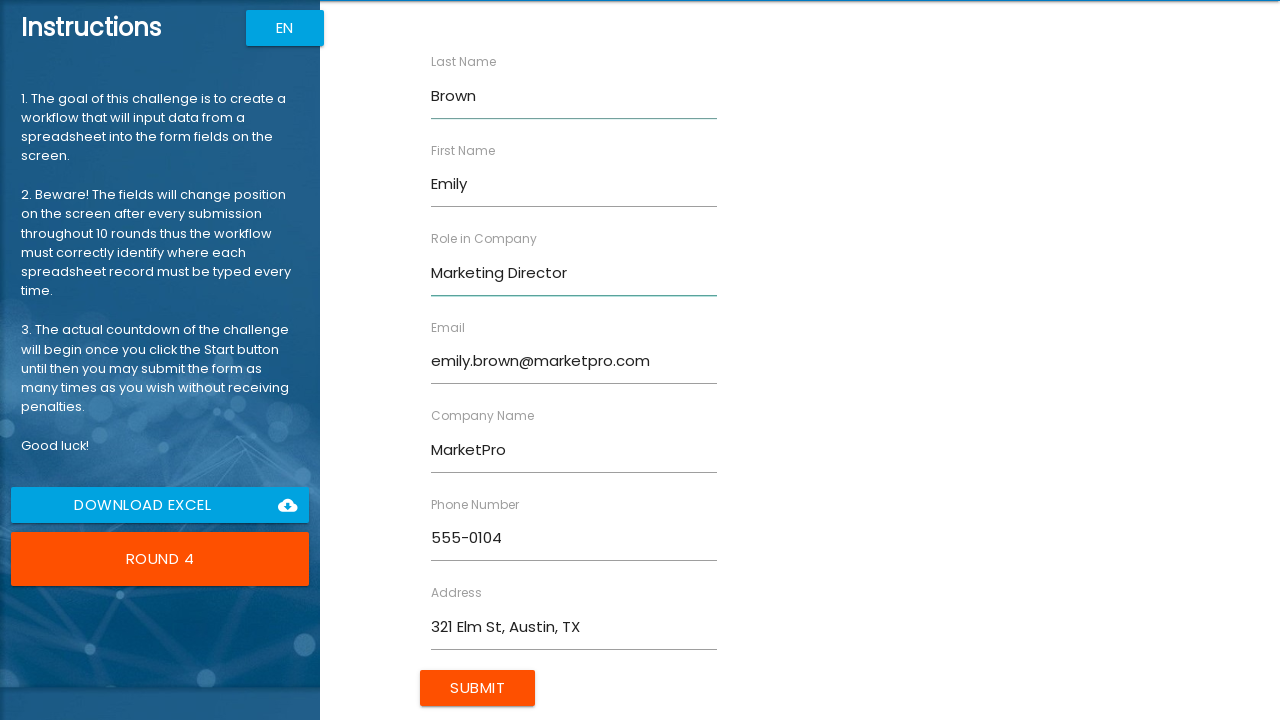

Clicked submit button to submit form for Emily Brown at (478, 688) on xpath=//input[@value='Submit']
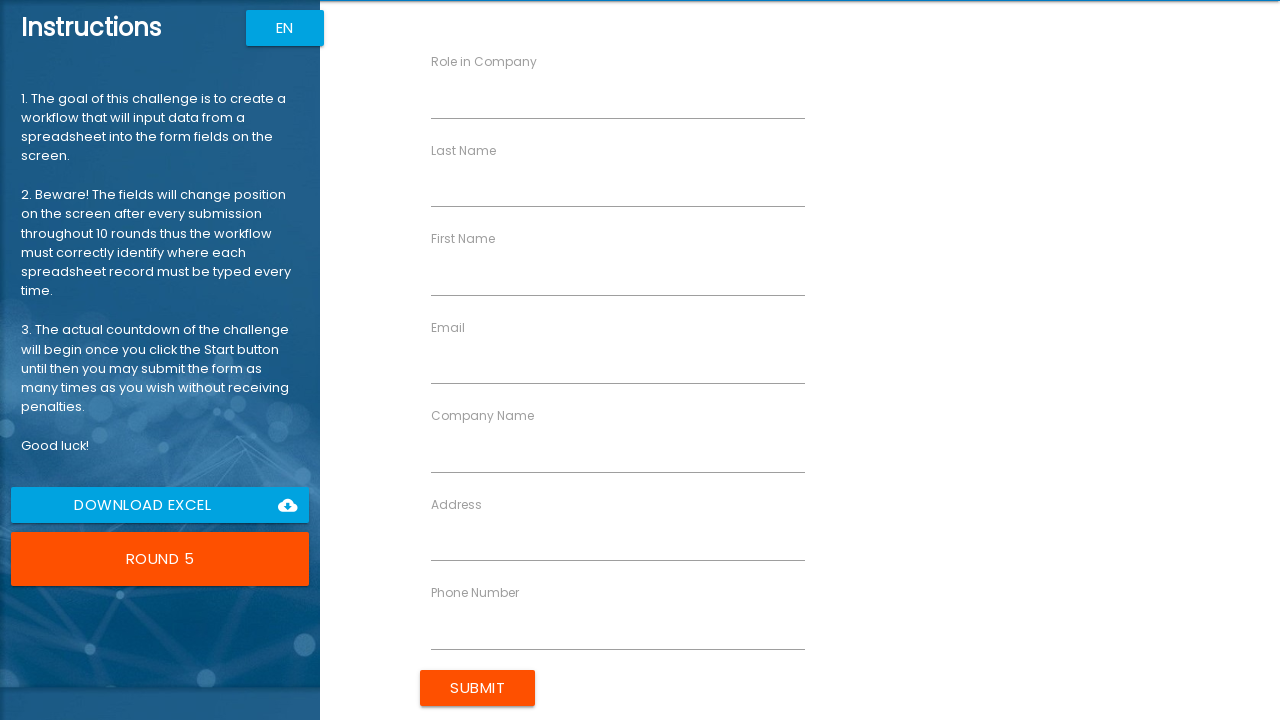

Filled email field with david.lee@salesforce.com on //input[@ng-reflect-name='labelEmail']
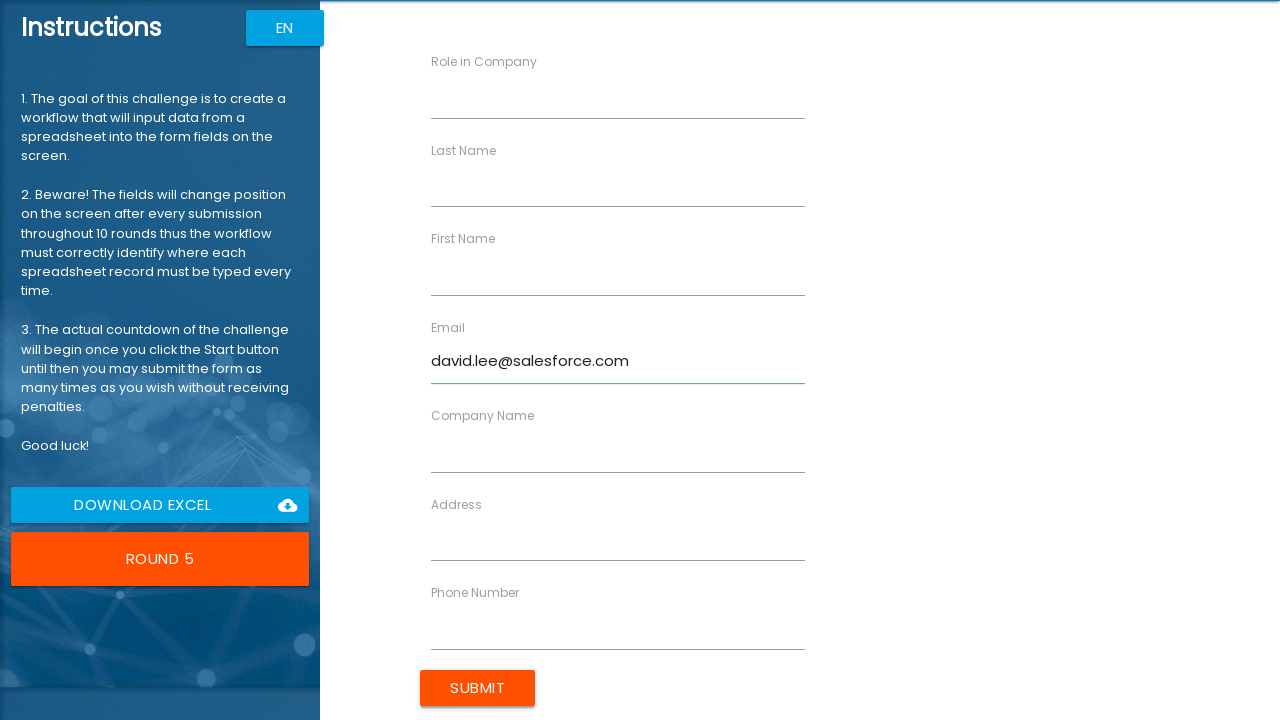

Filled company name field with SalesForce Co on //input[@ng-reflect-name='labelCompanyName']
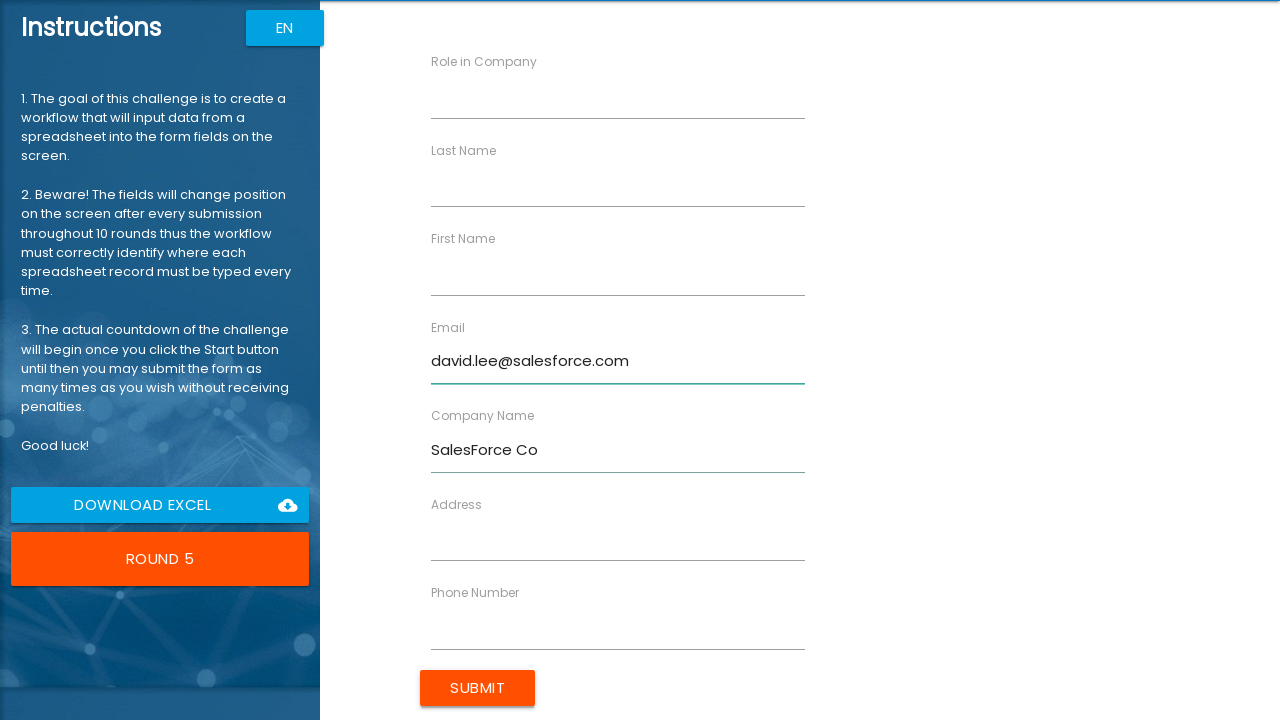

Filled first name field with David on //input[@ng-reflect-name='labelFirstName']
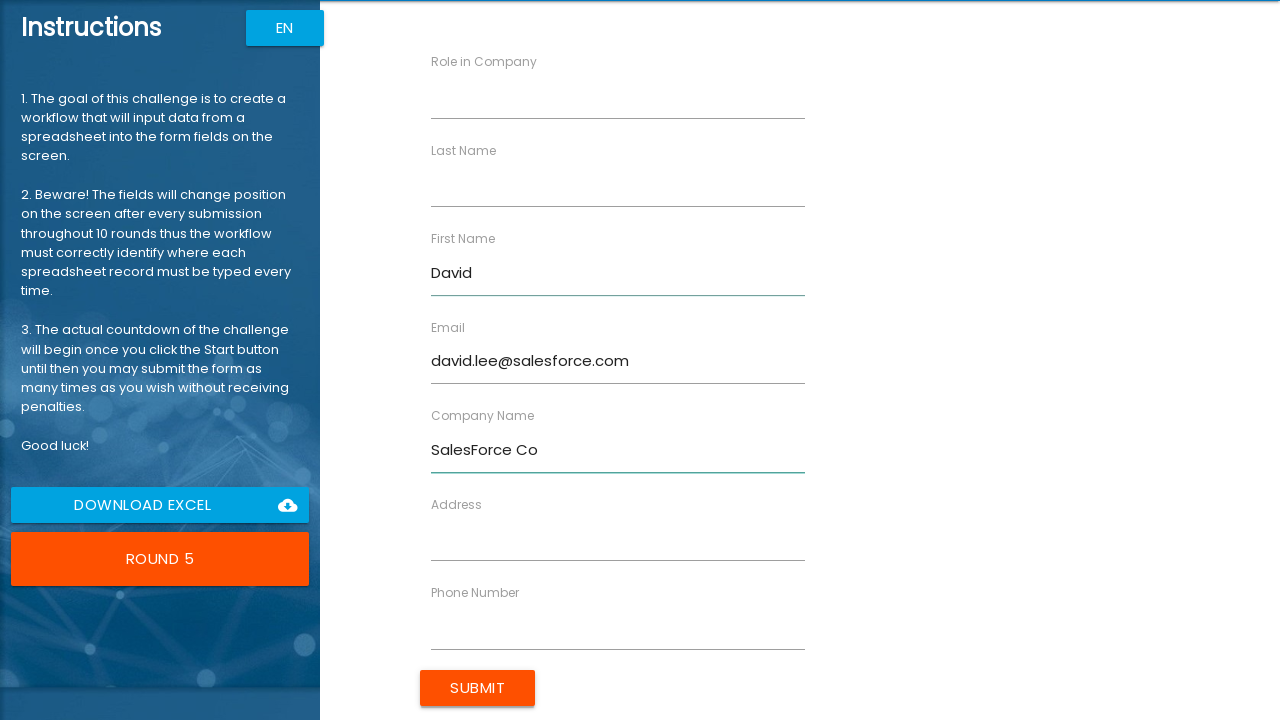

Filled phone number field with 555-0105 on //input[@ng-reflect-name='labelPhone']
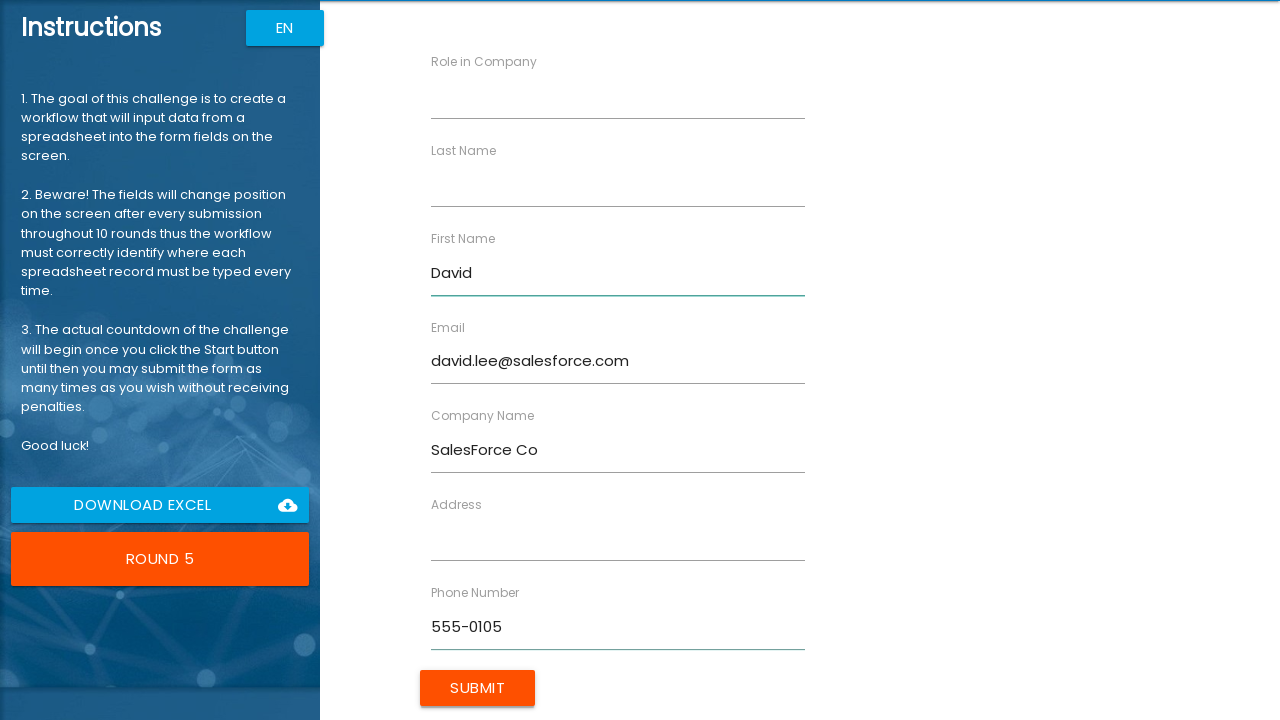

Filled address field with 654 Maple Dr, Seattle, WA on //input[@ng-reflect-name='labelAddress']
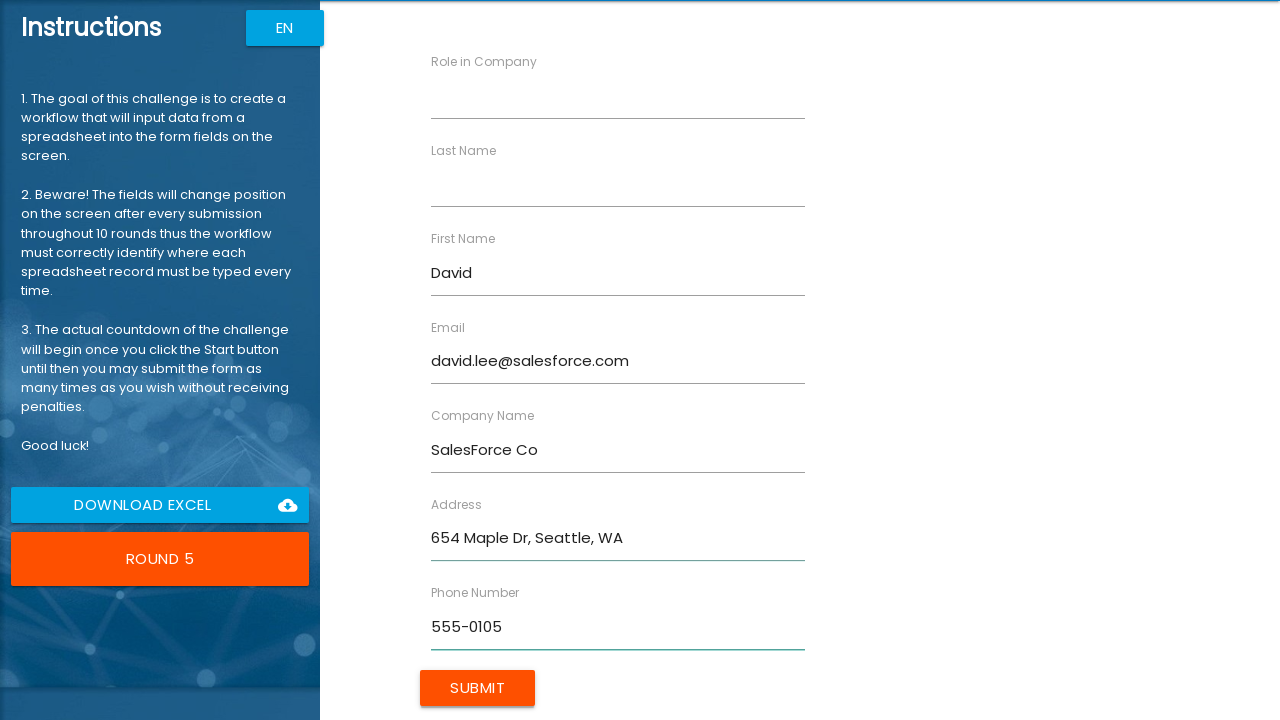

Filled role field with Sales Representative on //input[@ng-reflect-name='labelRole']
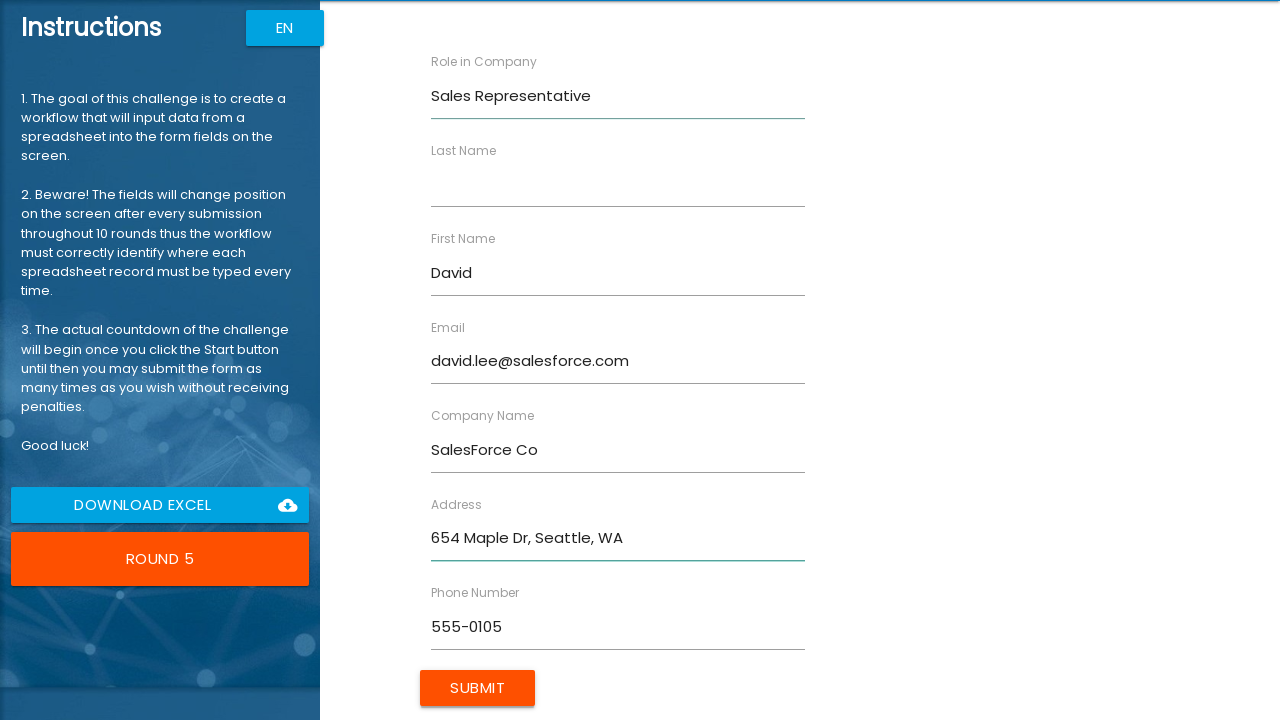

Filled last name field with Lee on //input[@ng-reflect-name='labelLastName']
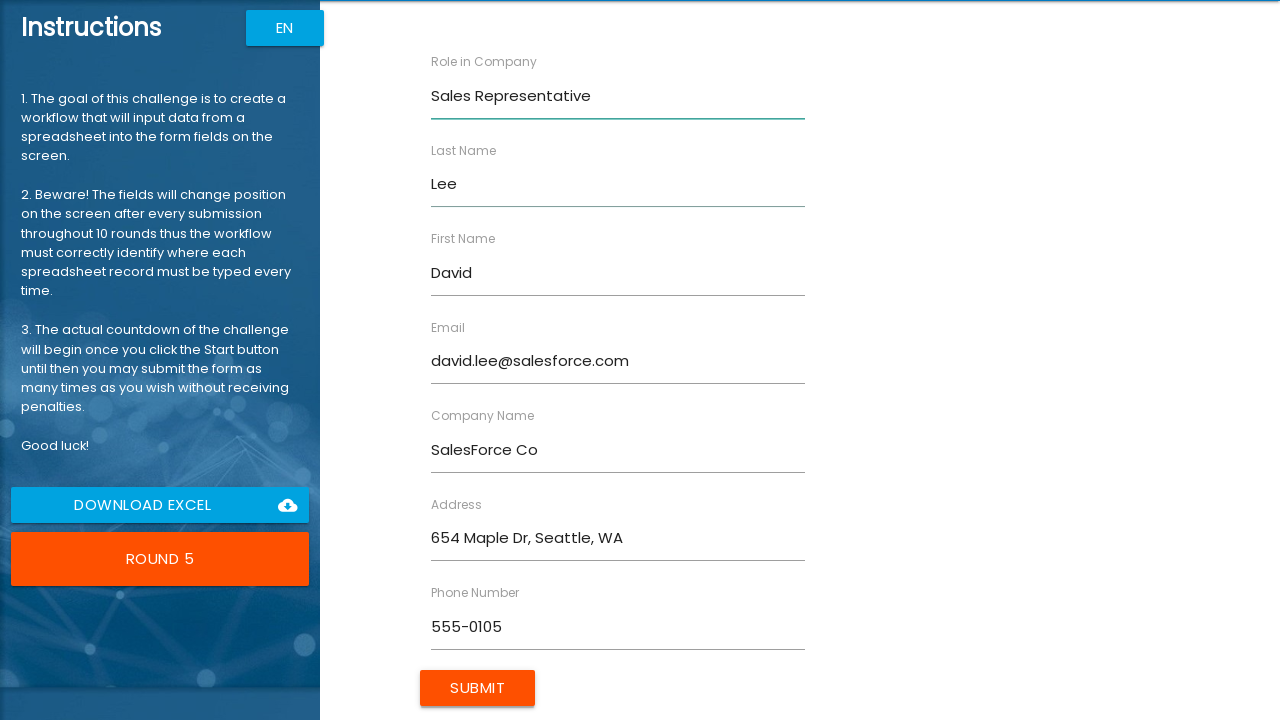

Clicked submit button to submit form for David Lee at (478, 688) on xpath=//input[@value='Submit']
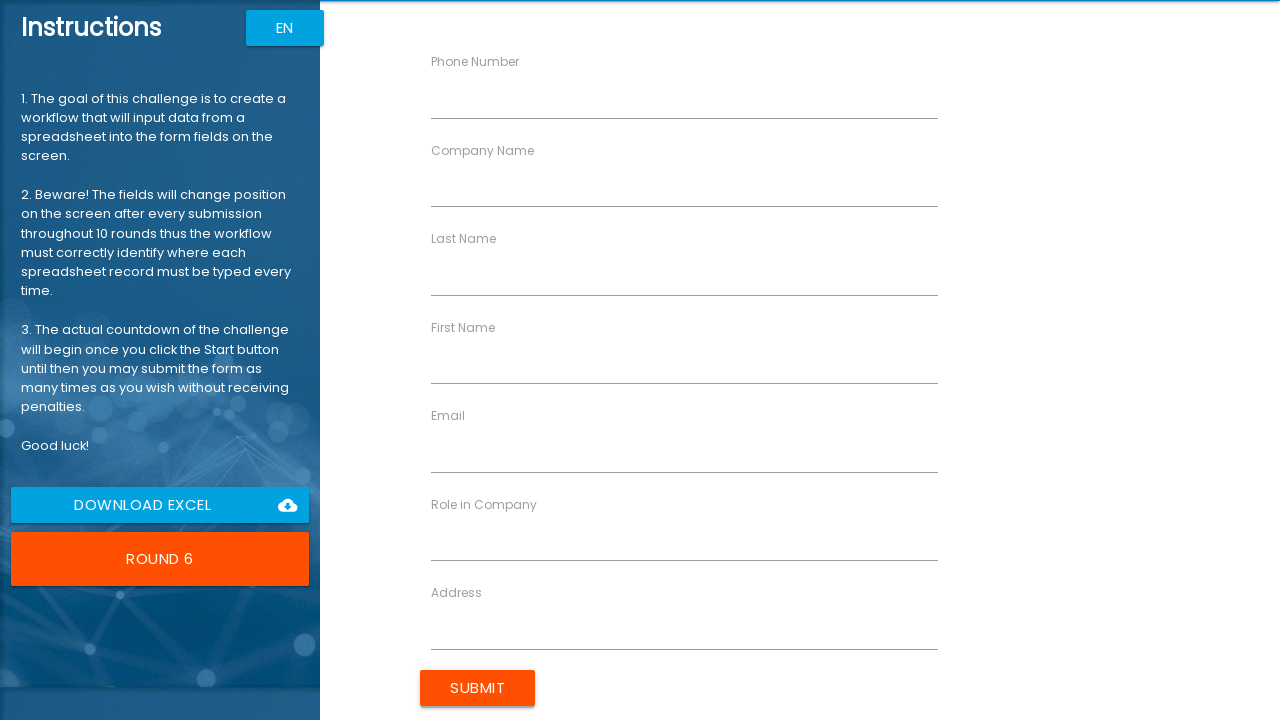

Filled email field with lisa.chen@hrplus.com on //input[@ng-reflect-name='labelEmail']
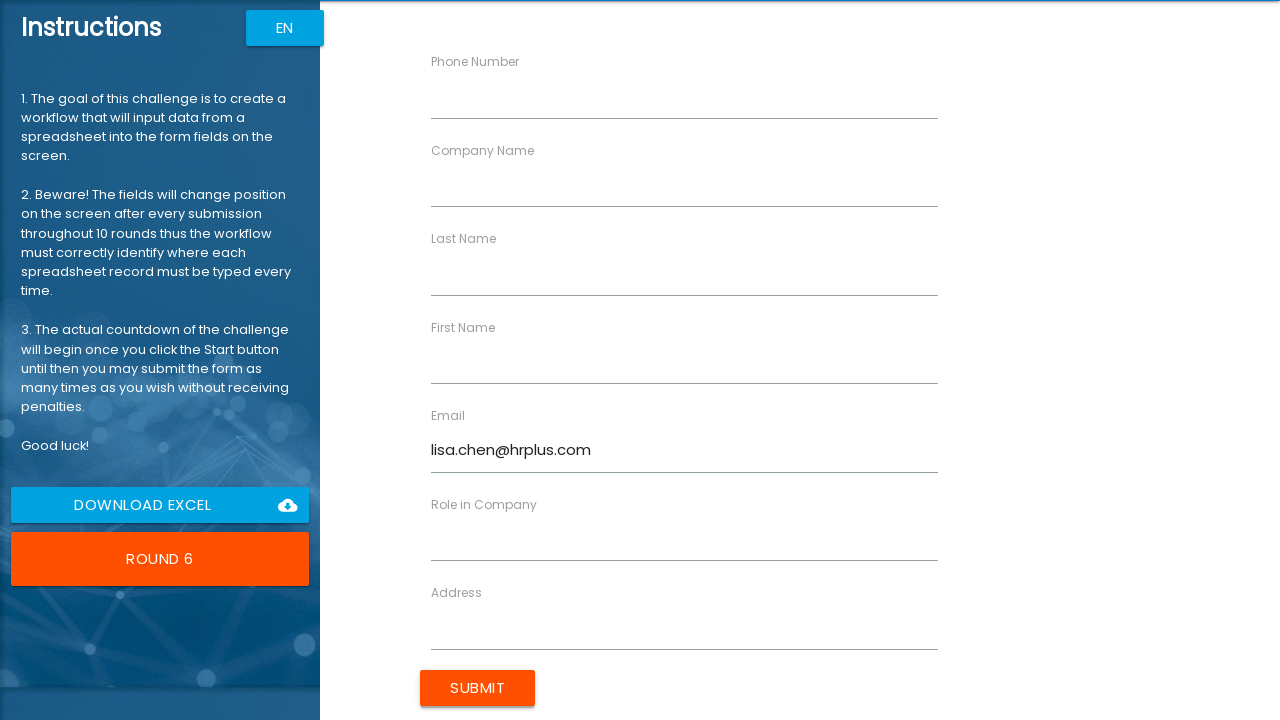

Filled company name field with HR Plus on //input[@ng-reflect-name='labelCompanyName']
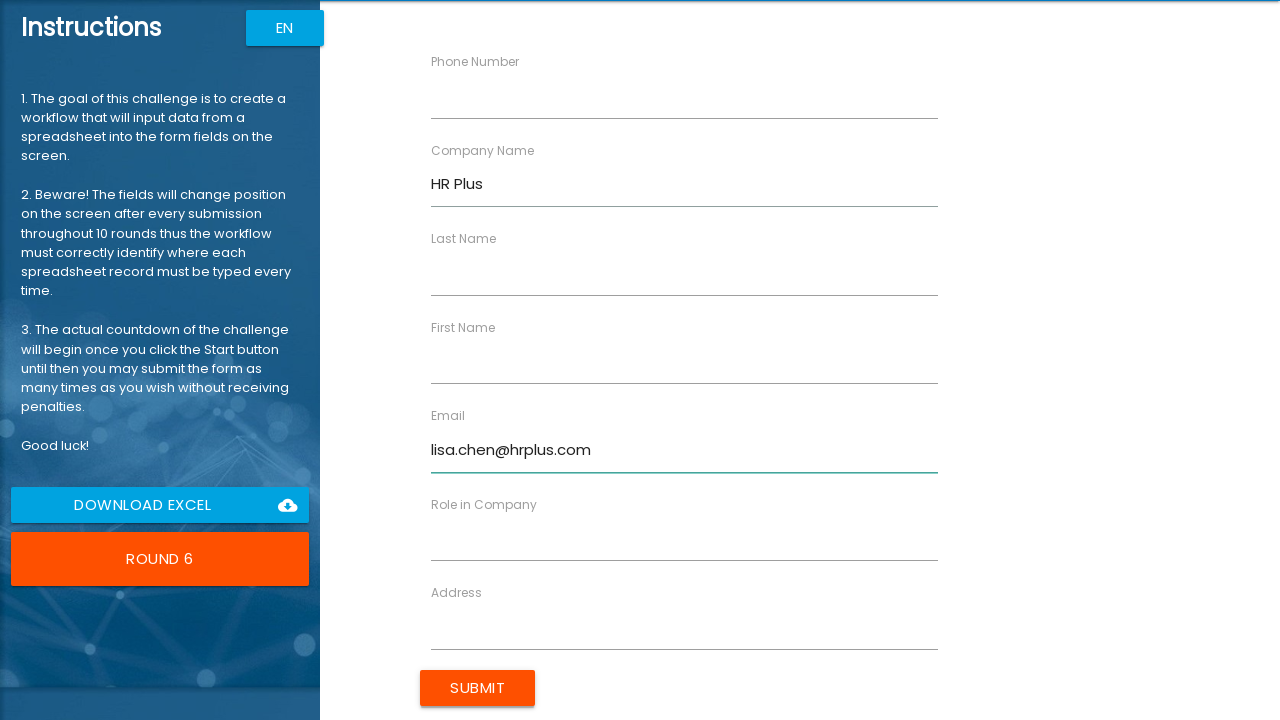

Filled first name field with Lisa on //input[@ng-reflect-name='labelFirstName']
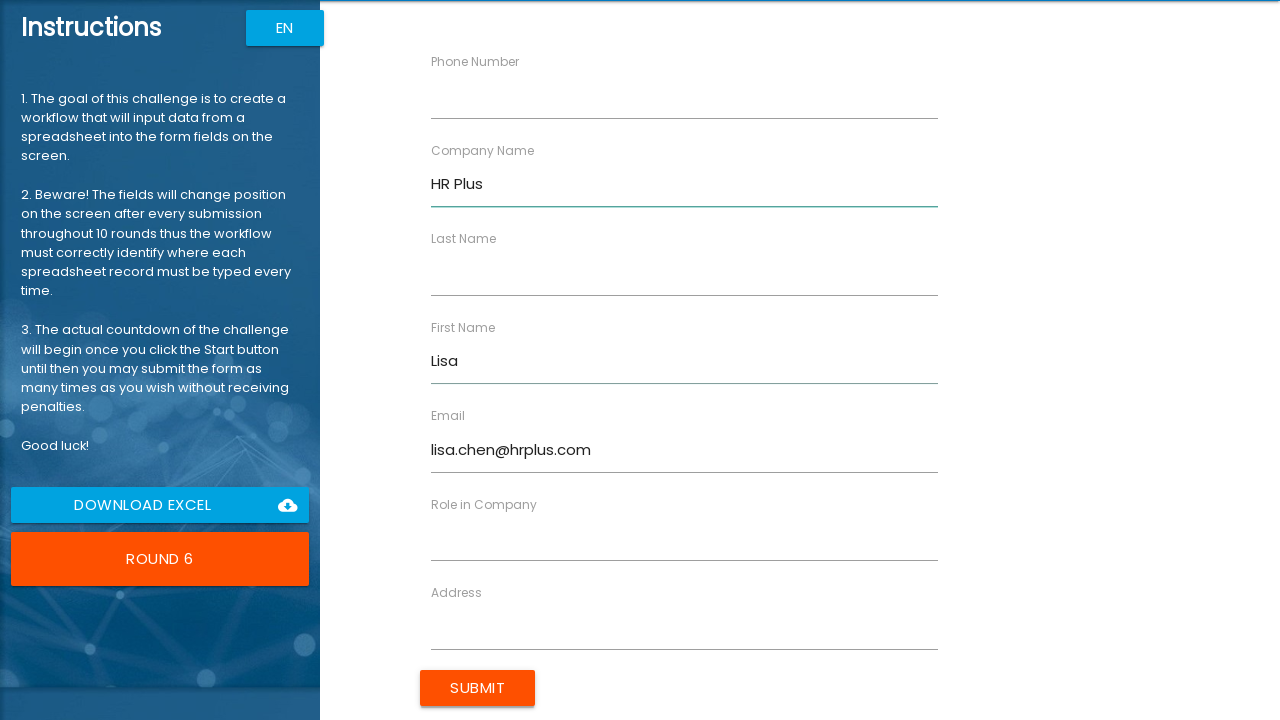

Filled phone number field with 555-0106 on //input[@ng-reflect-name='labelPhone']
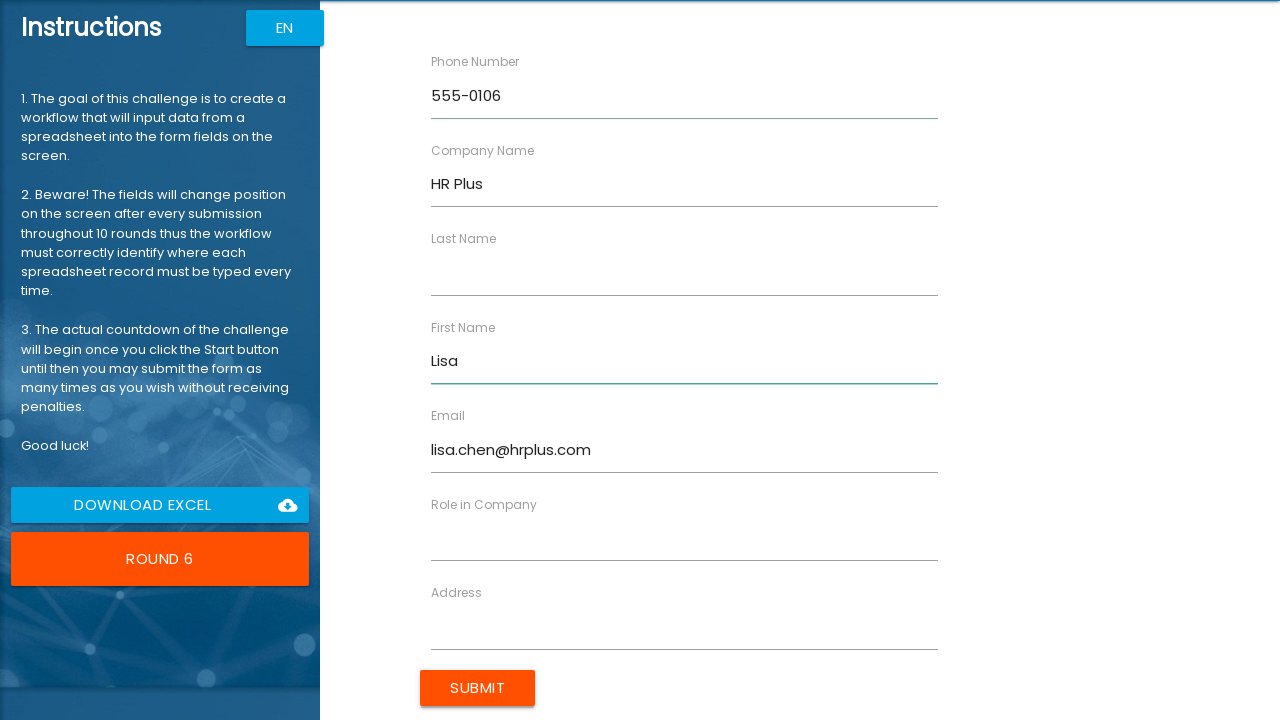

Filled address field with 987 Cedar Ln, Portland, OR on //input[@ng-reflect-name='labelAddress']
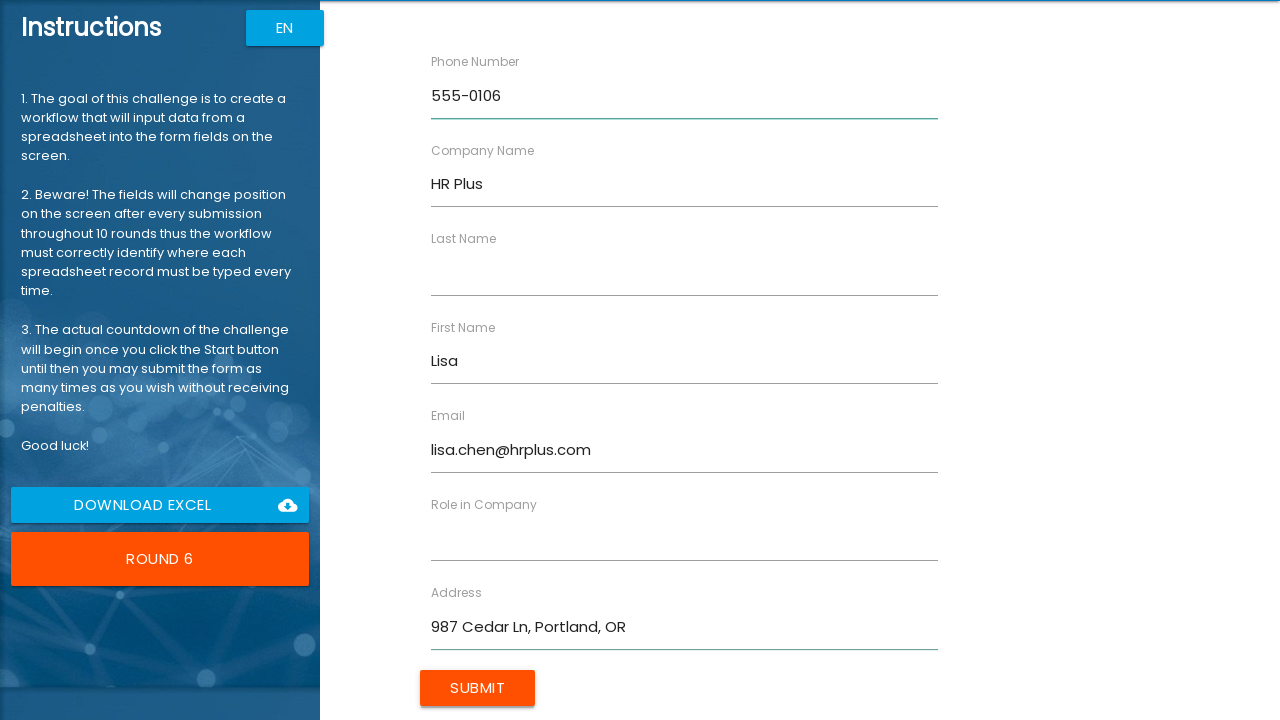

Filled role field with HR Manager on //input[@ng-reflect-name='labelRole']
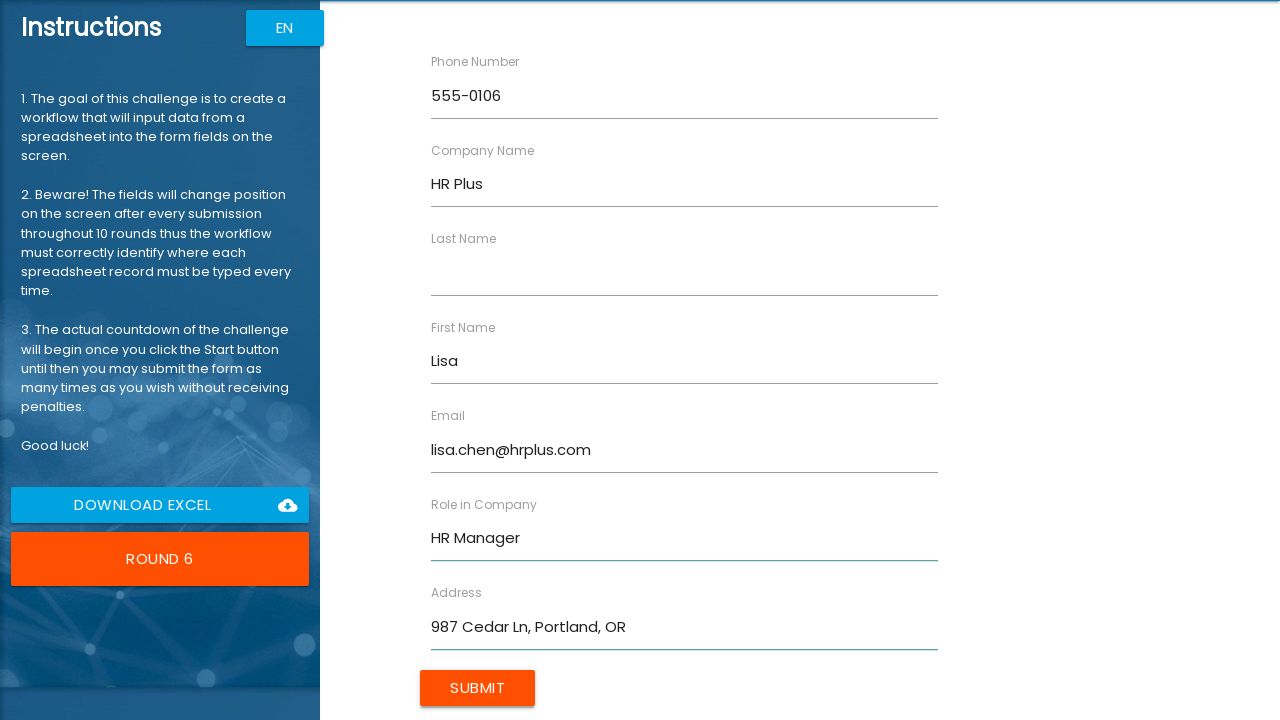

Filled last name field with Chen on //input[@ng-reflect-name='labelLastName']
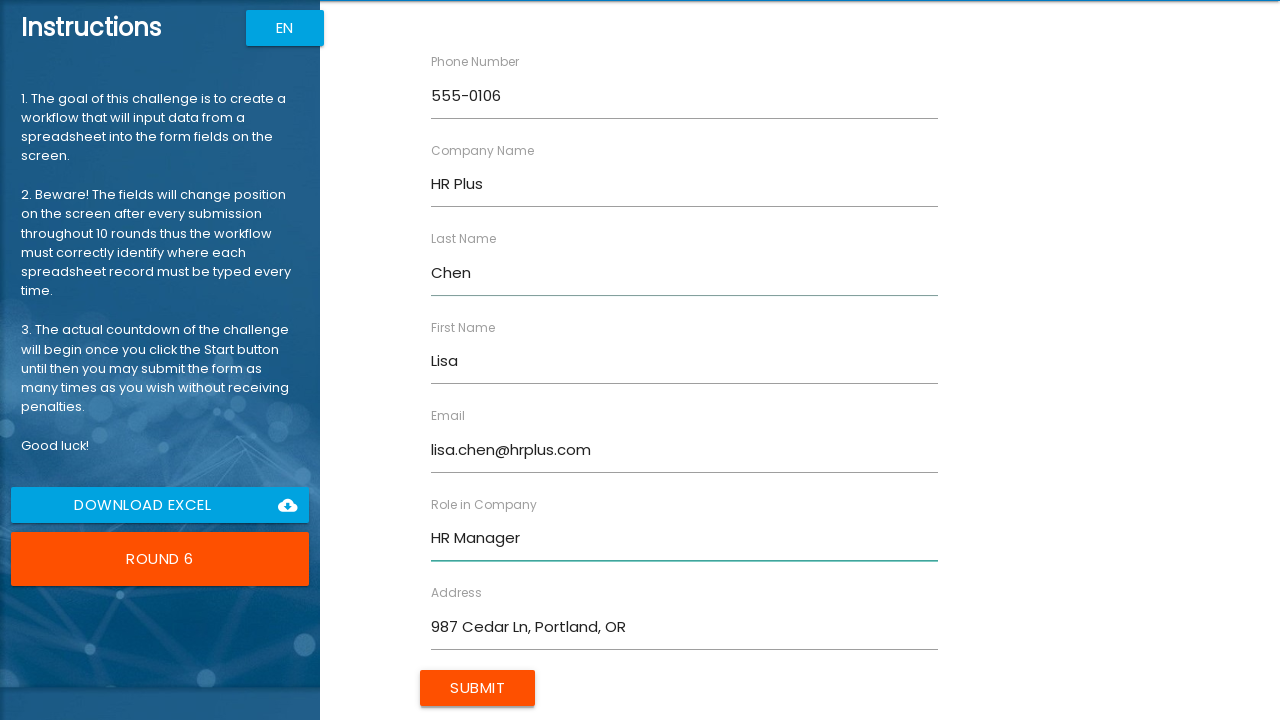

Clicked submit button to submit form for Lisa Chen at (478, 688) on xpath=//input[@value='Submit']
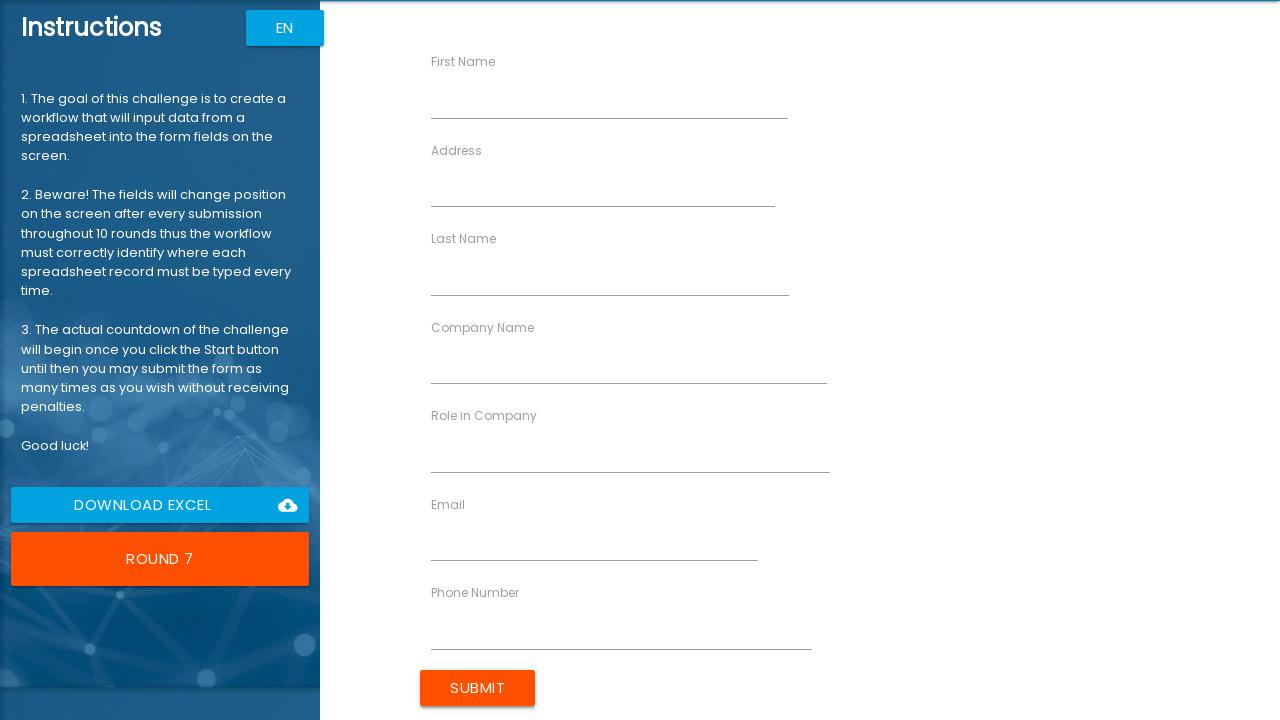

Filled email field with robert.taylor@fintech.com on //input[@ng-reflect-name='labelEmail']
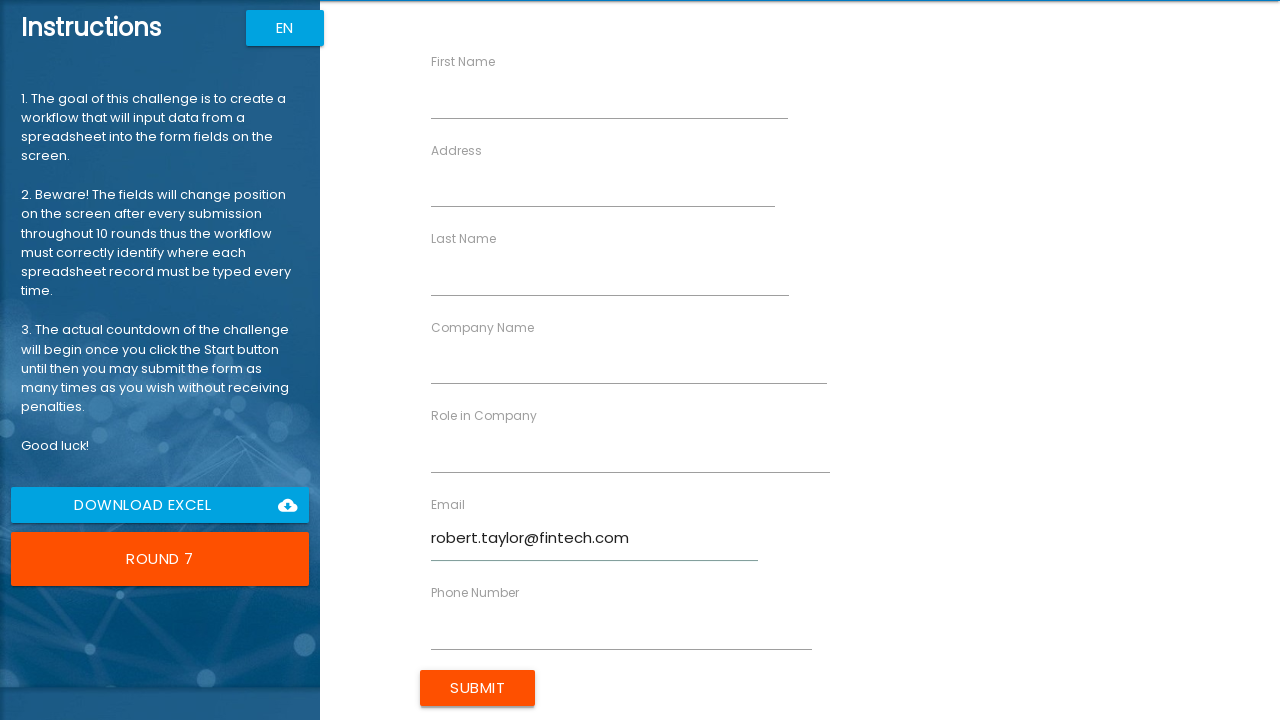

Filled company name field with FinTech Solutions on //input[@ng-reflect-name='labelCompanyName']
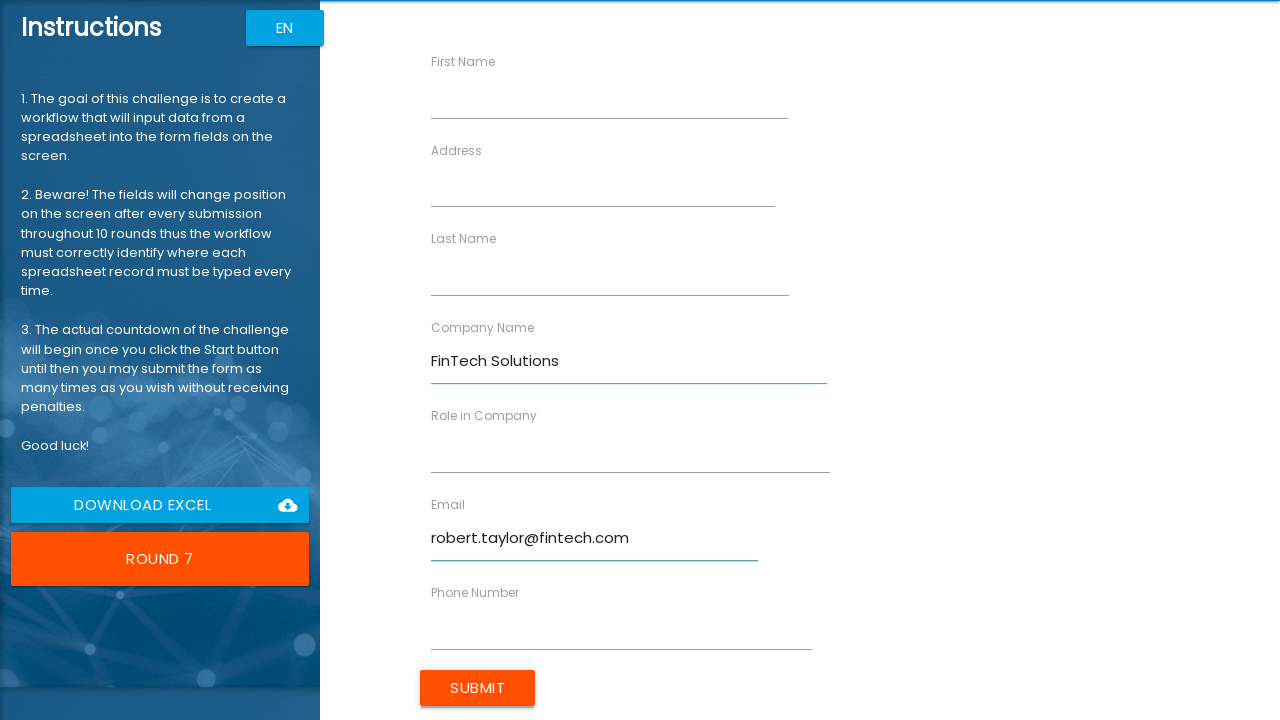

Filled first name field with Robert on //input[@ng-reflect-name='labelFirstName']
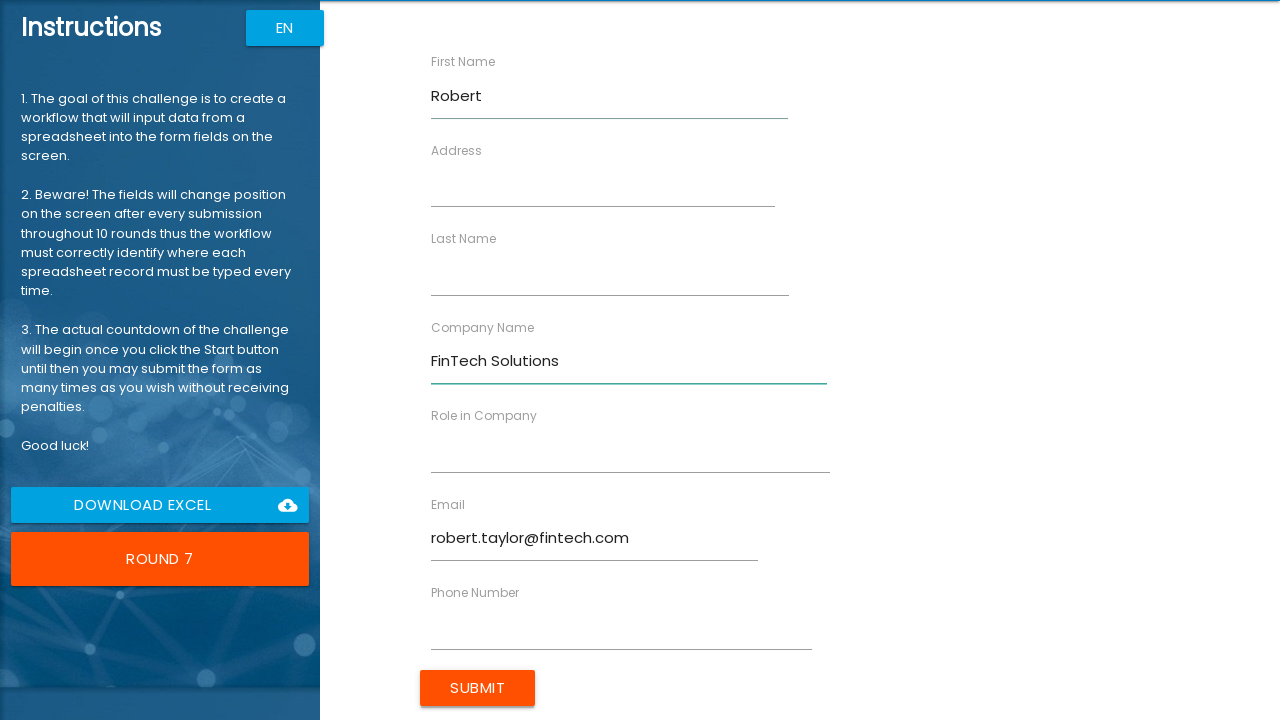

Filled phone number field with 555-0107 on //input[@ng-reflect-name='labelPhone']
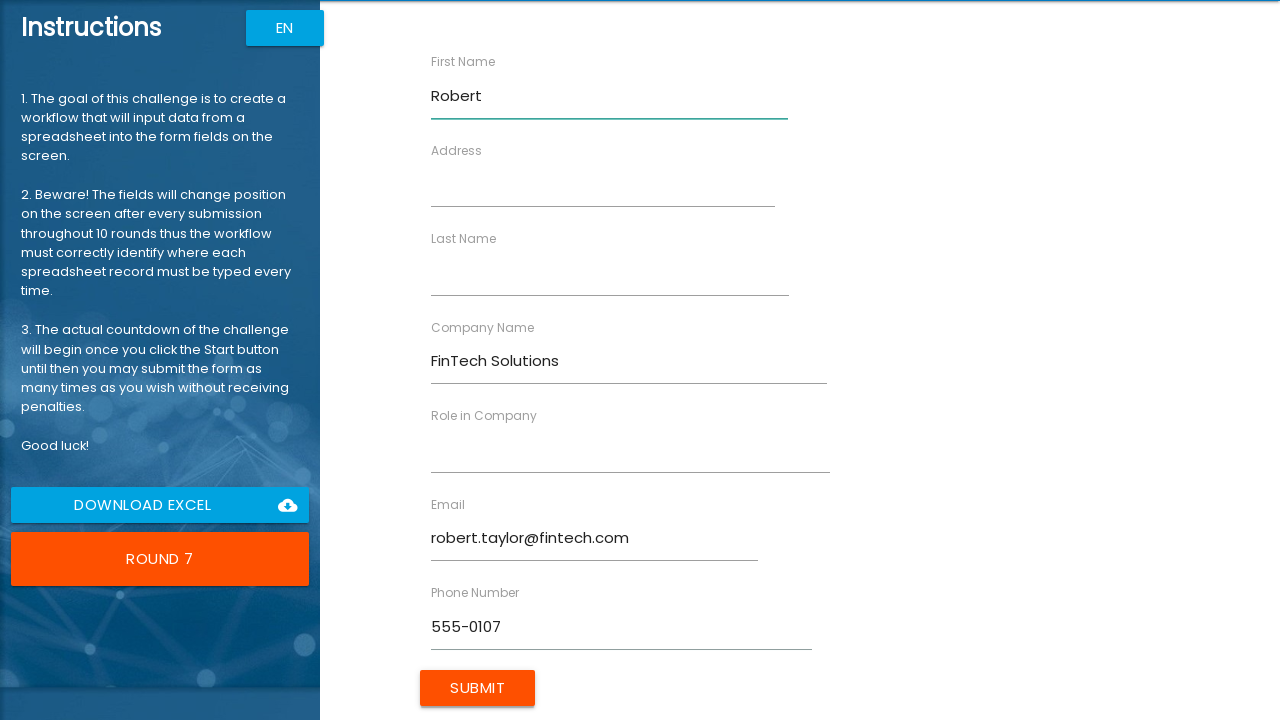

Filled address field with 147 Birch Blvd, Denver, CO on //input[@ng-reflect-name='labelAddress']
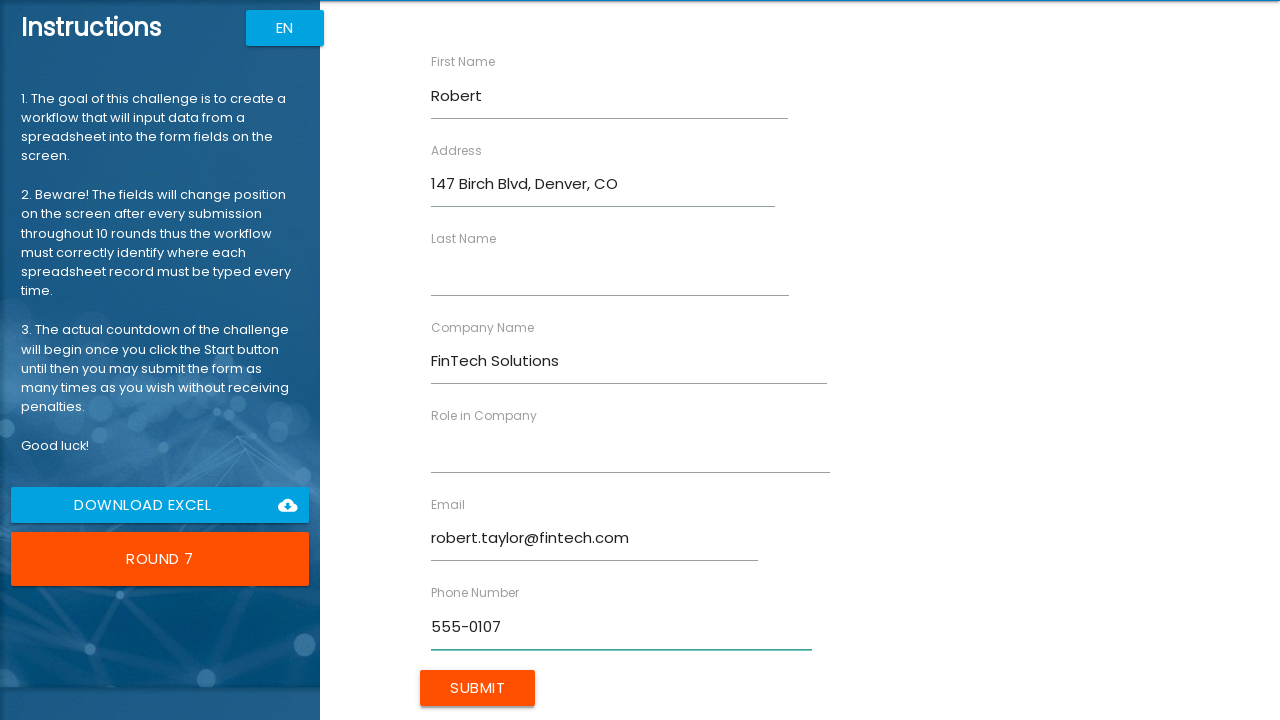

Filled role field with Financial Analyst on //input[@ng-reflect-name='labelRole']
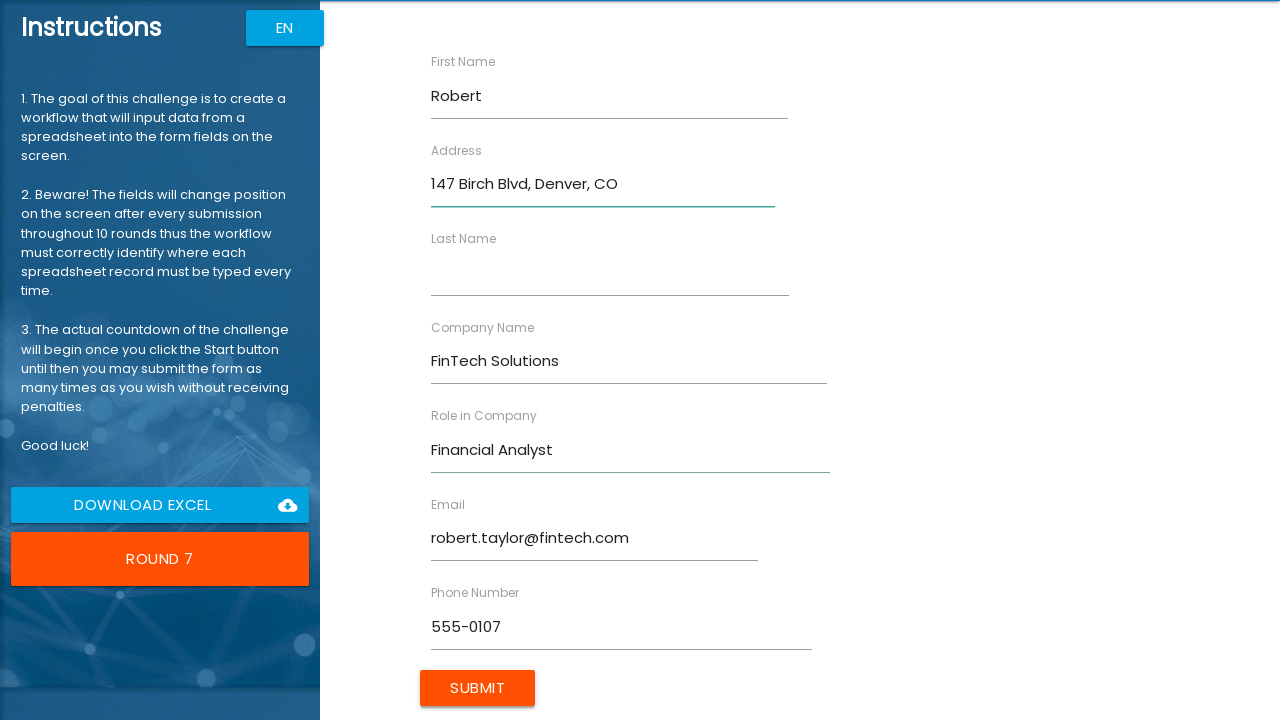

Filled last name field with Taylor on //input[@ng-reflect-name='labelLastName']
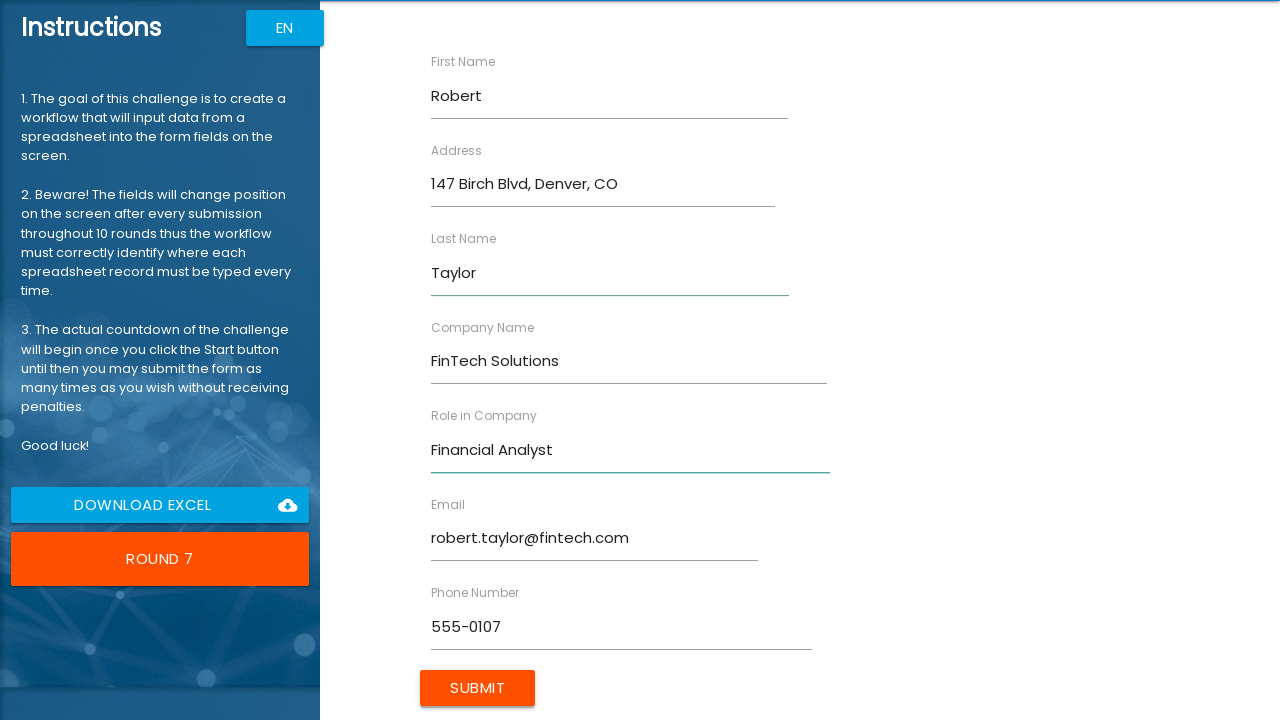

Clicked submit button to submit form for Robert Taylor at (478, 688) on xpath=//input[@value='Submit']
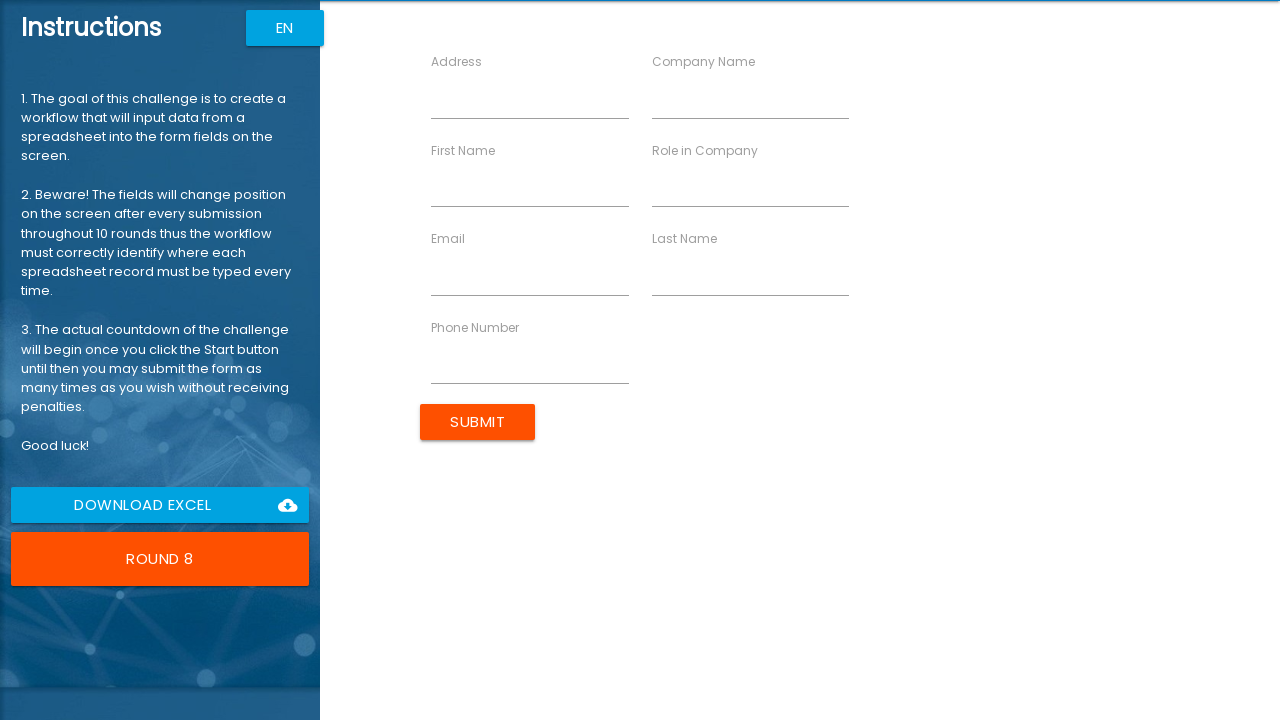

Filled email field with anna.martinez@designhub.com on //input[@ng-reflect-name='labelEmail']
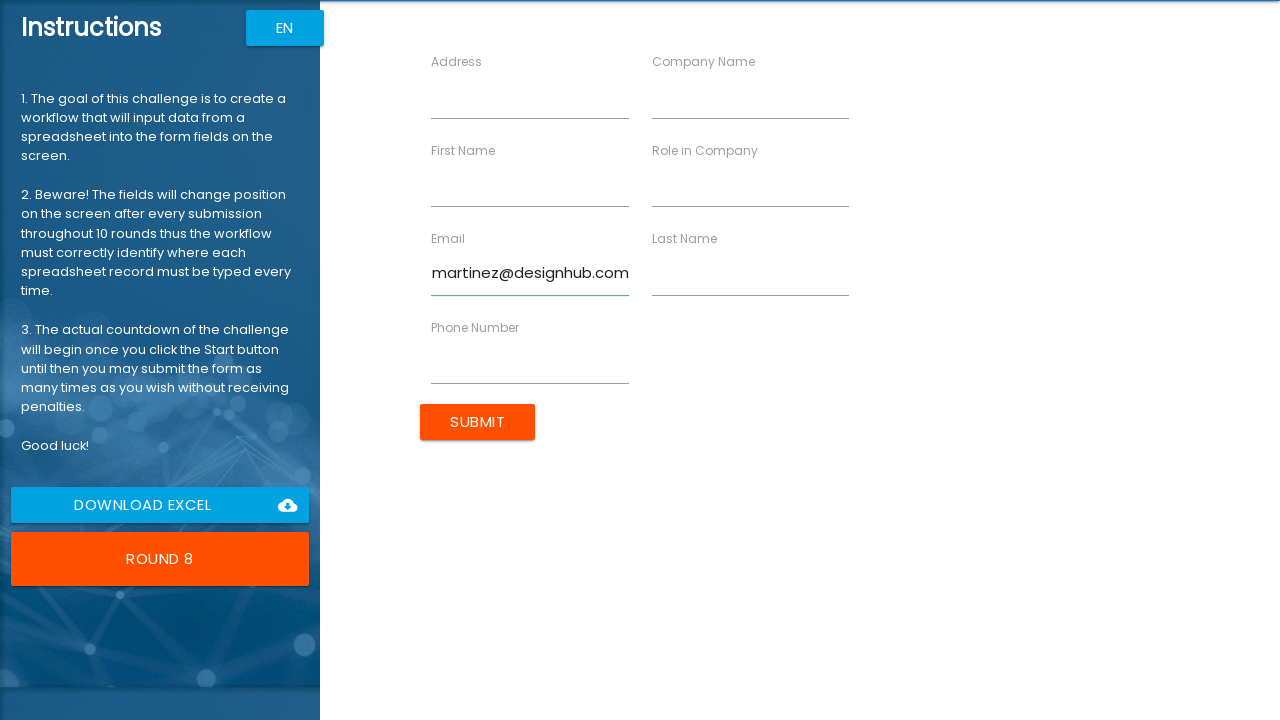

Filled company name field with Design Hub on //input[@ng-reflect-name='labelCompanyName']
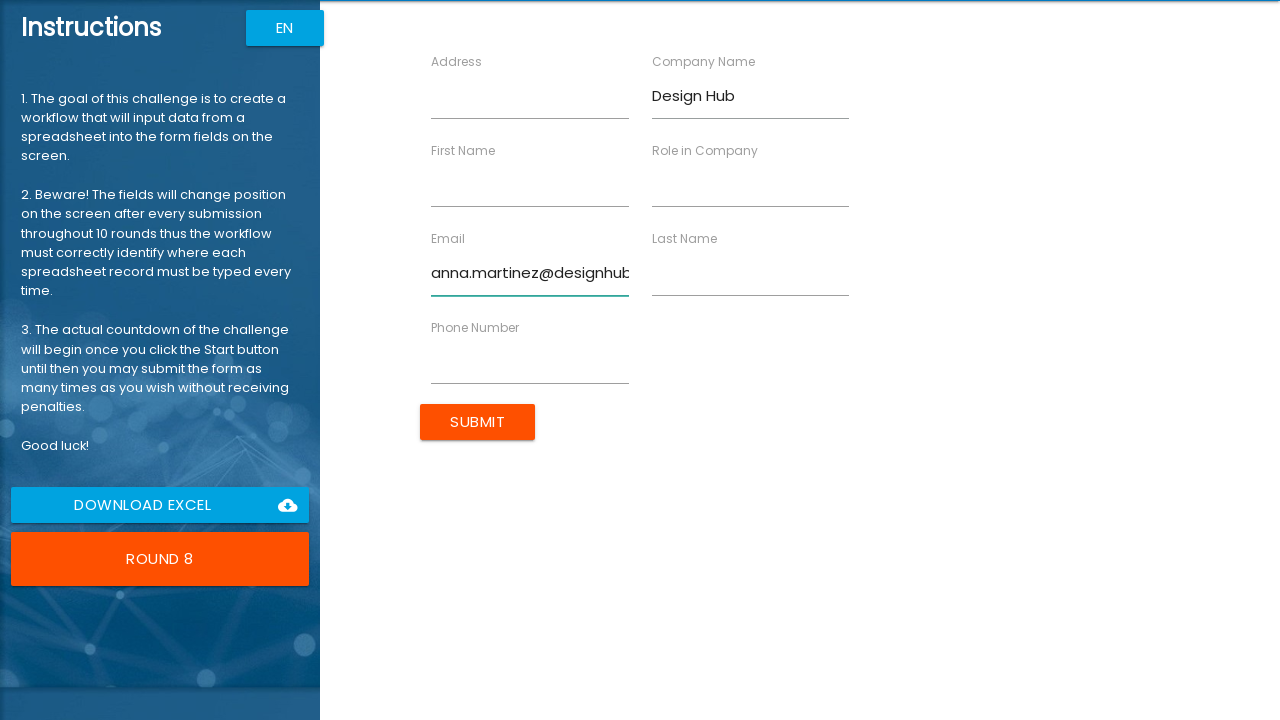

Filled first name field with Anna on //input[@ng-reflect-name='labelFirstName']
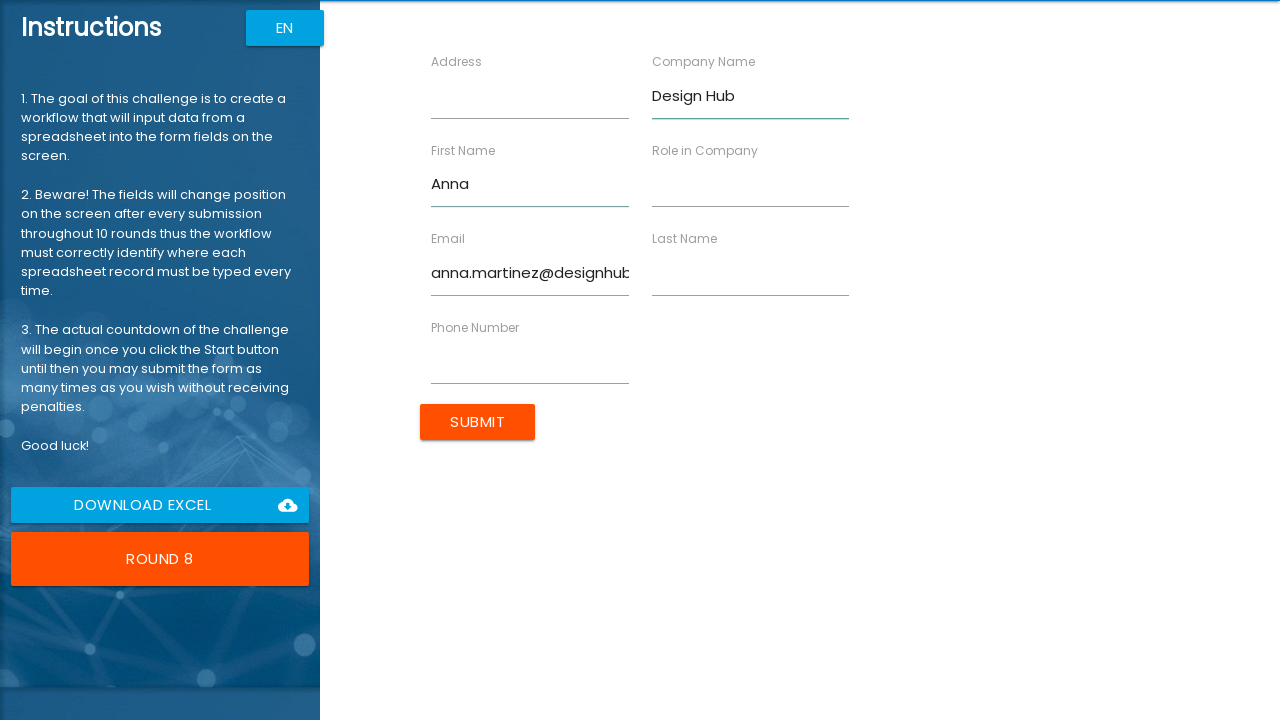

Filled phone number field with 555-0108 on //input[@ng-reflect-name='labelPhone']
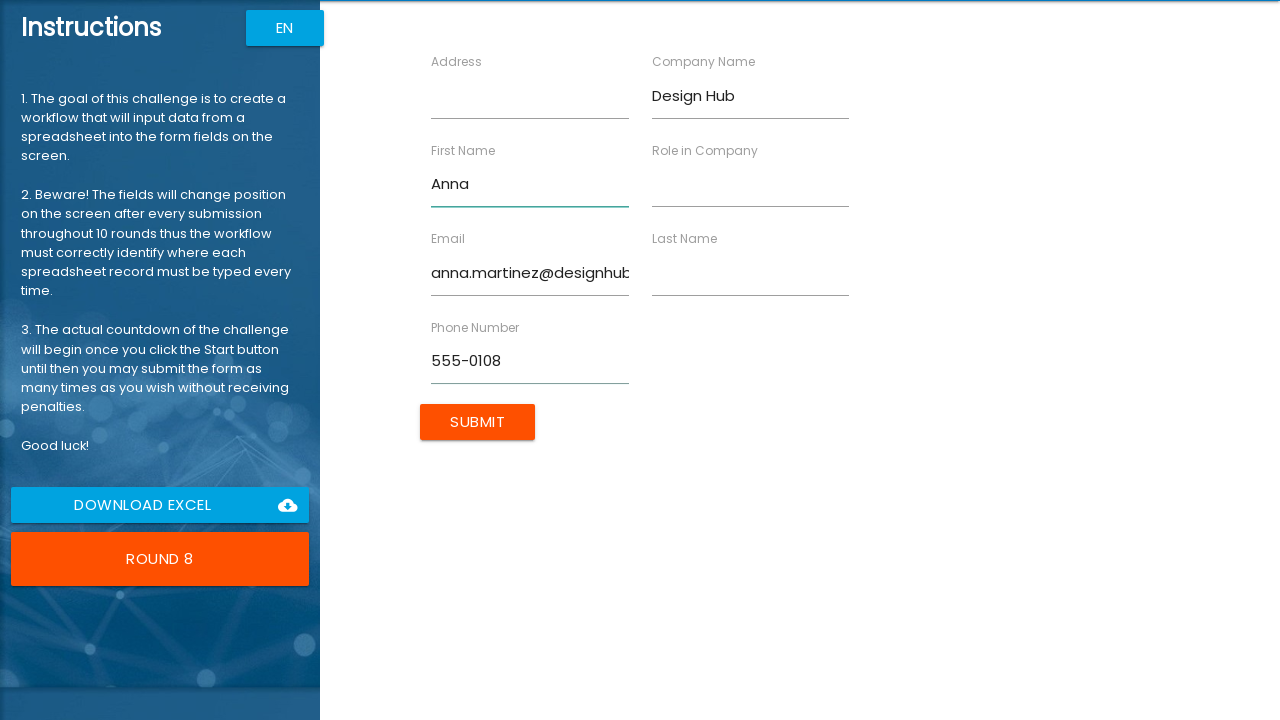

Filled address field with 258 Spruce Way, Miami, FL on //input[@ng-reflect-name='labelAddress']
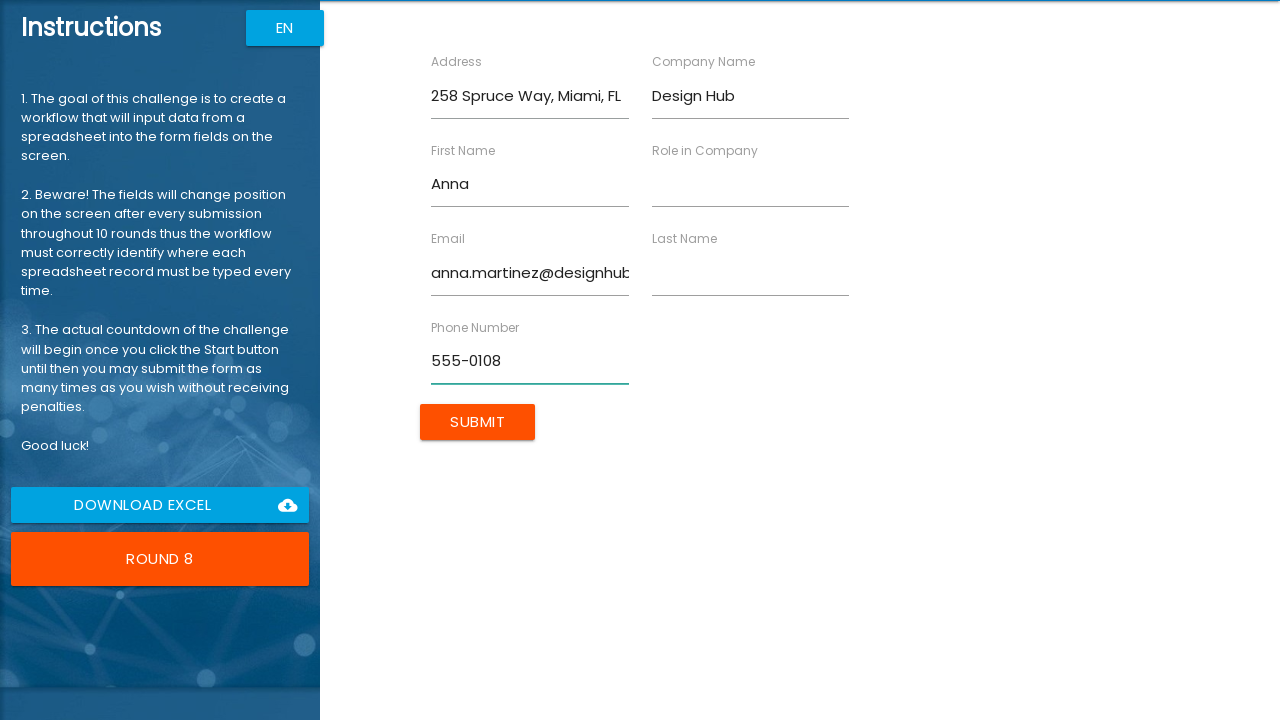

Filled role field with UX Designer on //input[@ng-reflect-name='labelRole']
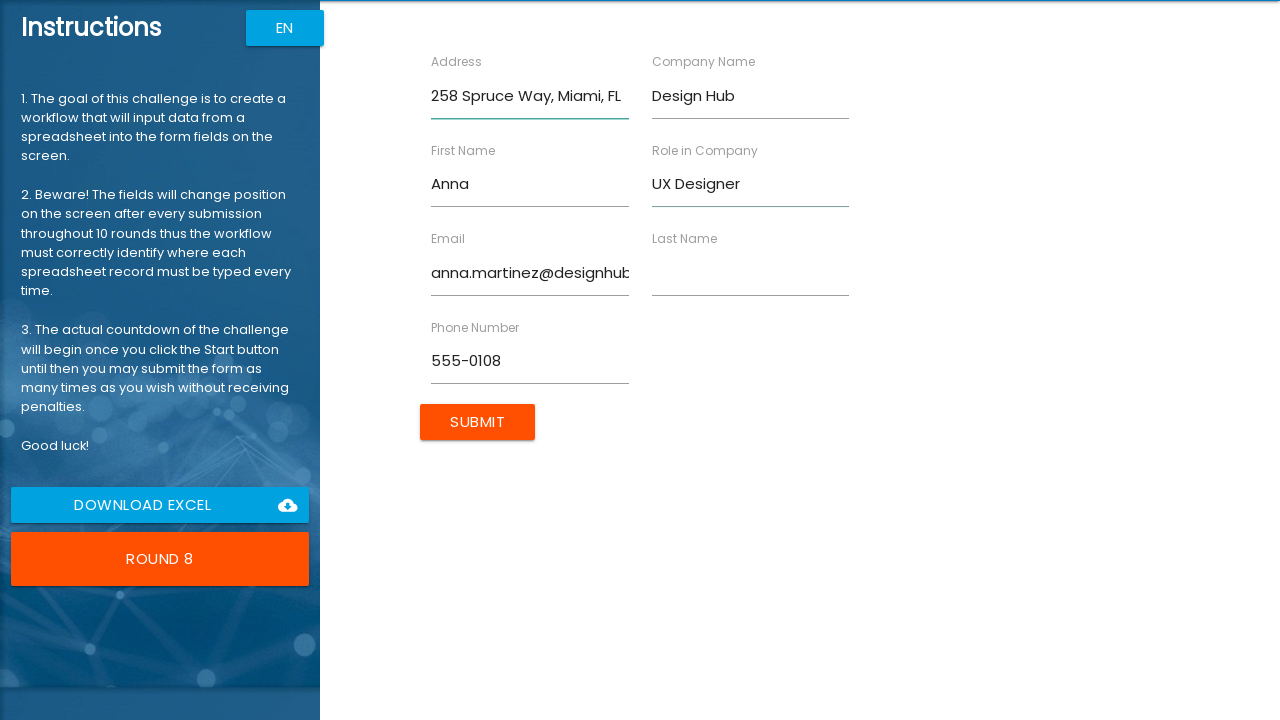

Filled last name field with Martinez on //input[@ng-reflect-name='labelLastName']
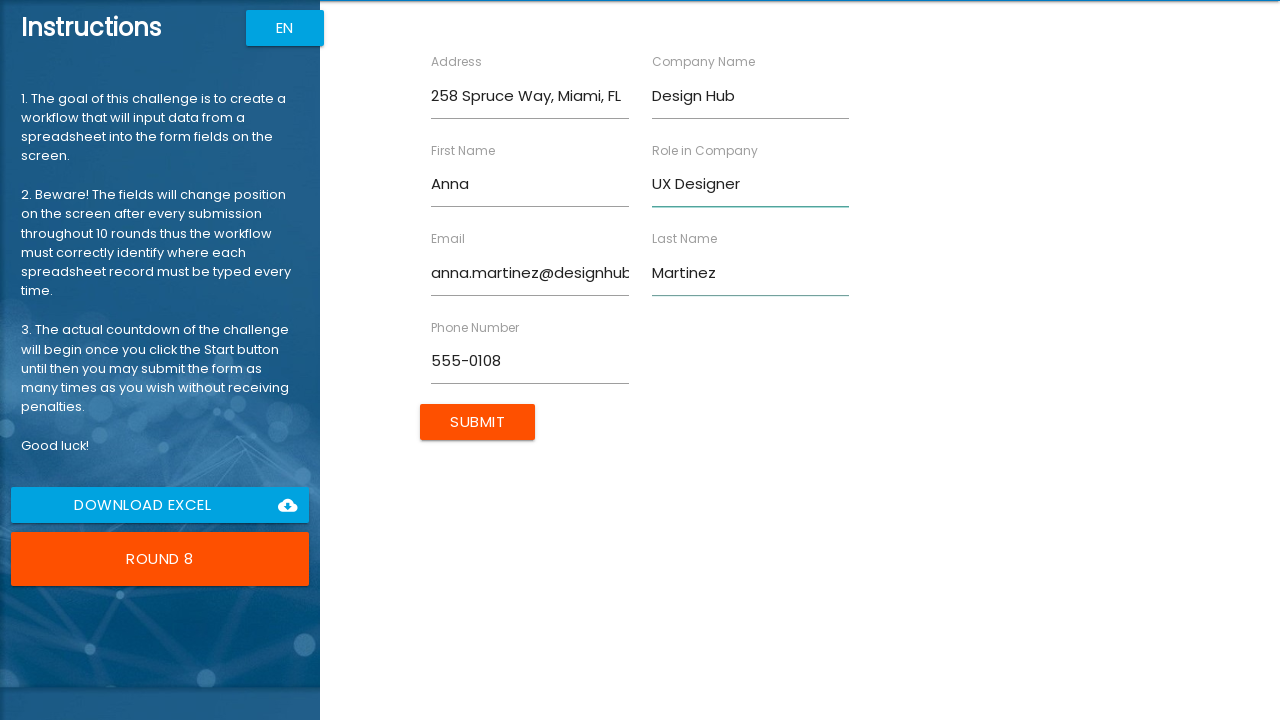

Clicked submit button to submit form for Anna Martinez at (478, 422) on xpath=//input[@value='Submit']
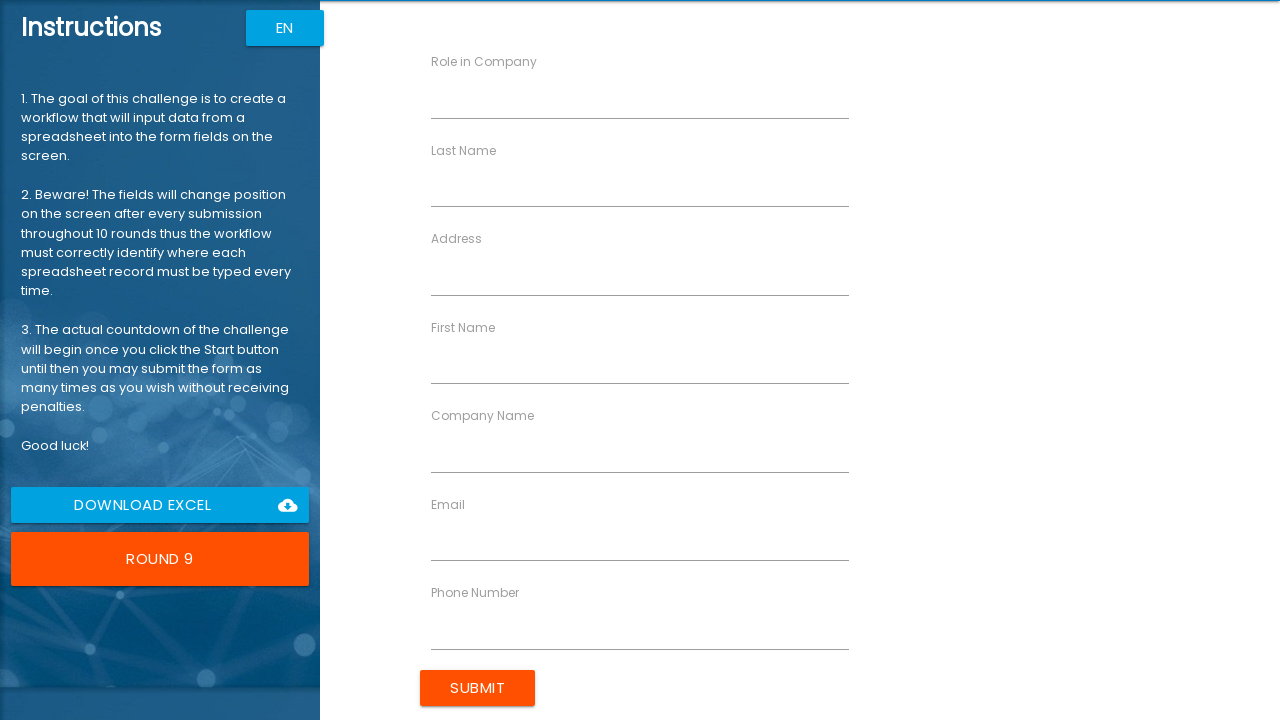

Filled email field with james.anderson@opscentral.com on //input[@ng-reflect-name='labelEmail']
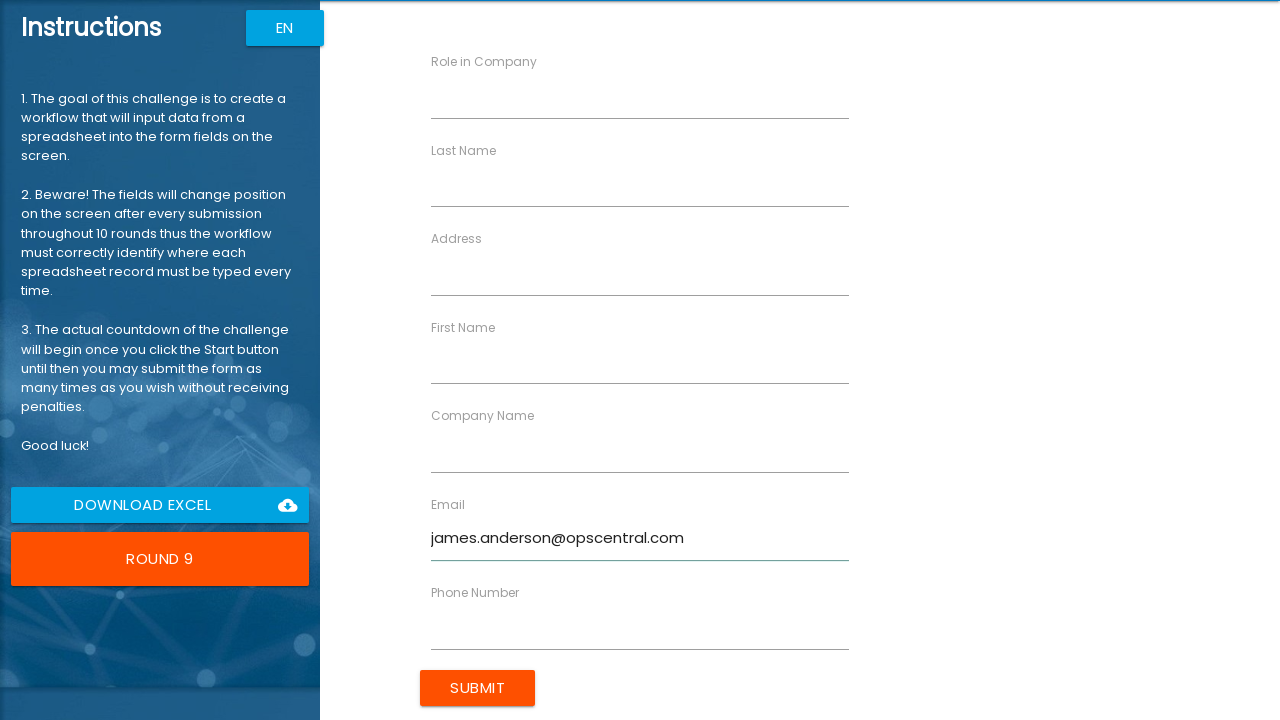

Filled company name field with OpsCentral on //input[@ng-reflect-name='labelCompanyName']
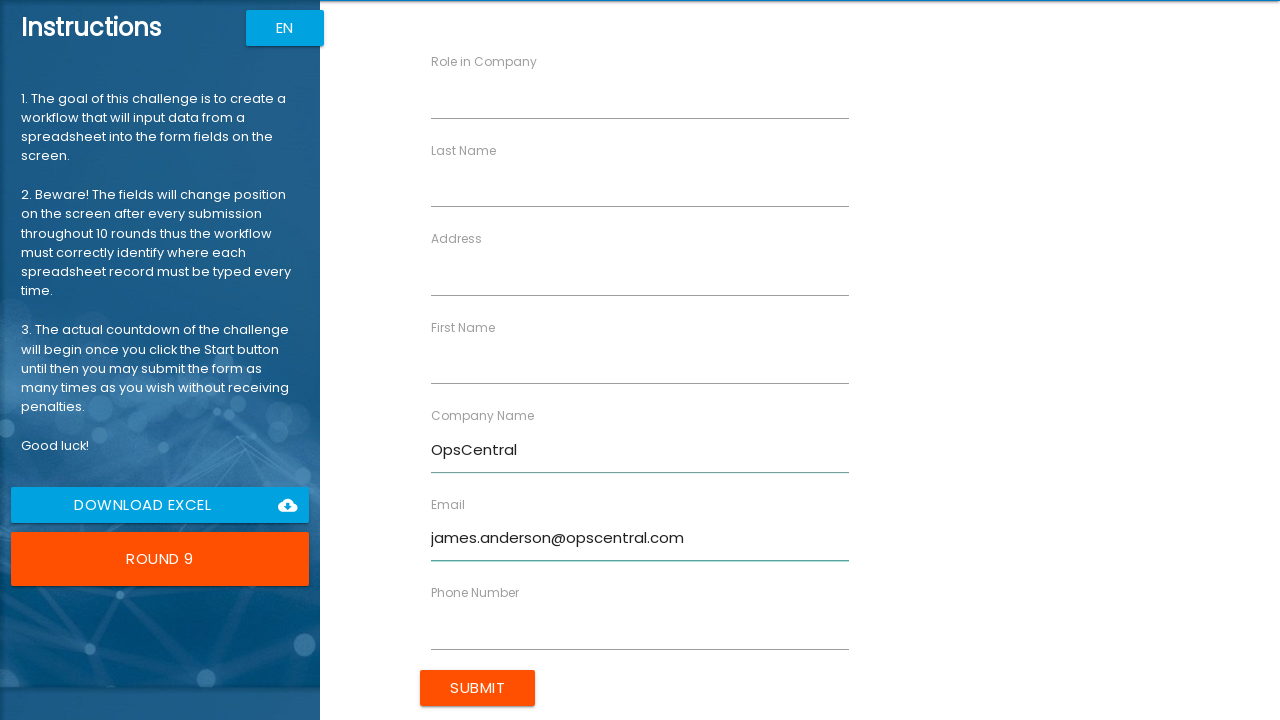

Filled first name field with James on //input[@ng-reflect-name='labelFirstName']
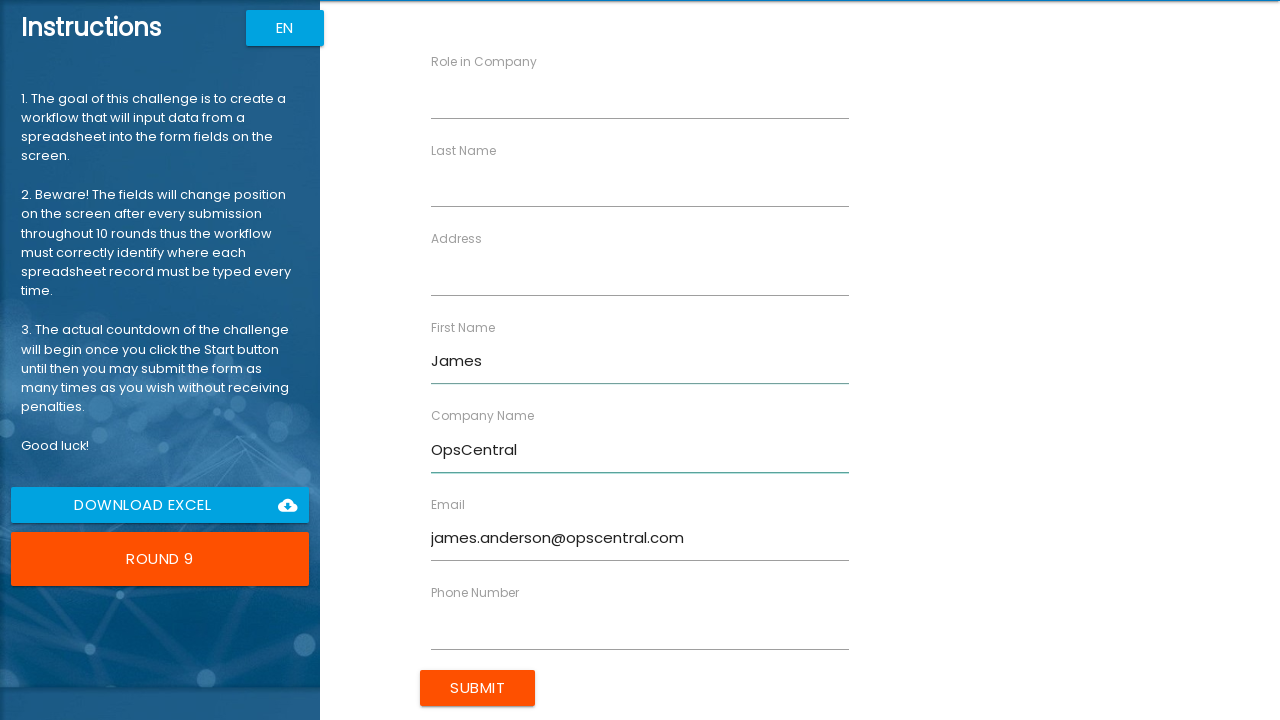

Filled phone number field with 555-0109 on //input[@ng-reflect-name='labelPhone']
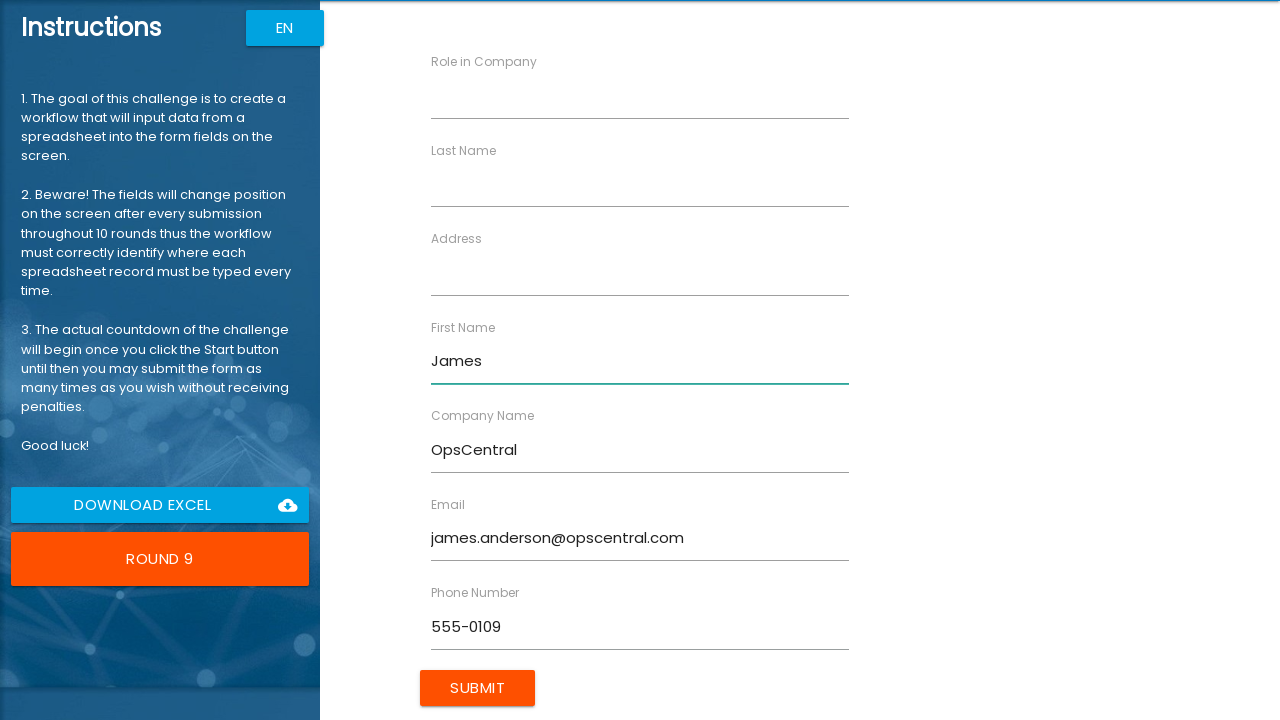

Filled address field with 369 Willow Ct, Phoenix, AZ on //input[@ng-reflect-name='labelAddress']
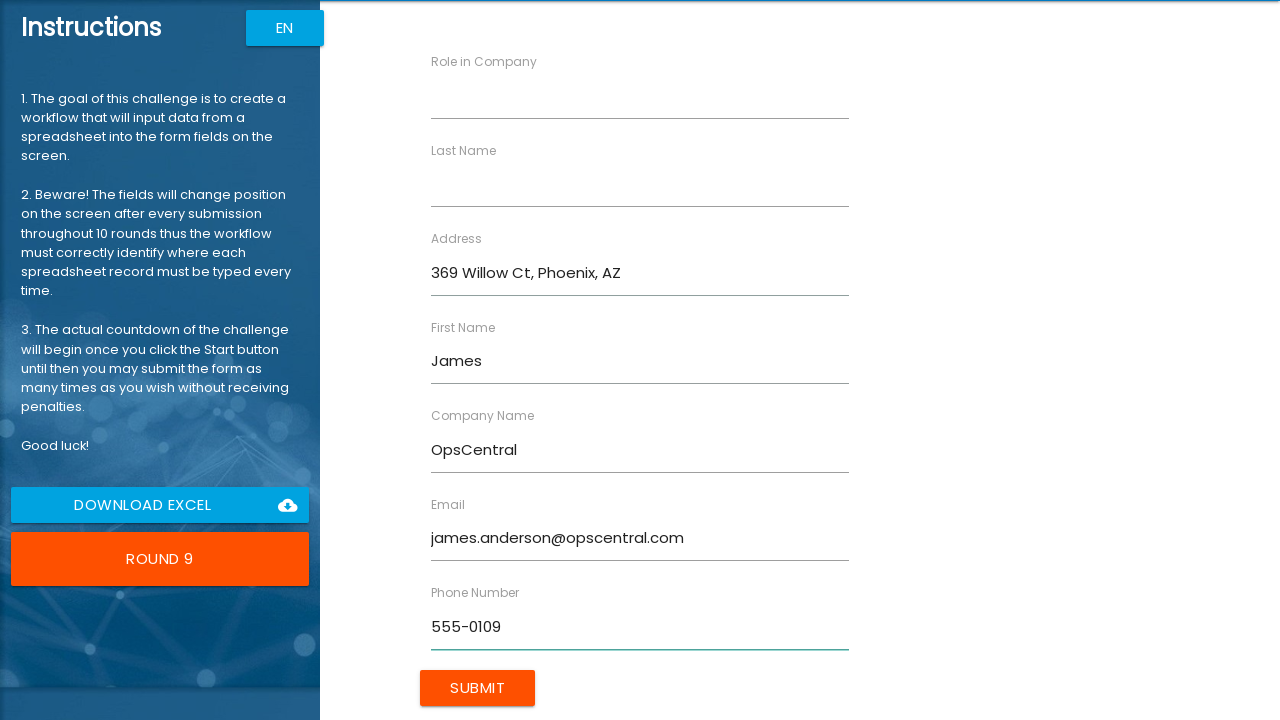

Filled role field with Operations Manager on //input[@ng-reflect-name='labelRole']
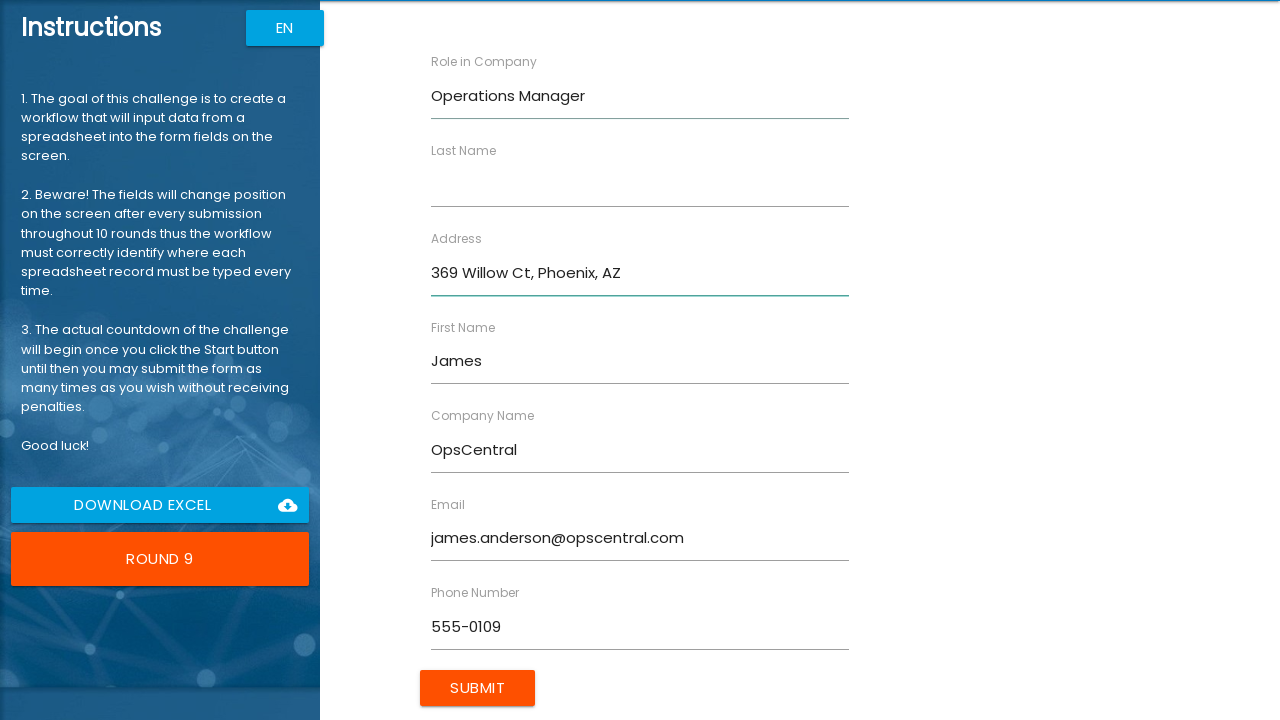

Filled last name field with Anderson on //input[@ng-reflect-name='labelLastName']
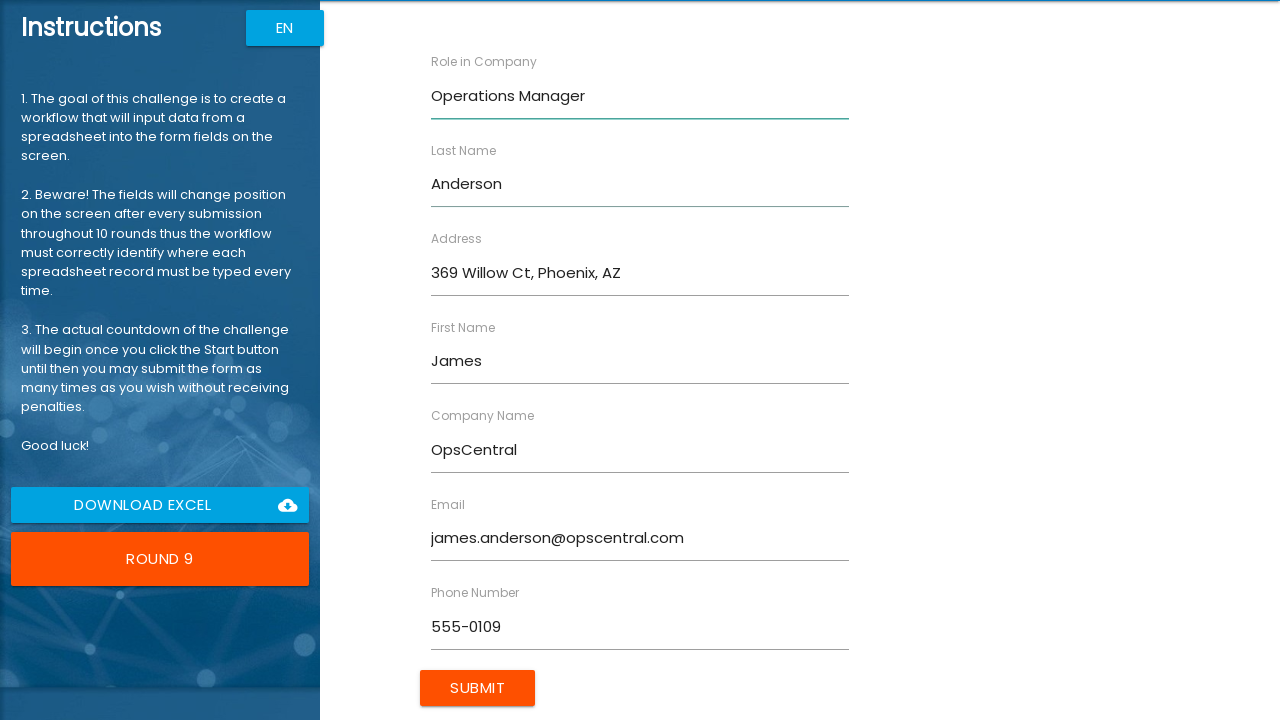

Clicked submit button to submit form for James Anderson at (478, 688) on xpath=//input[@value='Submit']
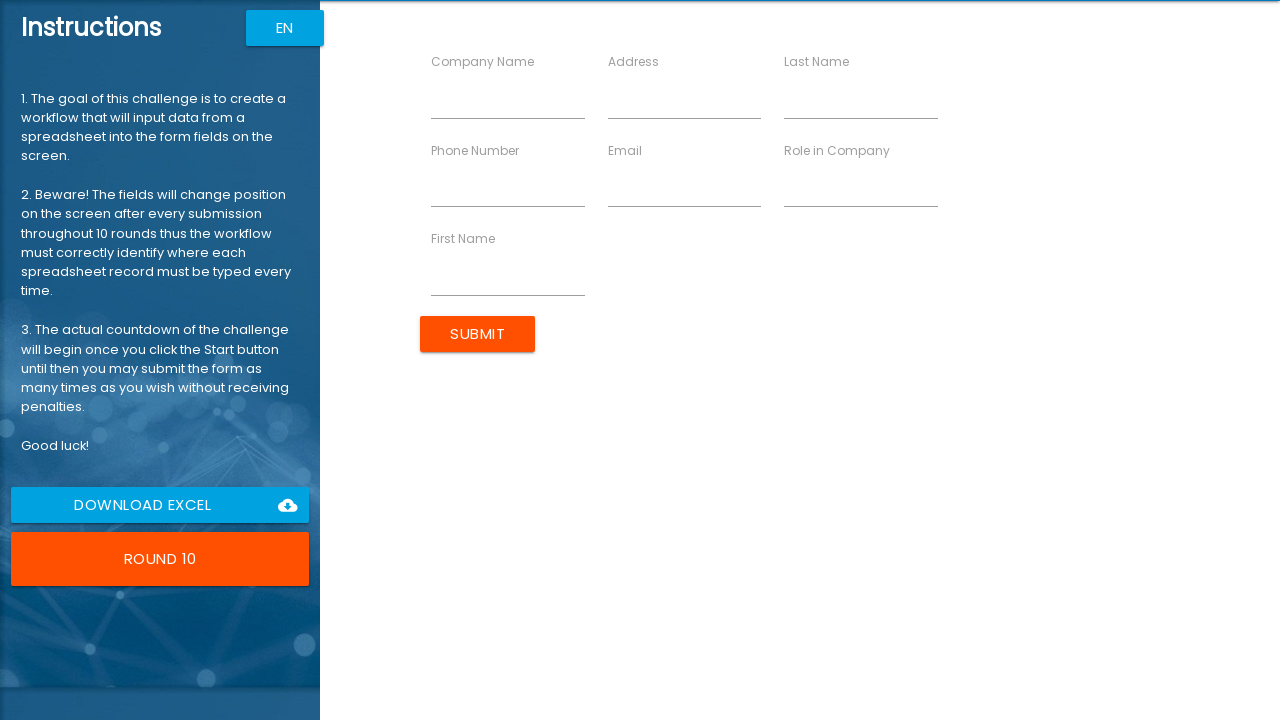

Filled email field with mary.thomas@custcare.com on //input[@ng-reflect-name='labelEmail']
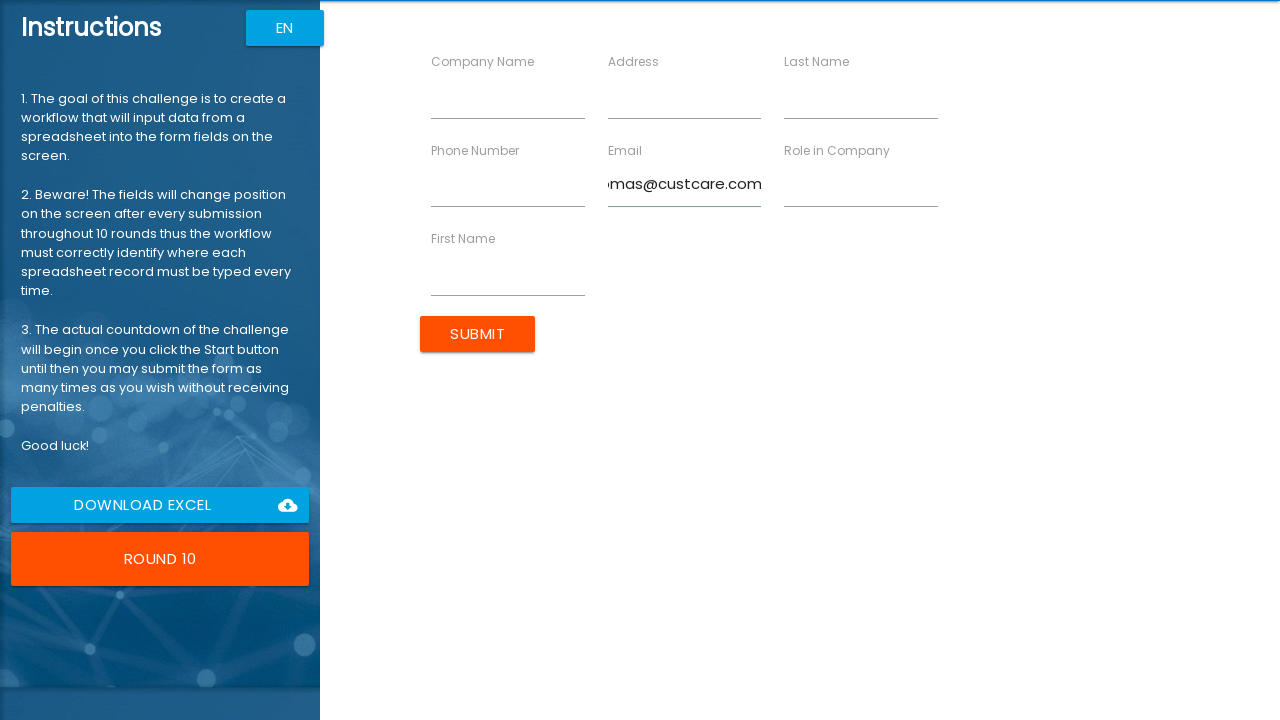

Filled company name field with CustCare Inc on //input[@ng-reflect-name='labelCompanyName']
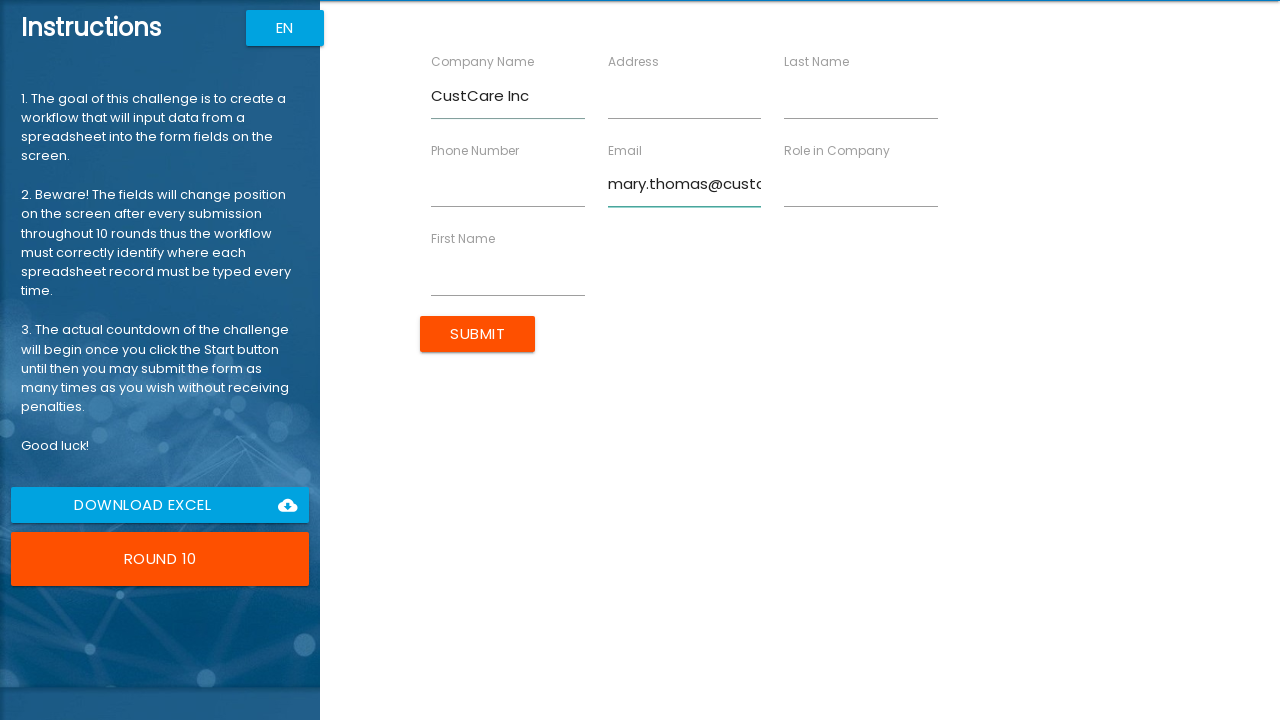

Filled first name field with Mary on //input[@ng-reflect-name='labelFirstName']
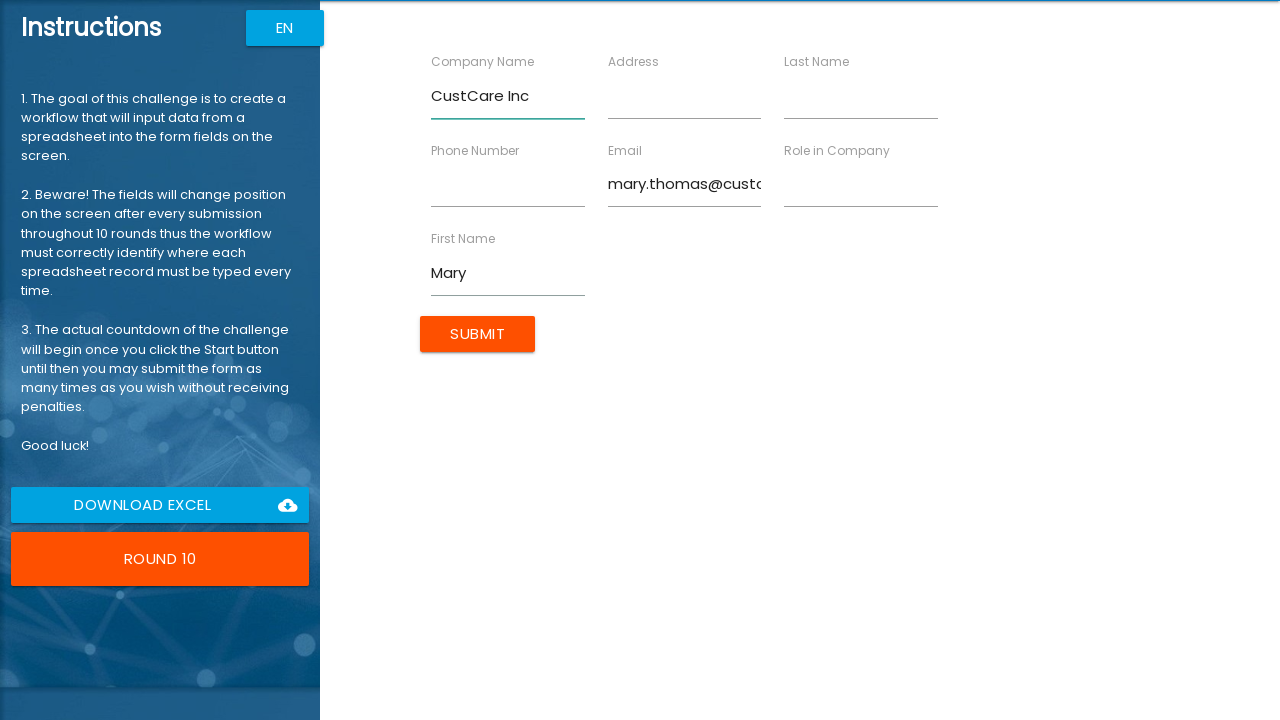

Filled phone number field with 555-0110 on //input[@ng-reflect-name='labelPhone']
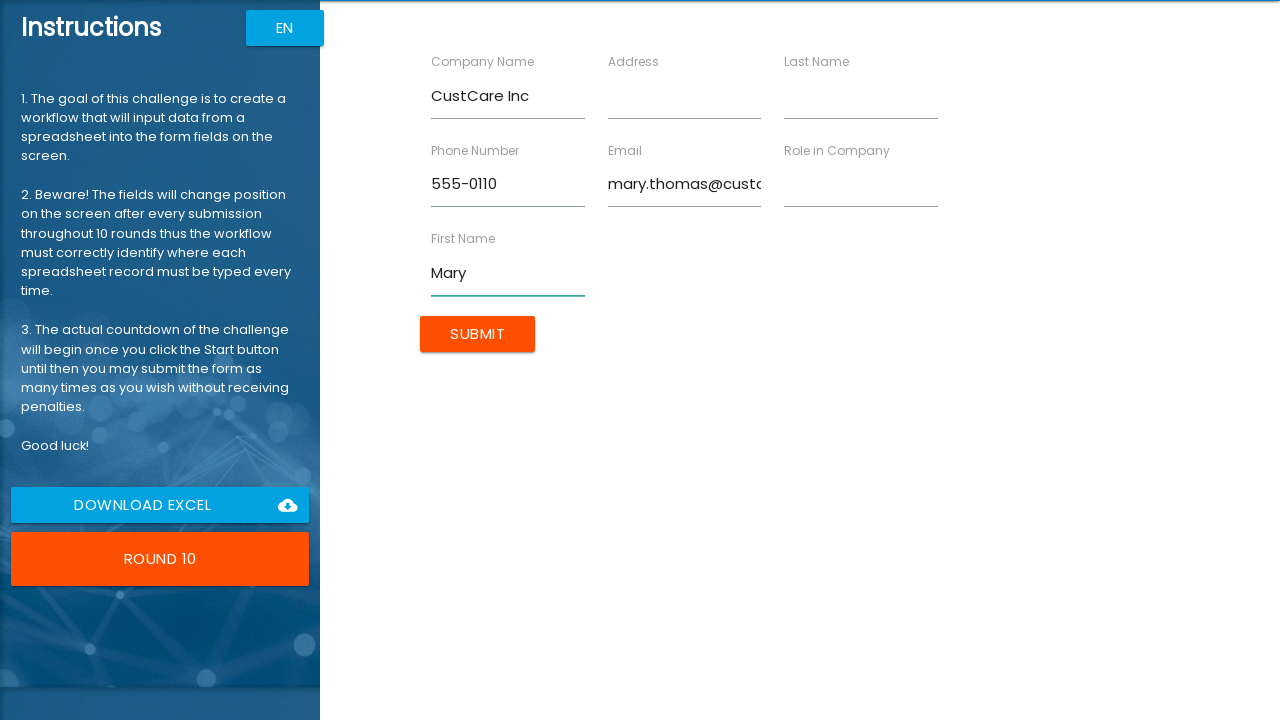

Filled address field with 741 Ash Ave, Atlanta, GA on //input[@ng-reflect-name='labelAddress']
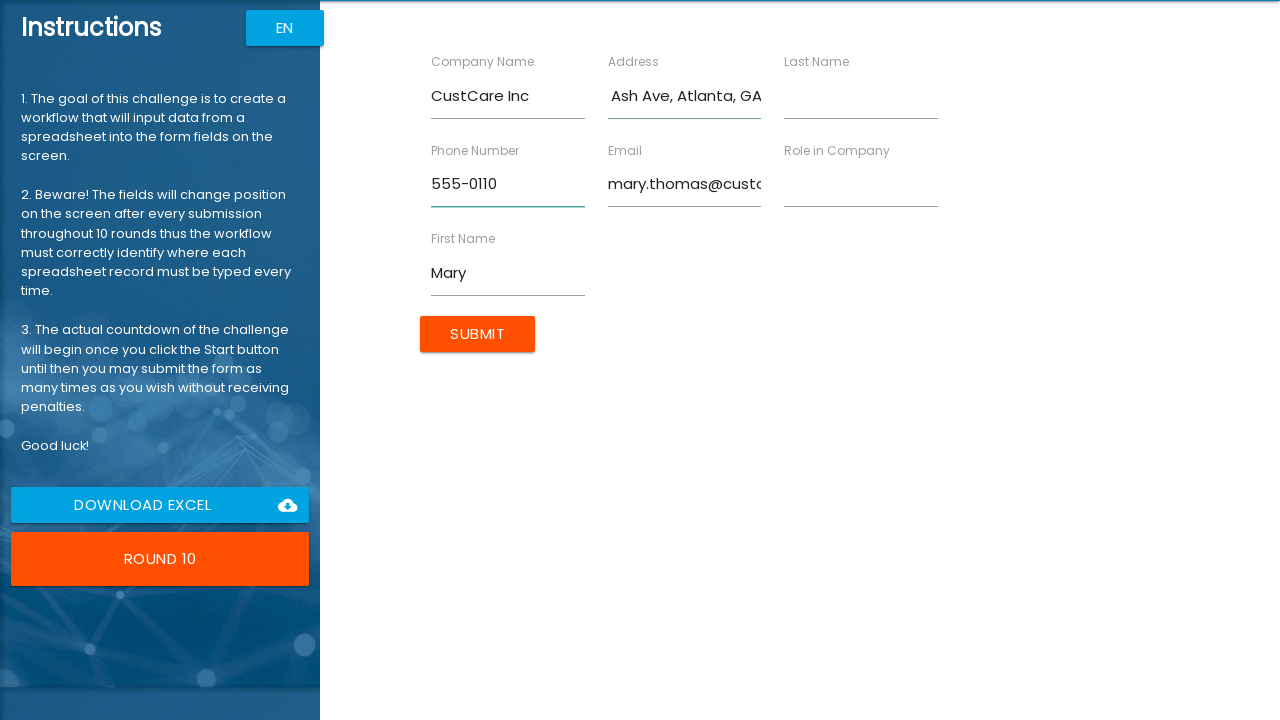

Filled role field with Customer Success Lead on //input[@ng-reflect-name='labelRole']
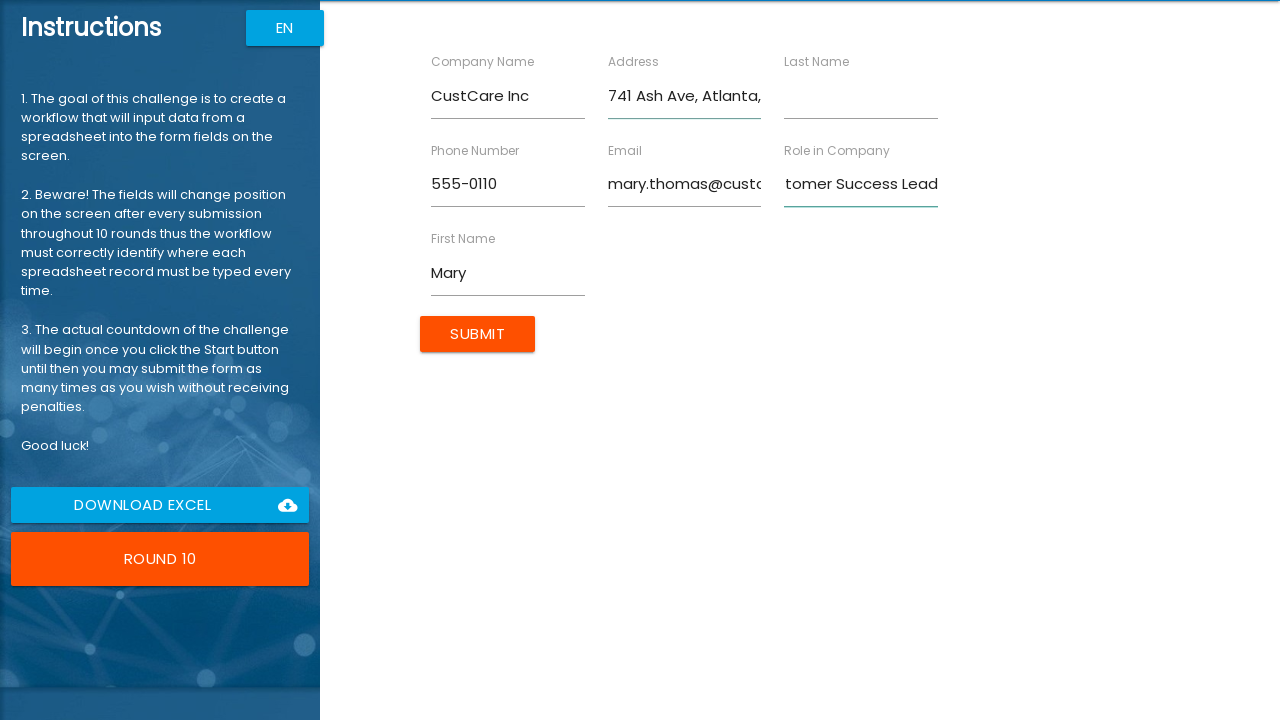

Filled last name field with Thomas on //input[@ng-reflect-name='labelLastName']
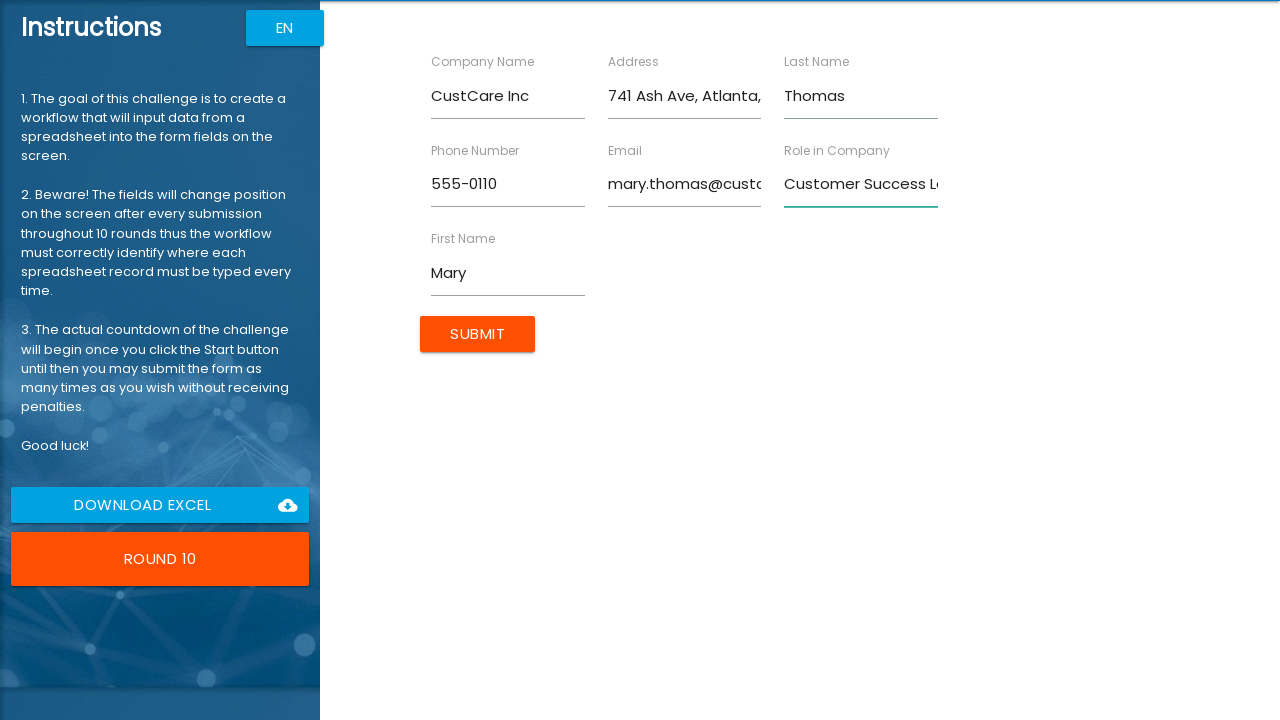

Clicked submit button to submit form for Mary Thomas at (478, 334) on xpath=//input[@value='Submit']
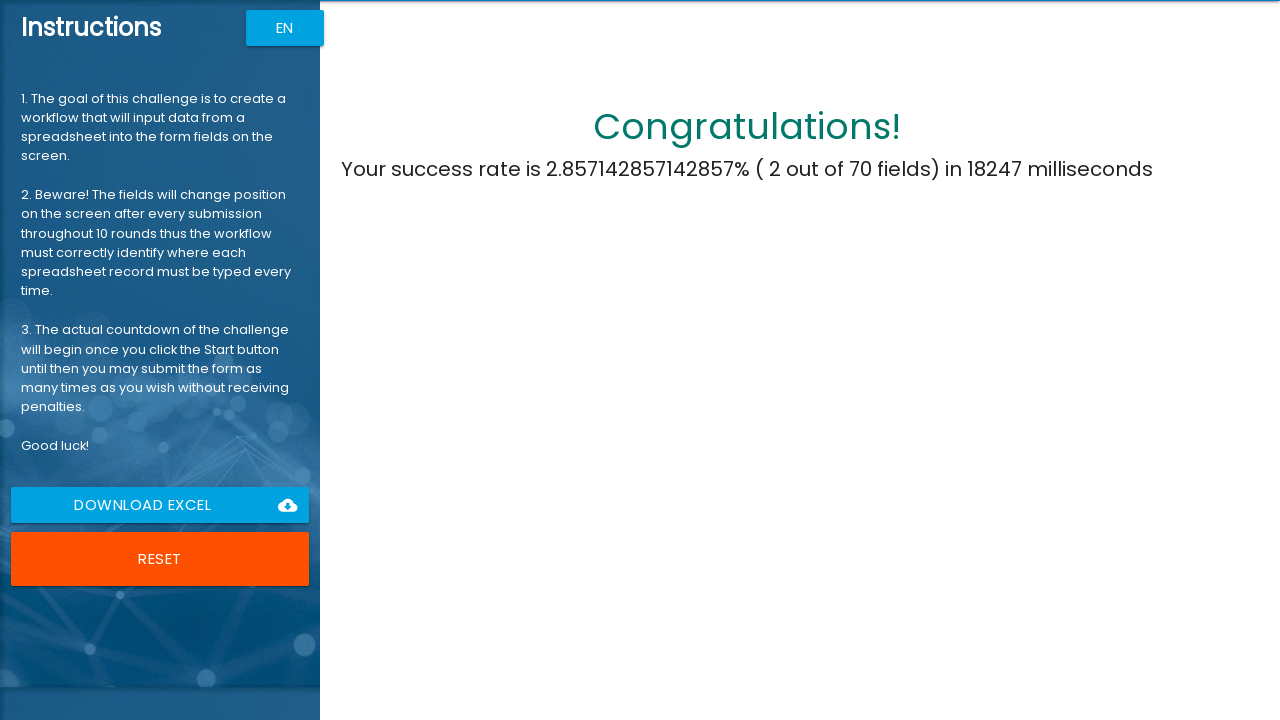

Final result message loaded - challenge completed
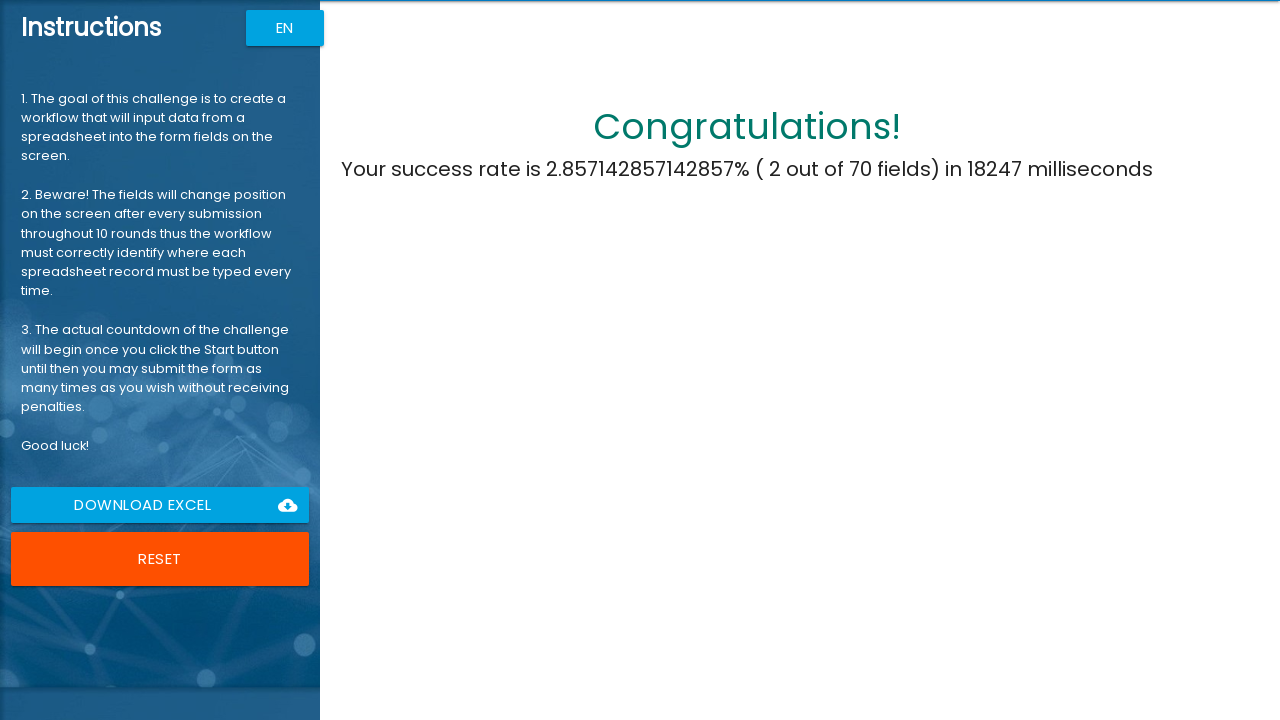

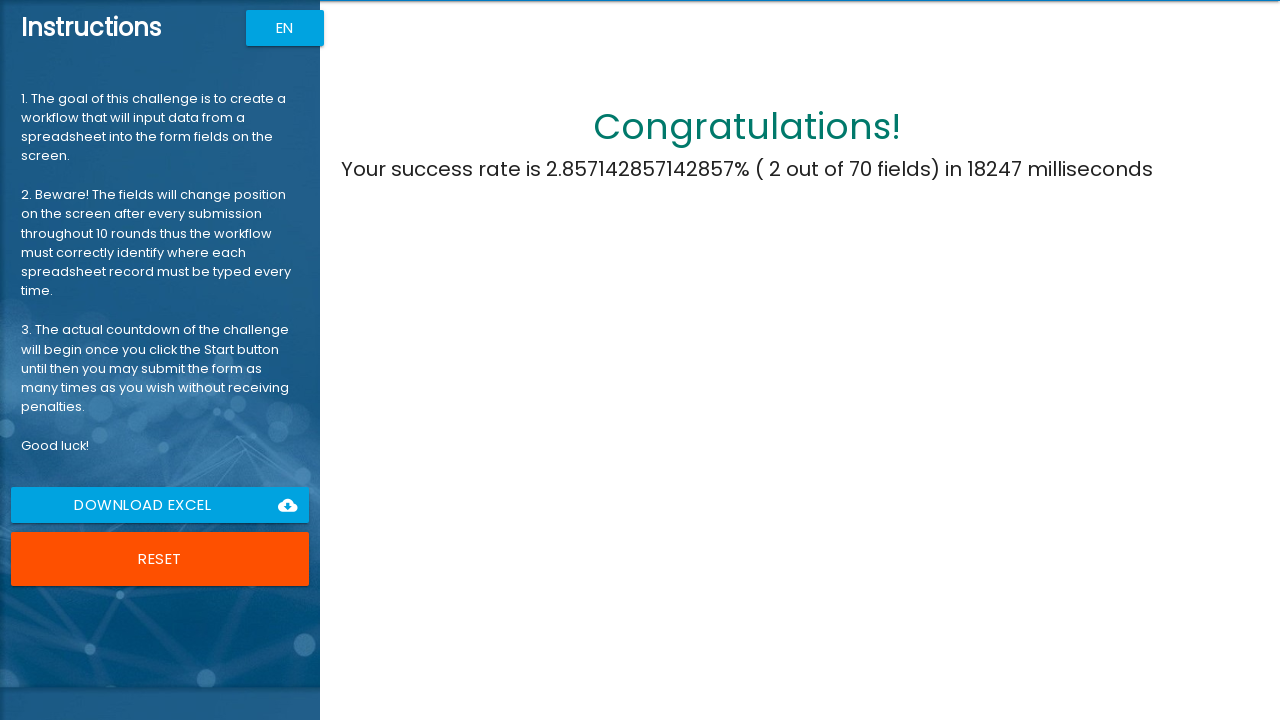